Tests filling a large form by entering text into all input fields and clicking the submit button

Starting URL: http://suninjuly.github.io/huge_form.html

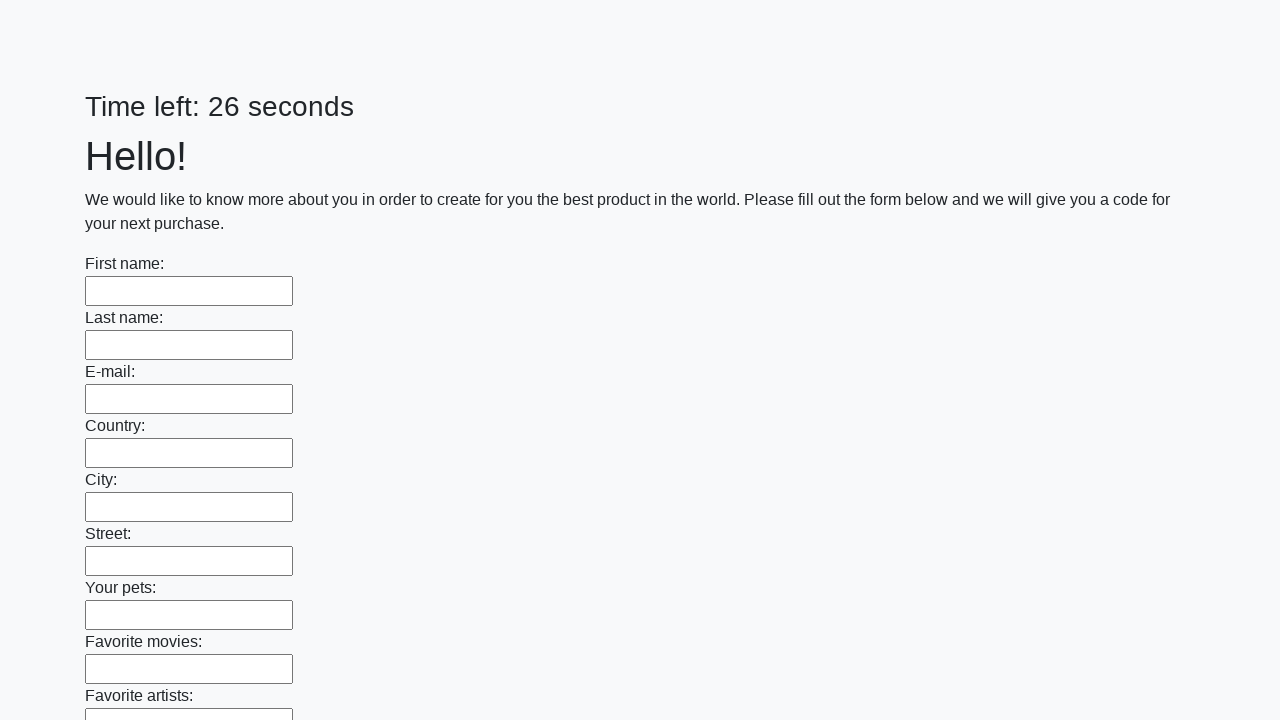

Navigated to huge form test page
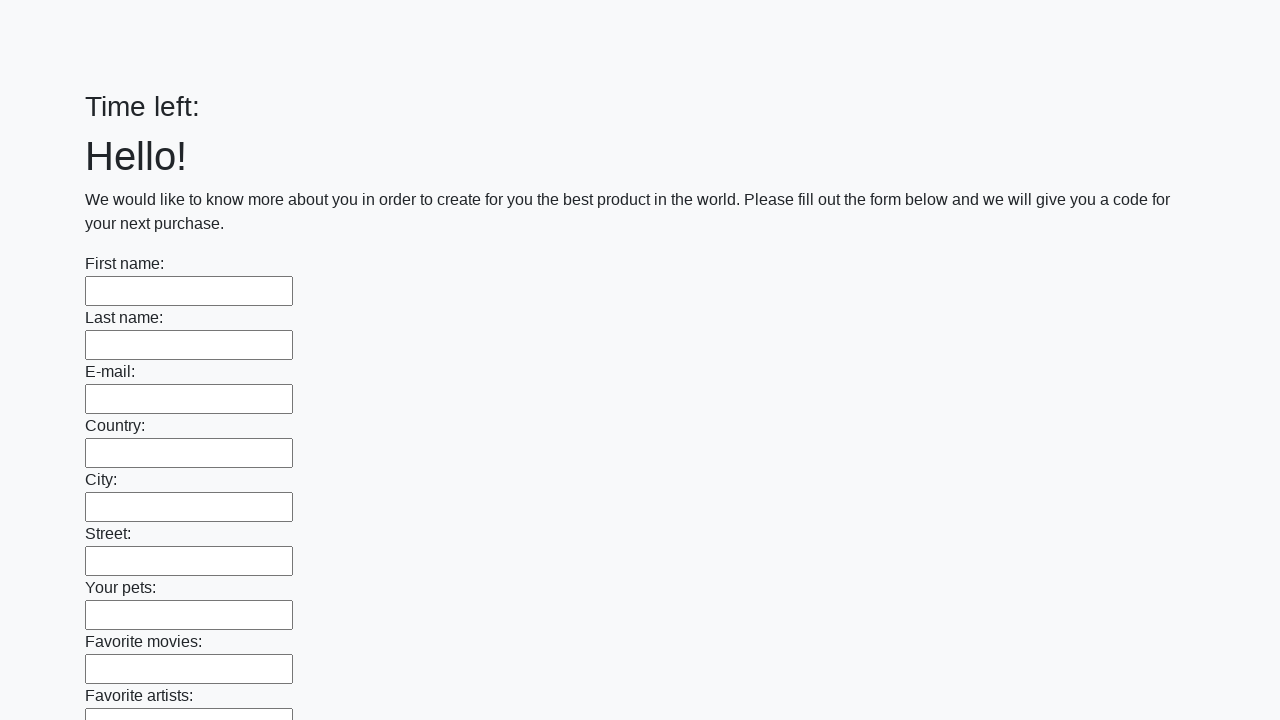

Filled input field with 'Test input value 12345' on input >> nth=0
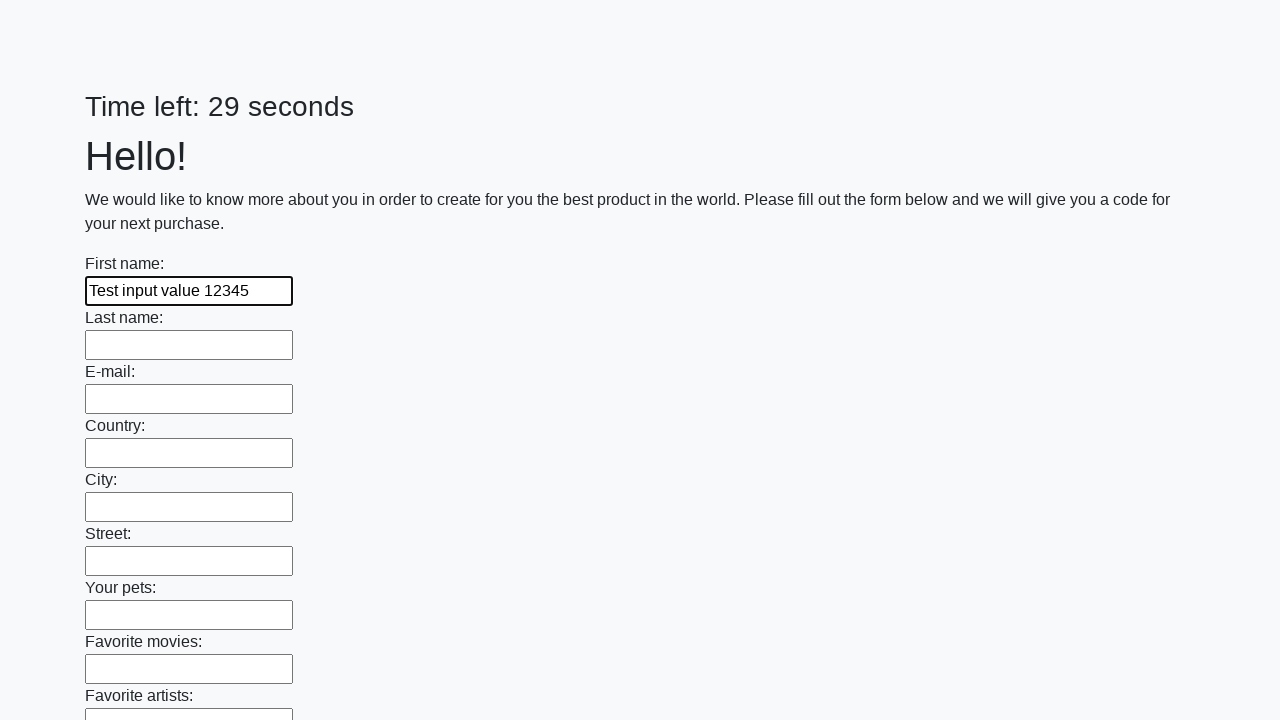

Filled input field with 'Test input value 12345' on input >> nth=1
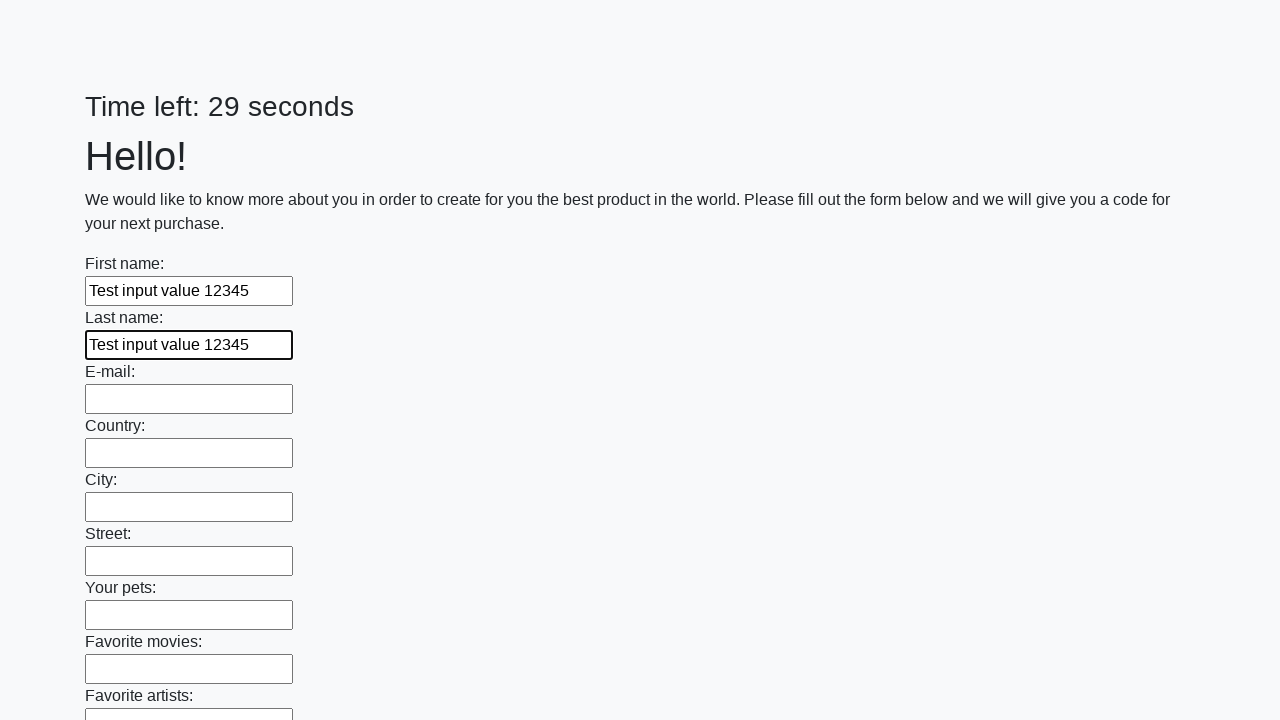

Filled input field with 'Test input value 12345' on input >> nth=2
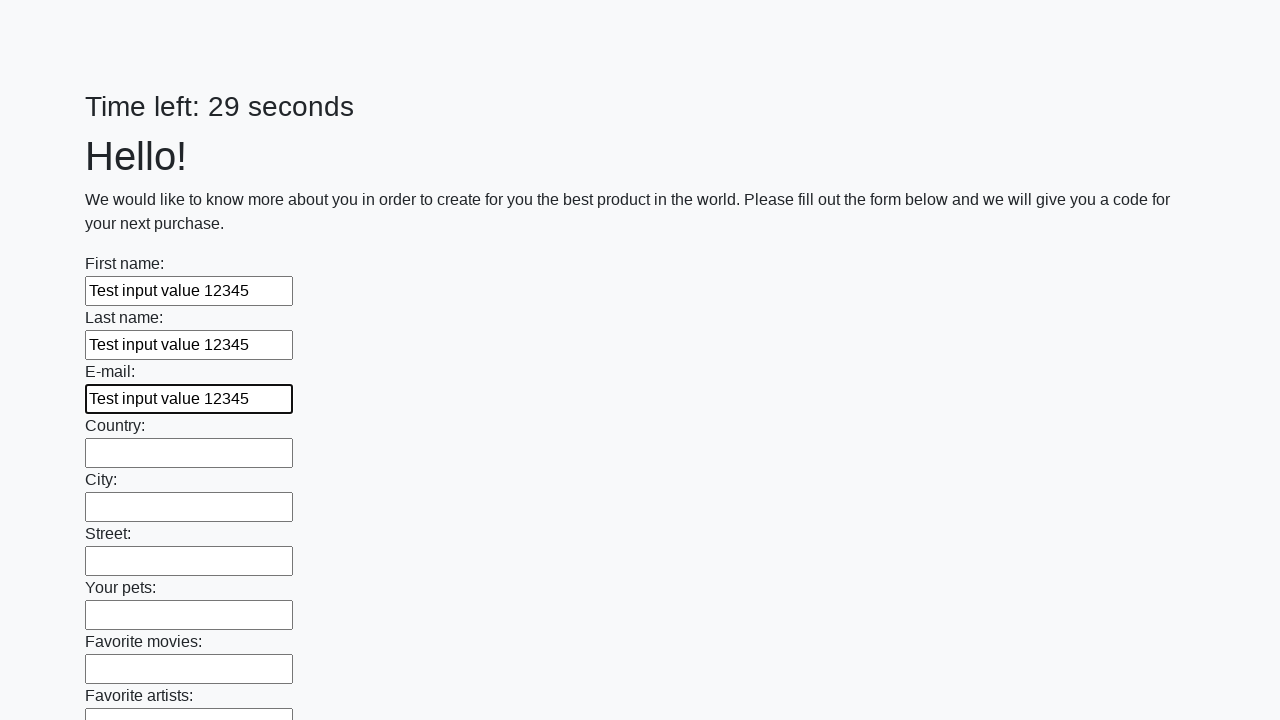

Filled input field with 'Test input value 12345' on input >> nth=3
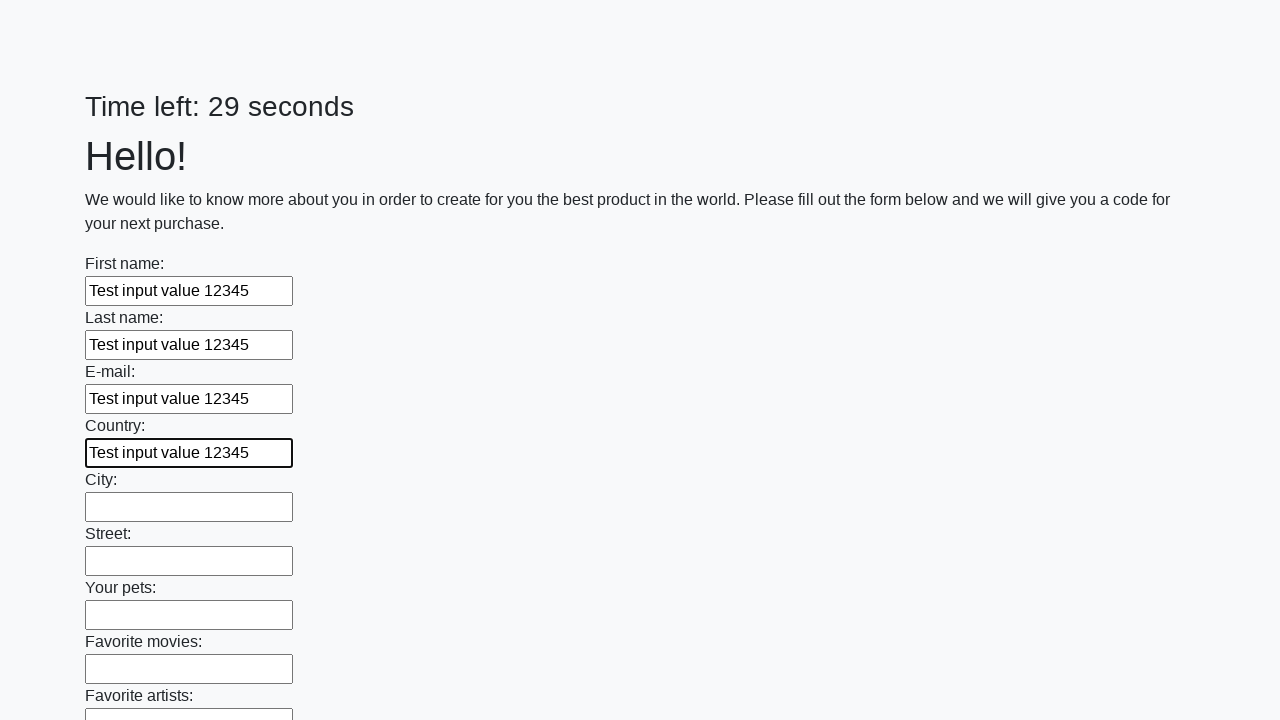

Filled input field with 'Test input value 12345' on input >> nth=4
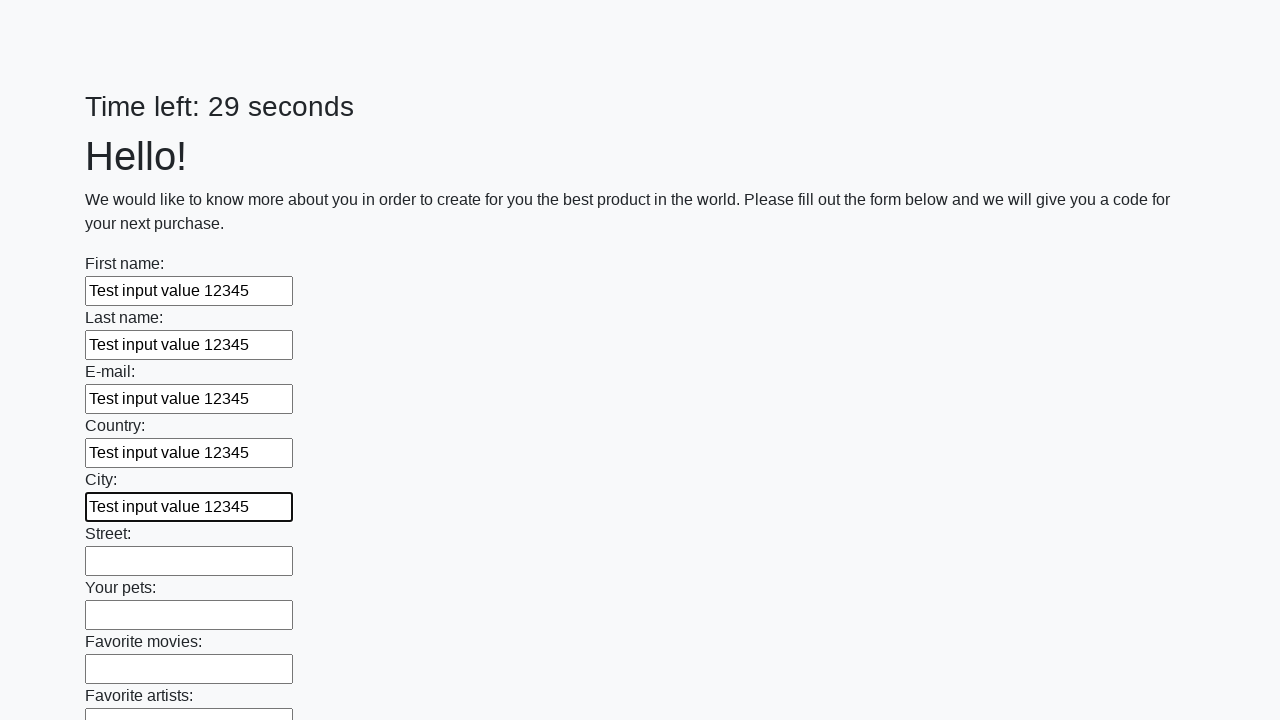

Filled input field with 'Test input value 12345' on input >> nth=5
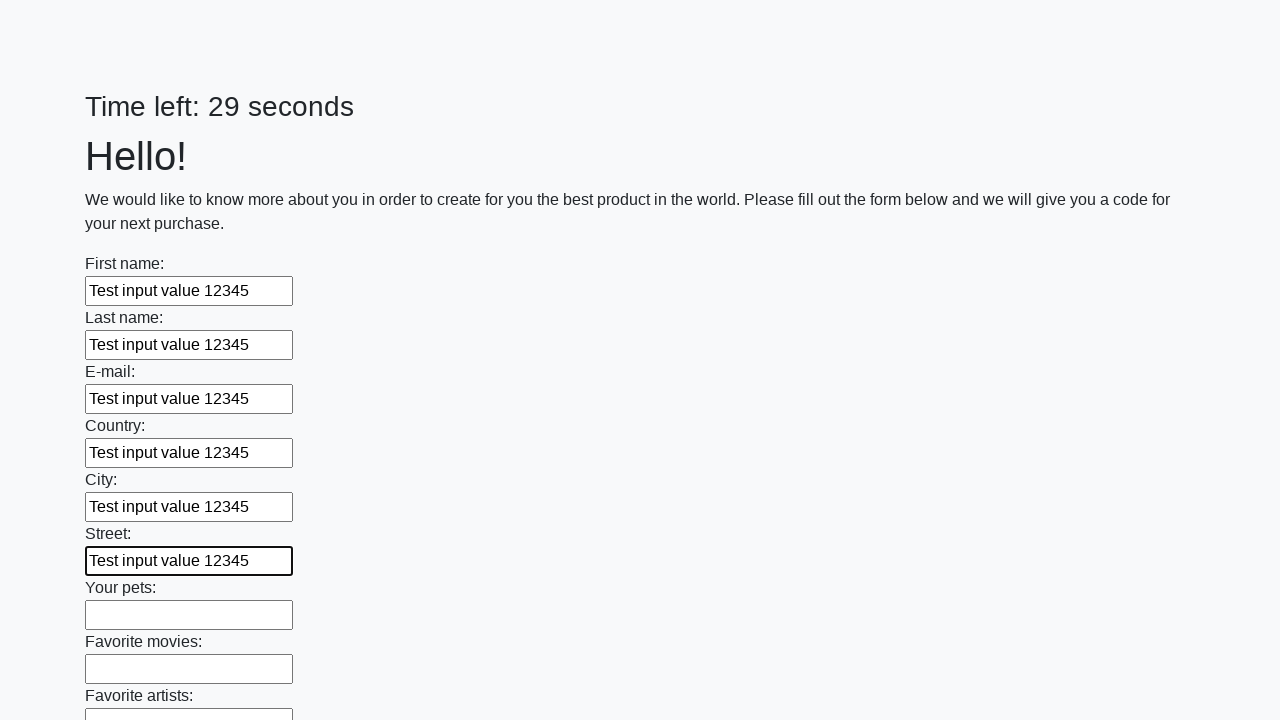

Filled input field with 'Test input value 12345' on input >> nth=6
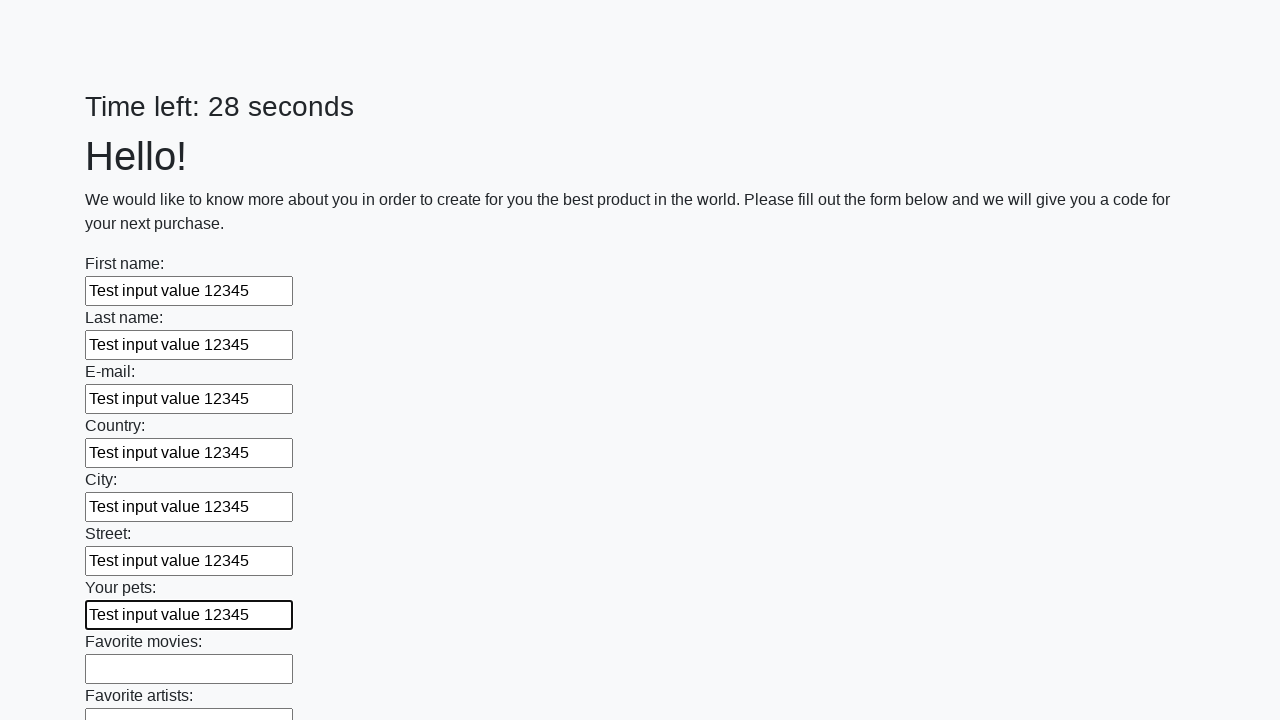

Filled input field with 'Test input value 12345' on input >> nth=7
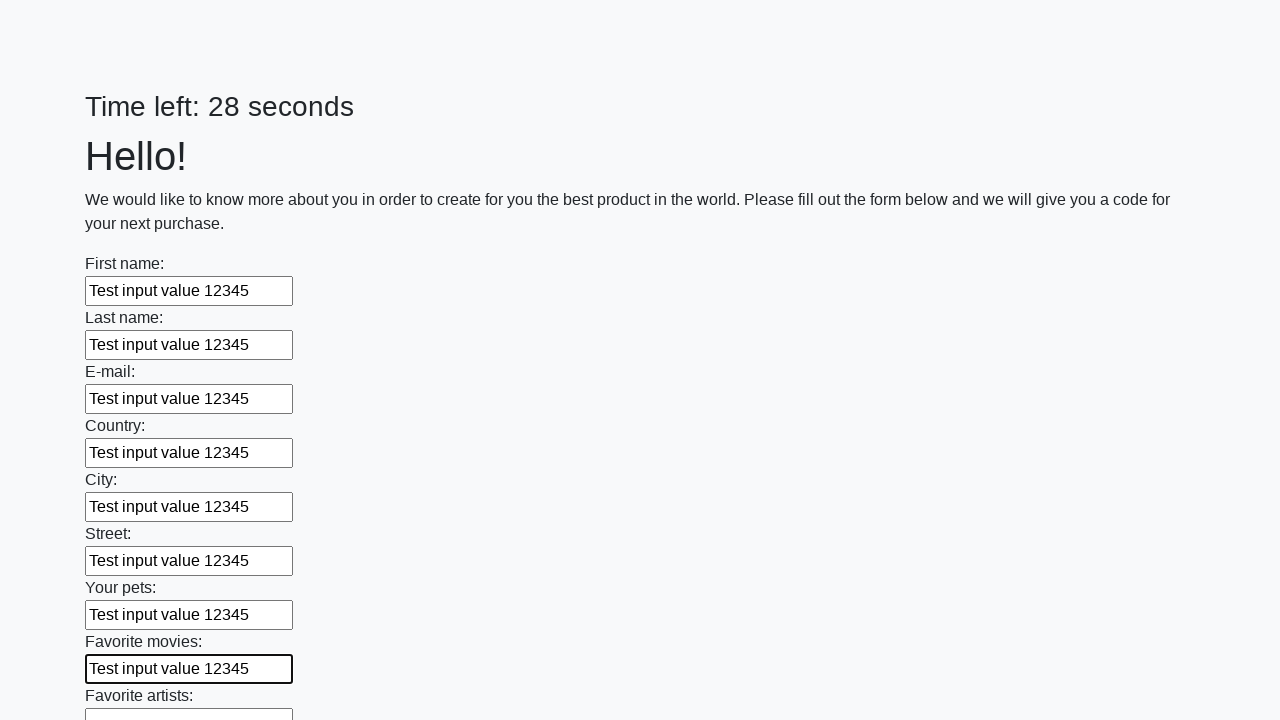

Filled input field with 'Test input value 12345' on input >> nth=8
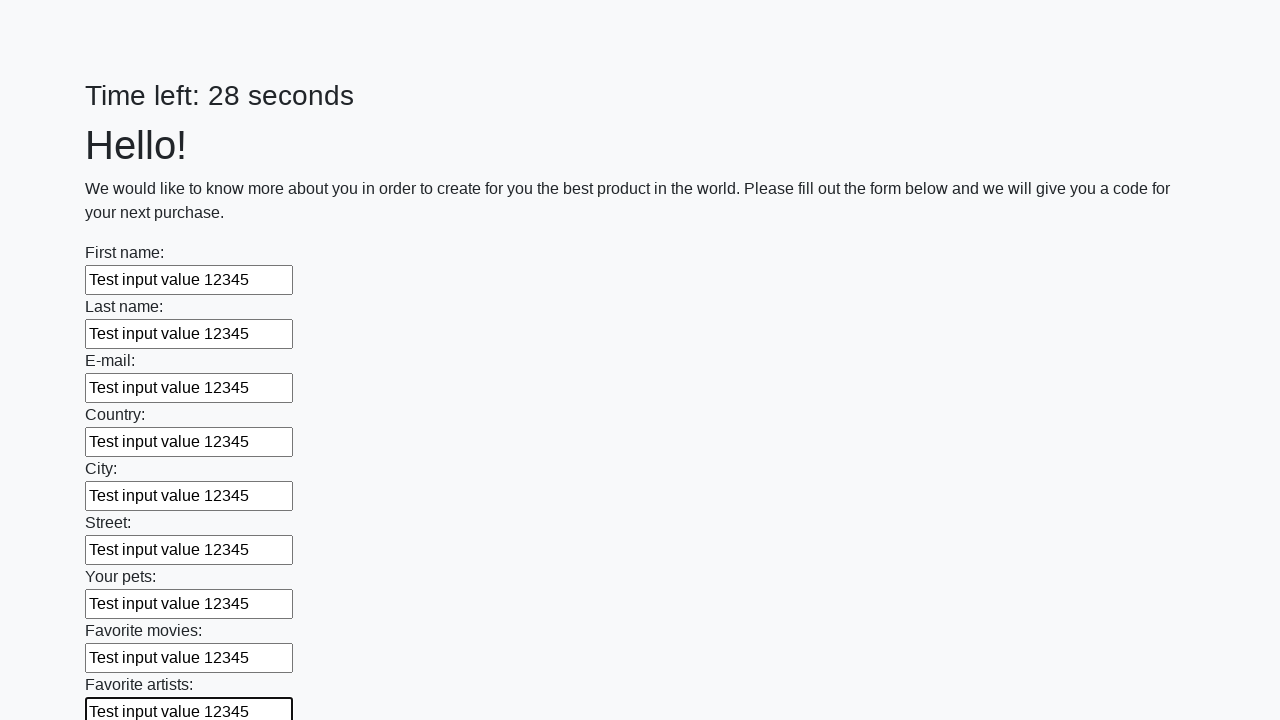

Filled input field with 'Test input value 12345' on input >> nth=9
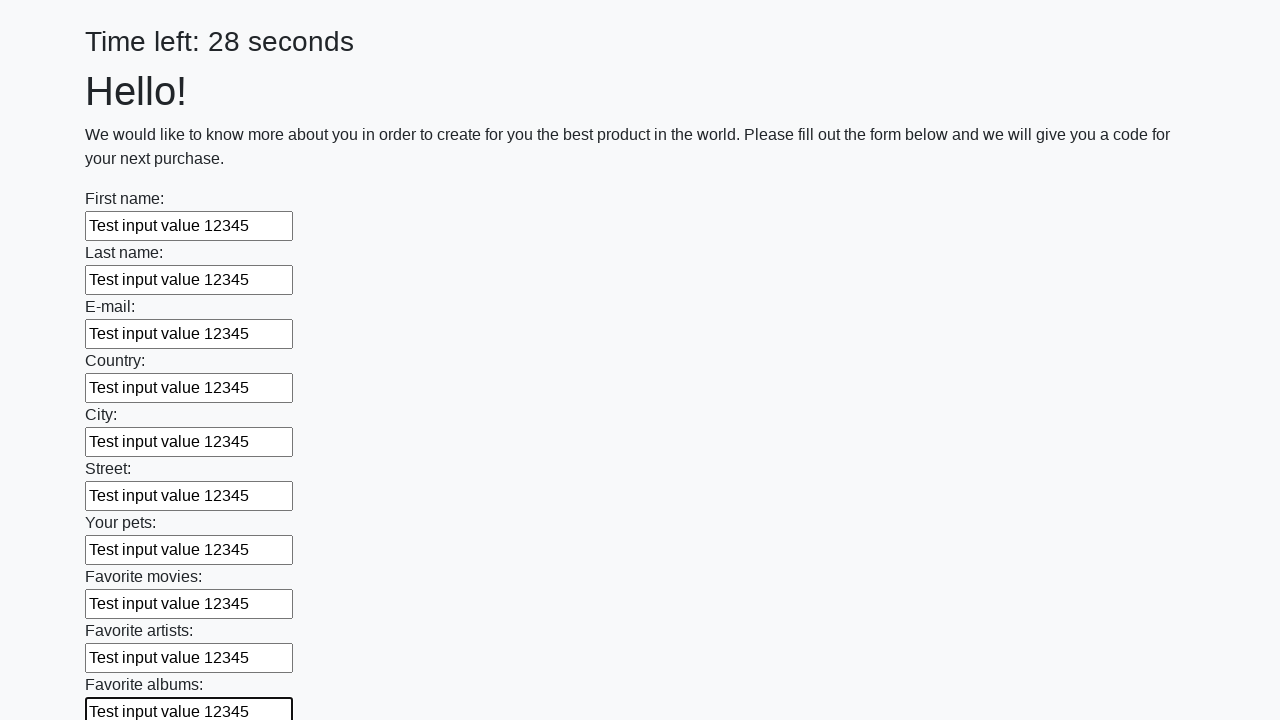

Filled input field with 'Test input value 12345' on input >> nth=10
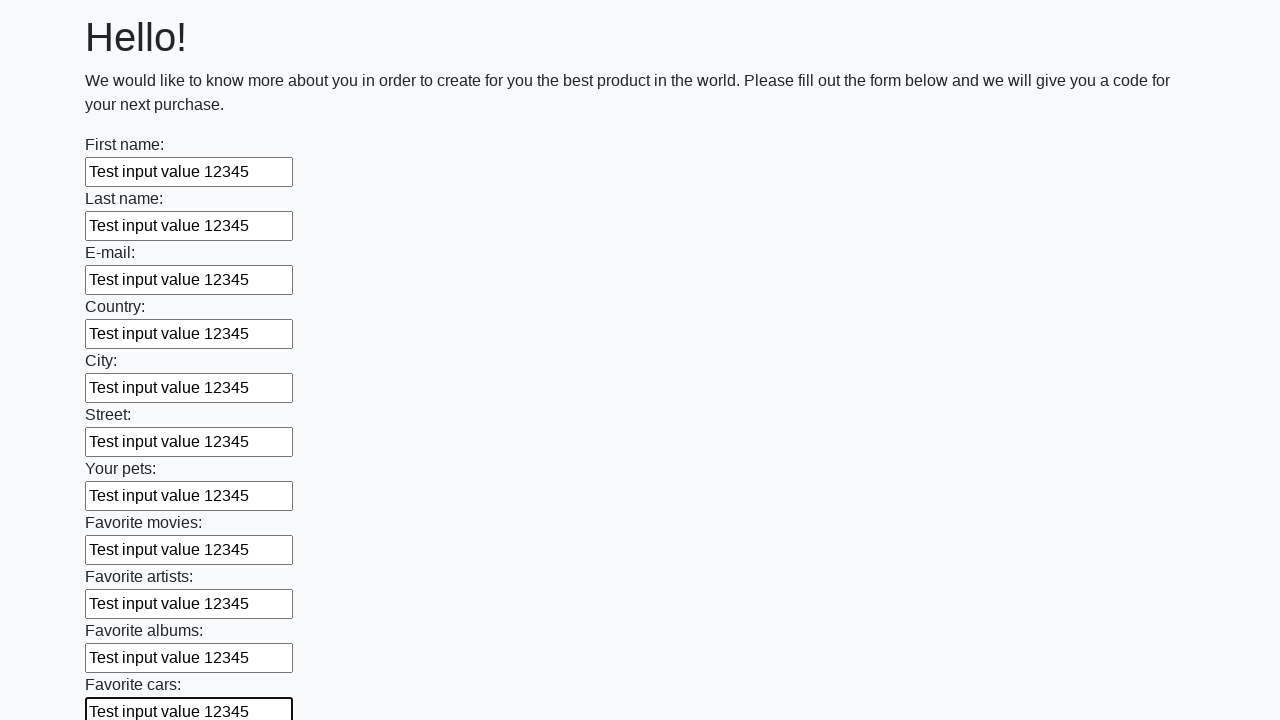

Filled input field with 'Test input value 12345' on input >> nth=11
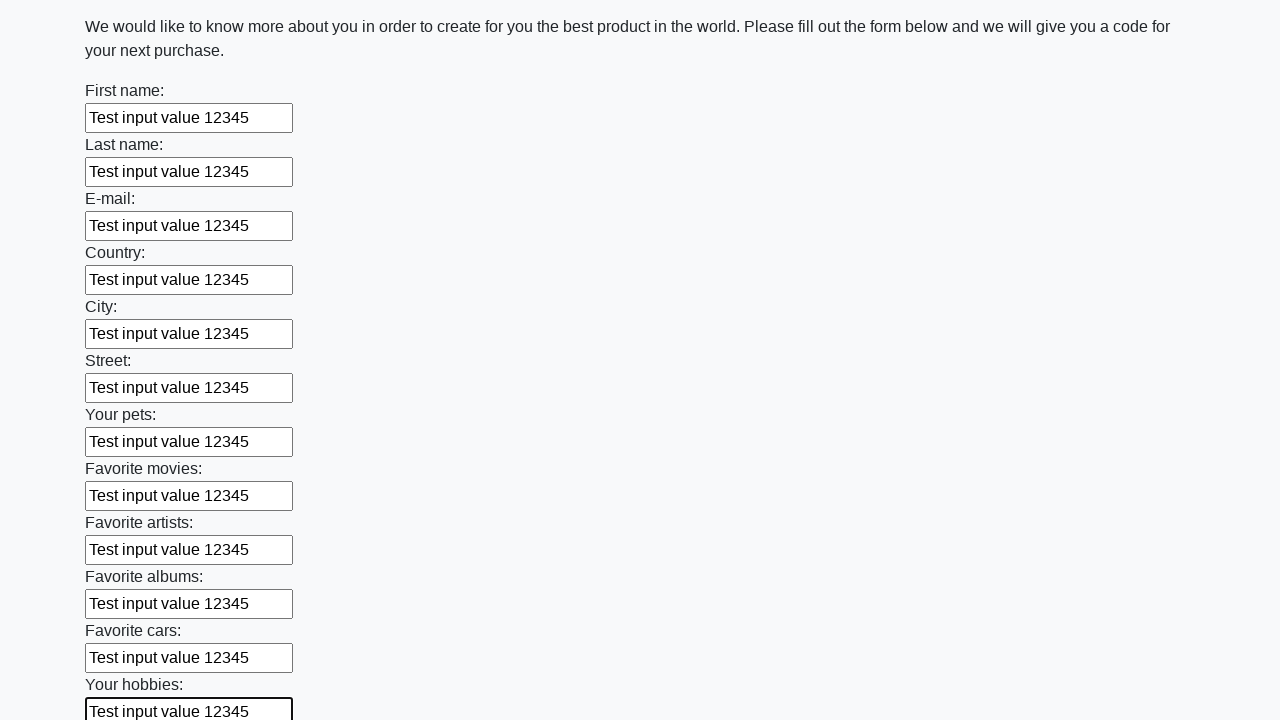

Filled input field with 'Test input value 12345' on input >> nth=12
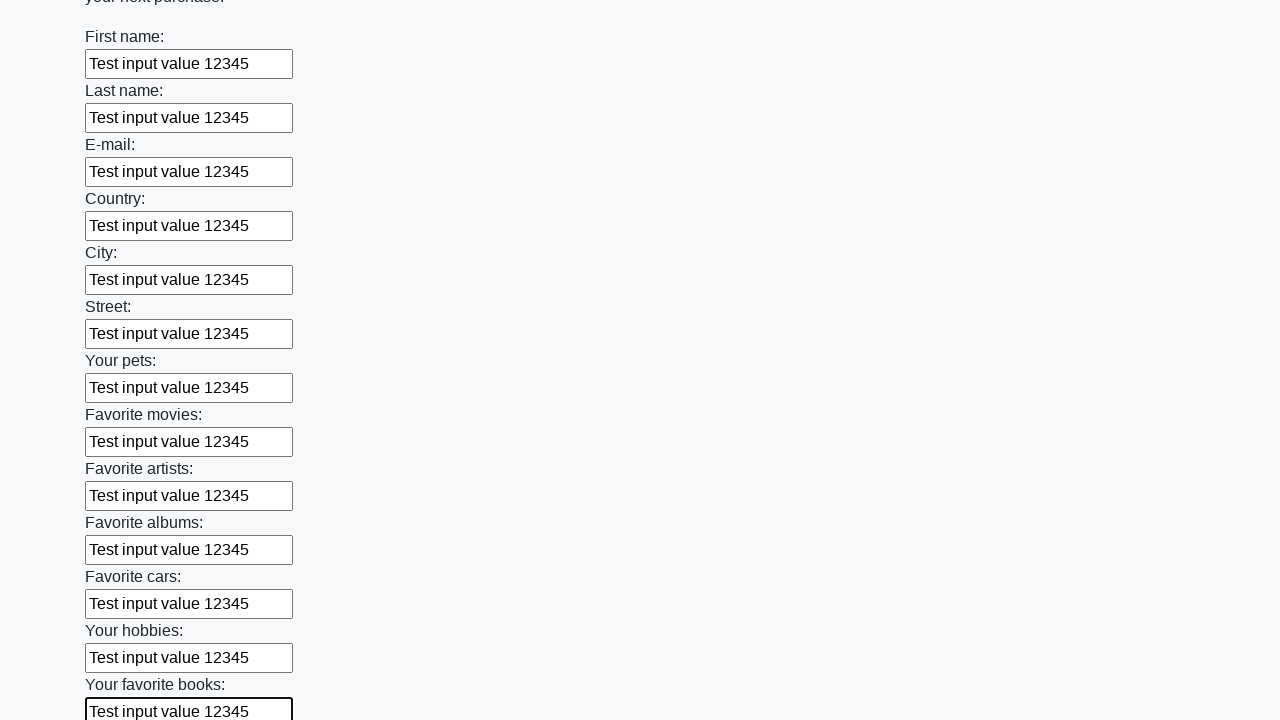

Filled input field with 'Test input value 12345' on input >> nth=13
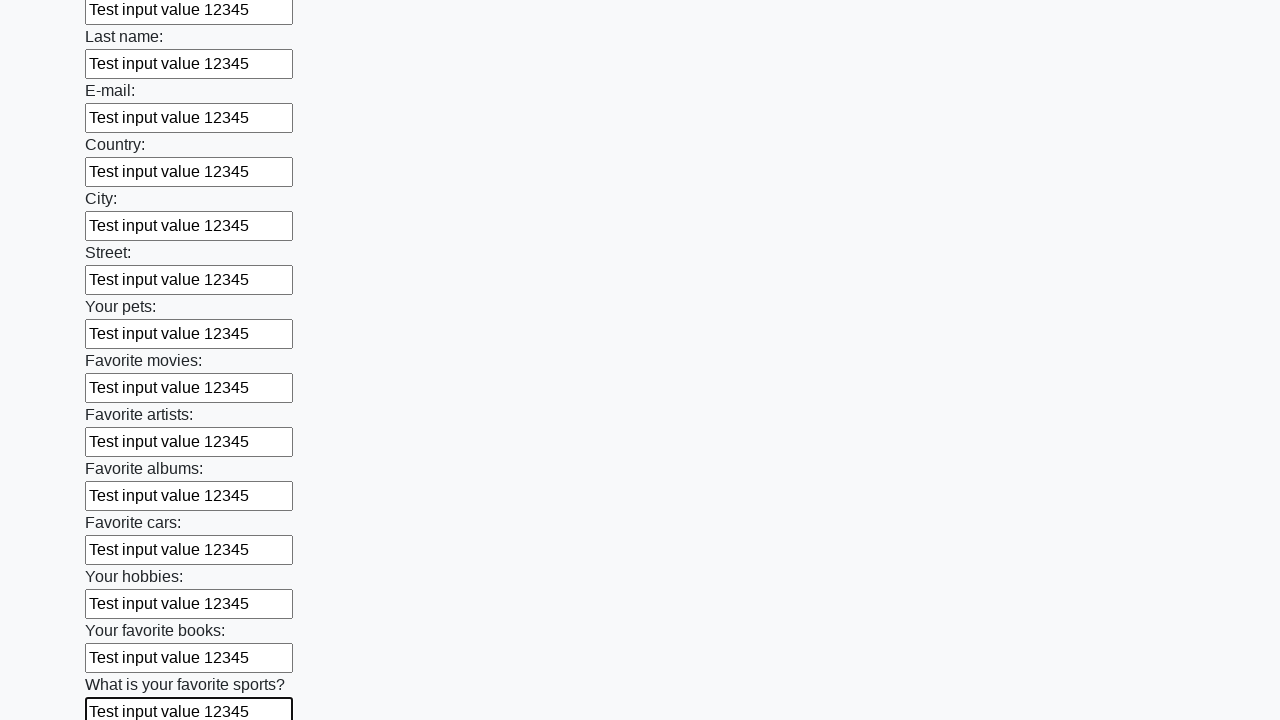

Filled input field with 'Test input value 12345' on input >> nth=14
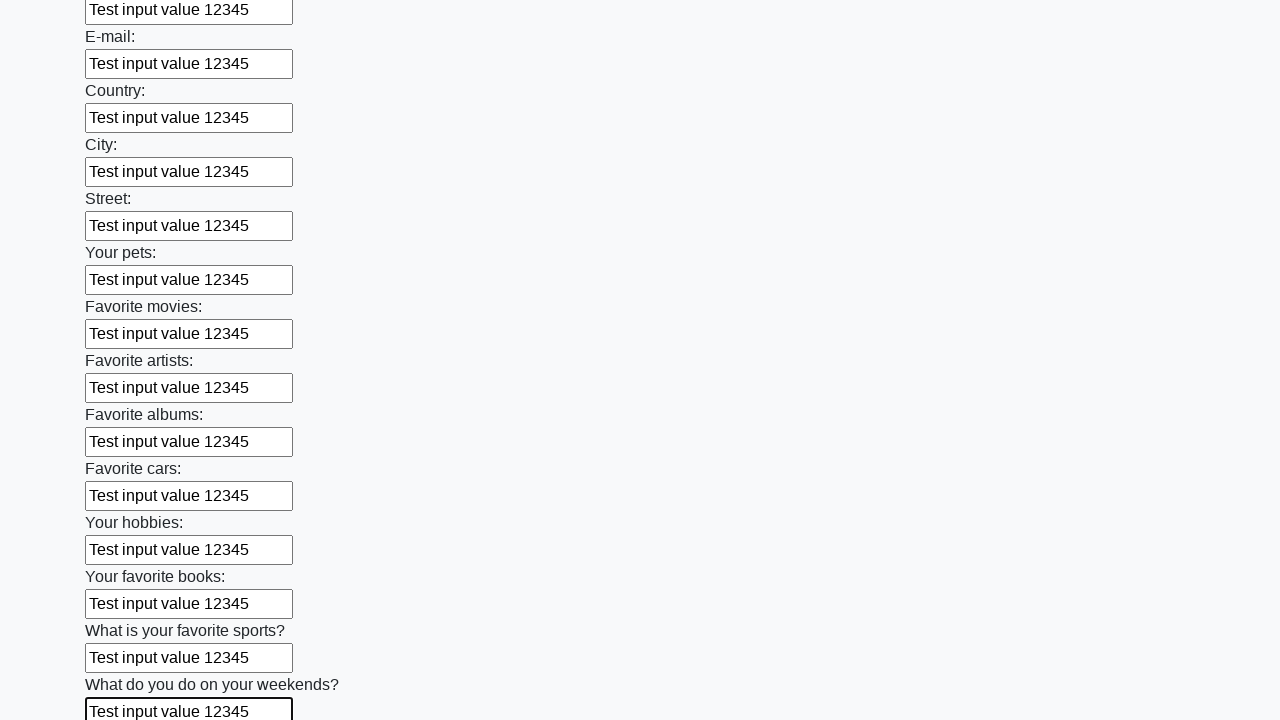

Filled input field with 'Test input value 12345' on input >> nth=15
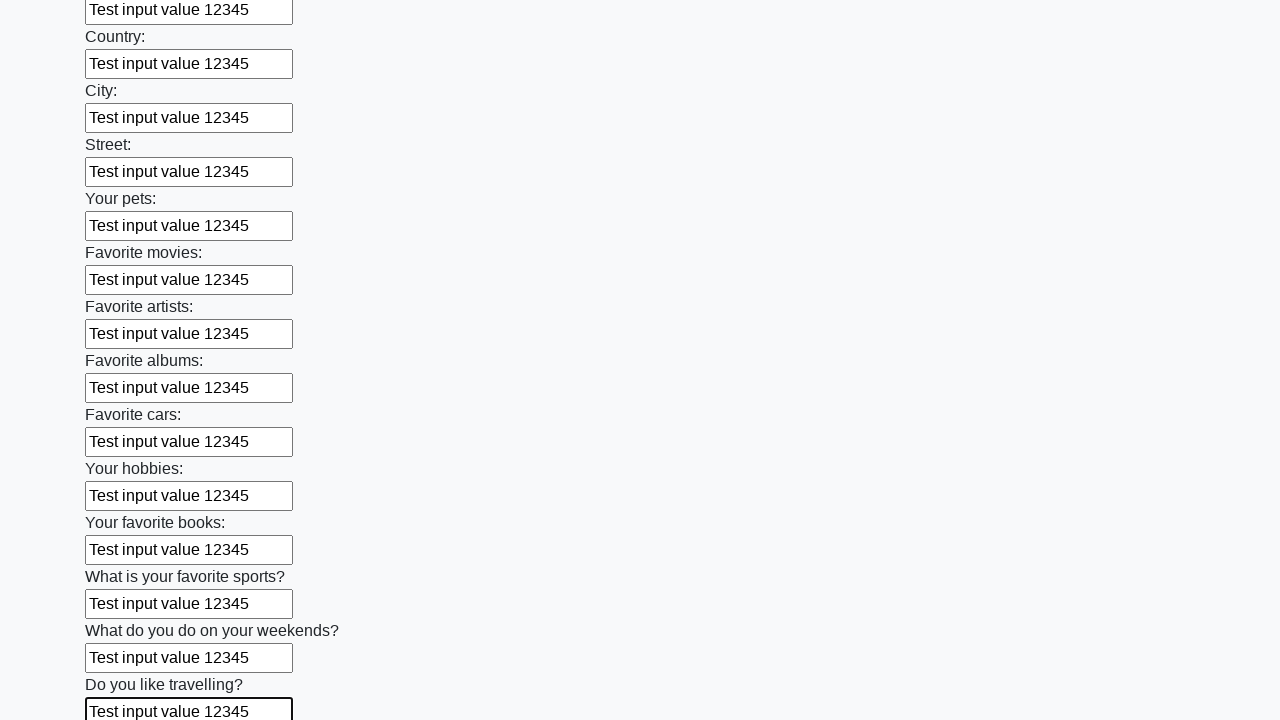

Filled input field with 'Test input value 12345' on input >> nth=16
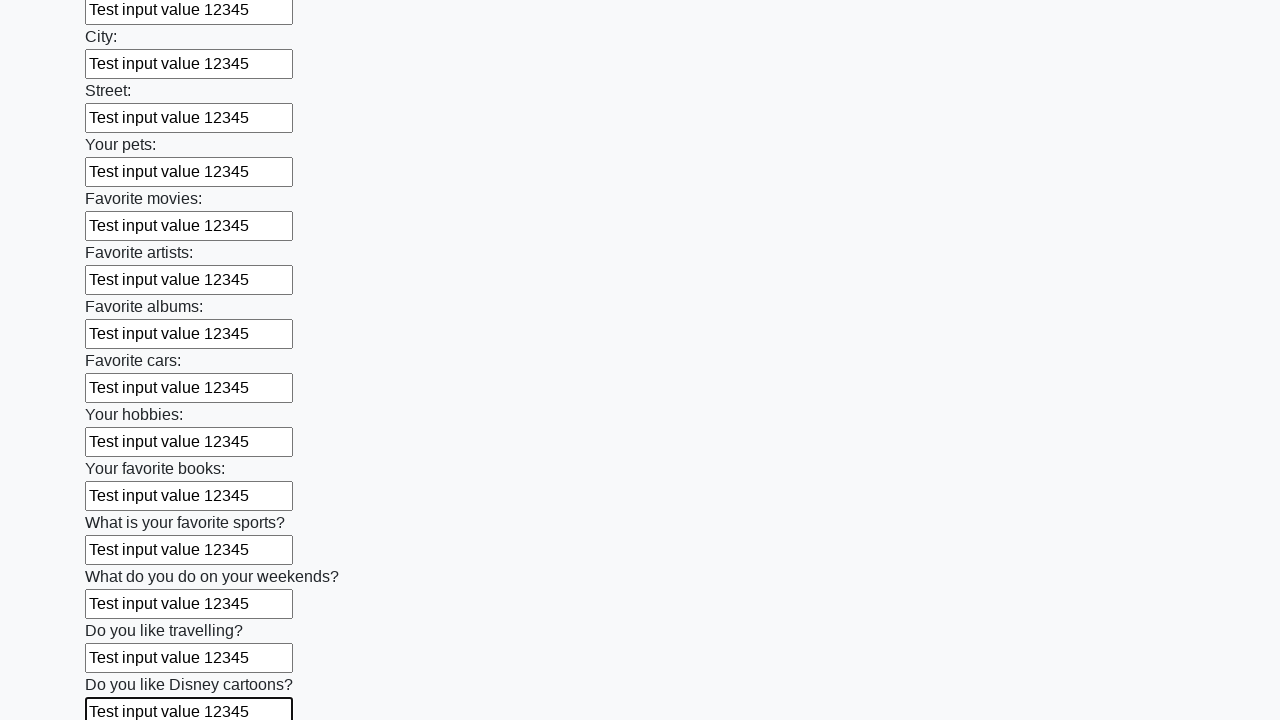

Filled input field with 'Test input value 12345' on input >> nth=17
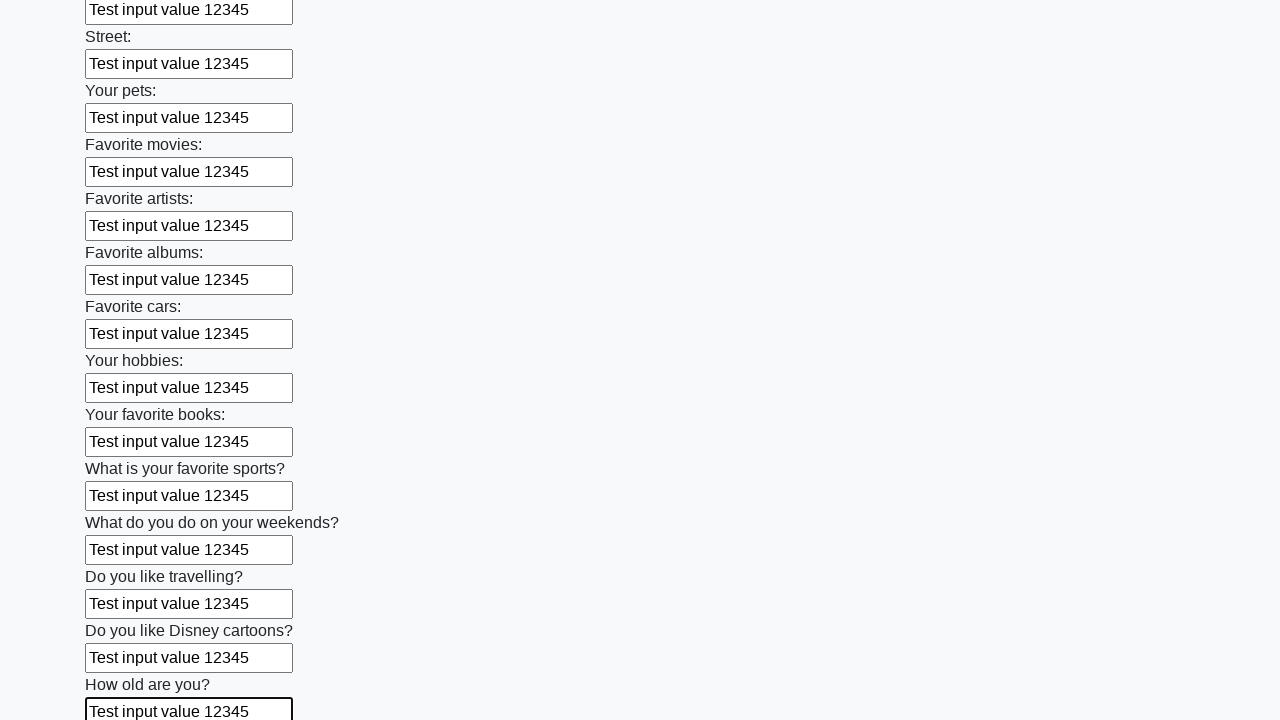

Filled input field with 'Test input value 12345' on input >> nth=18
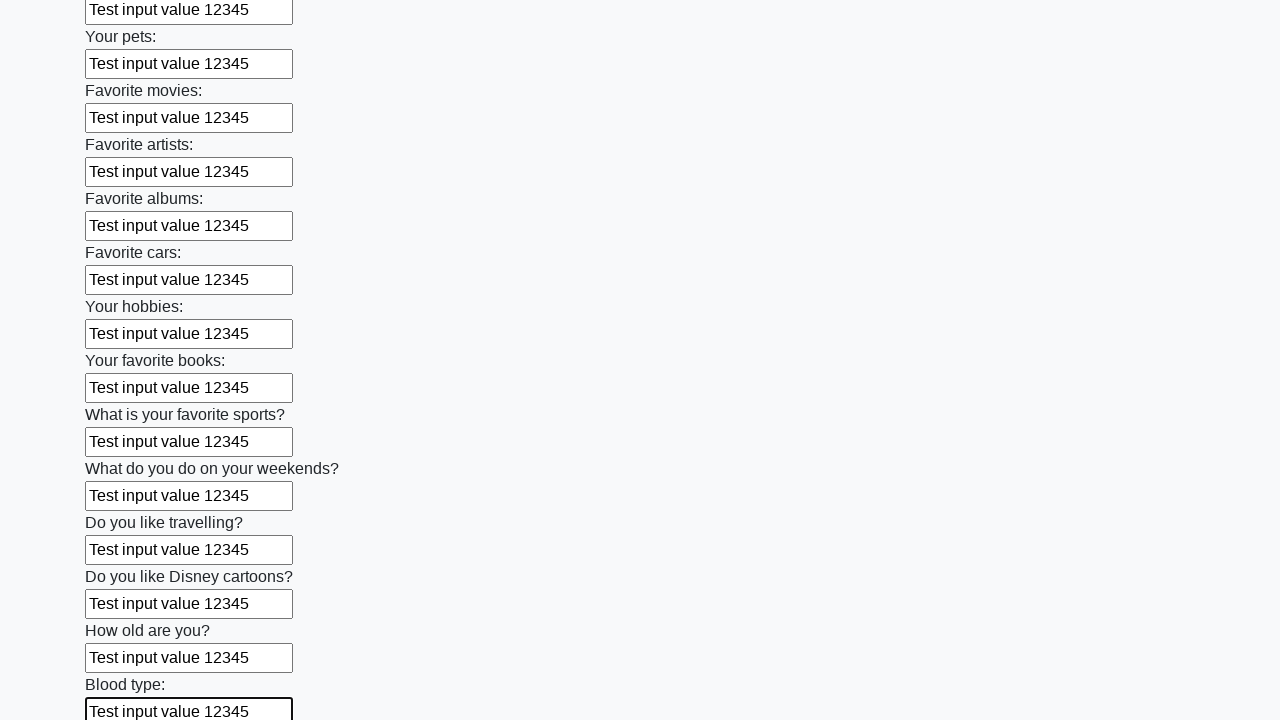

Filled input field with 'Test input value 12345' on input >> nth=19
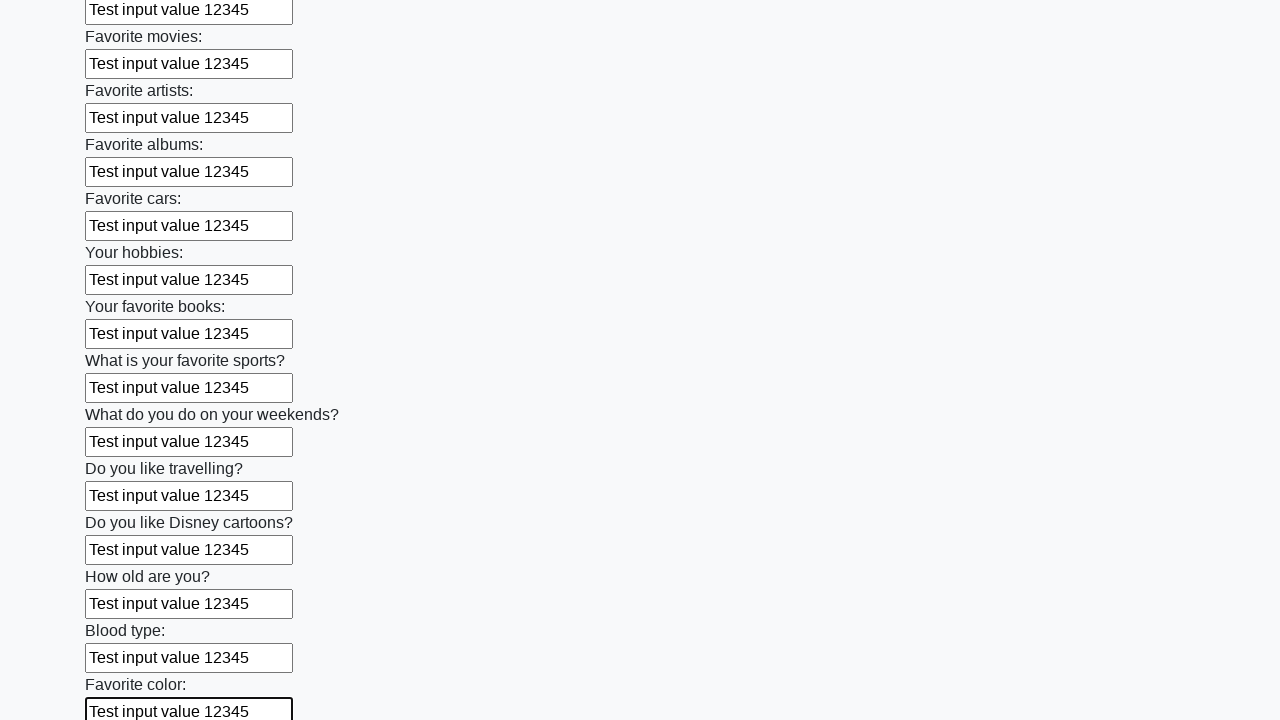

Filled input field with 'Test input value 12345' on input >> nth=20
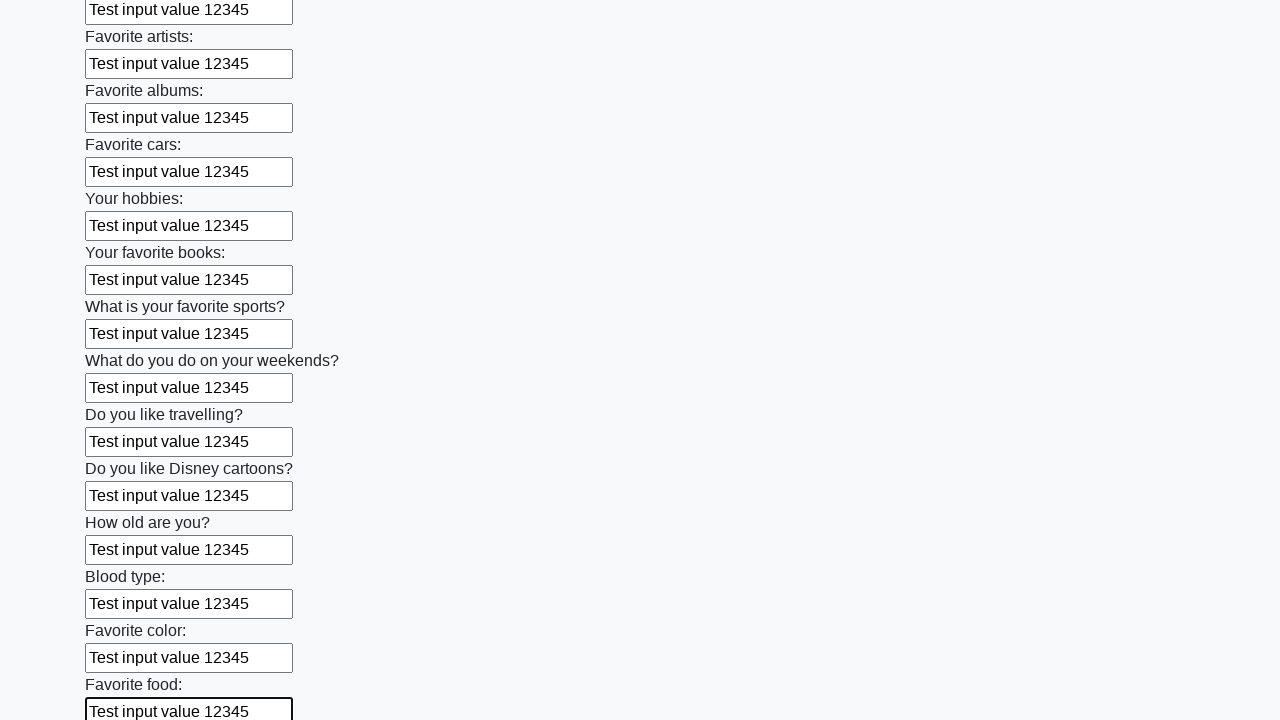

Filled input field with 'Test input value 12345' on input >> nth=21
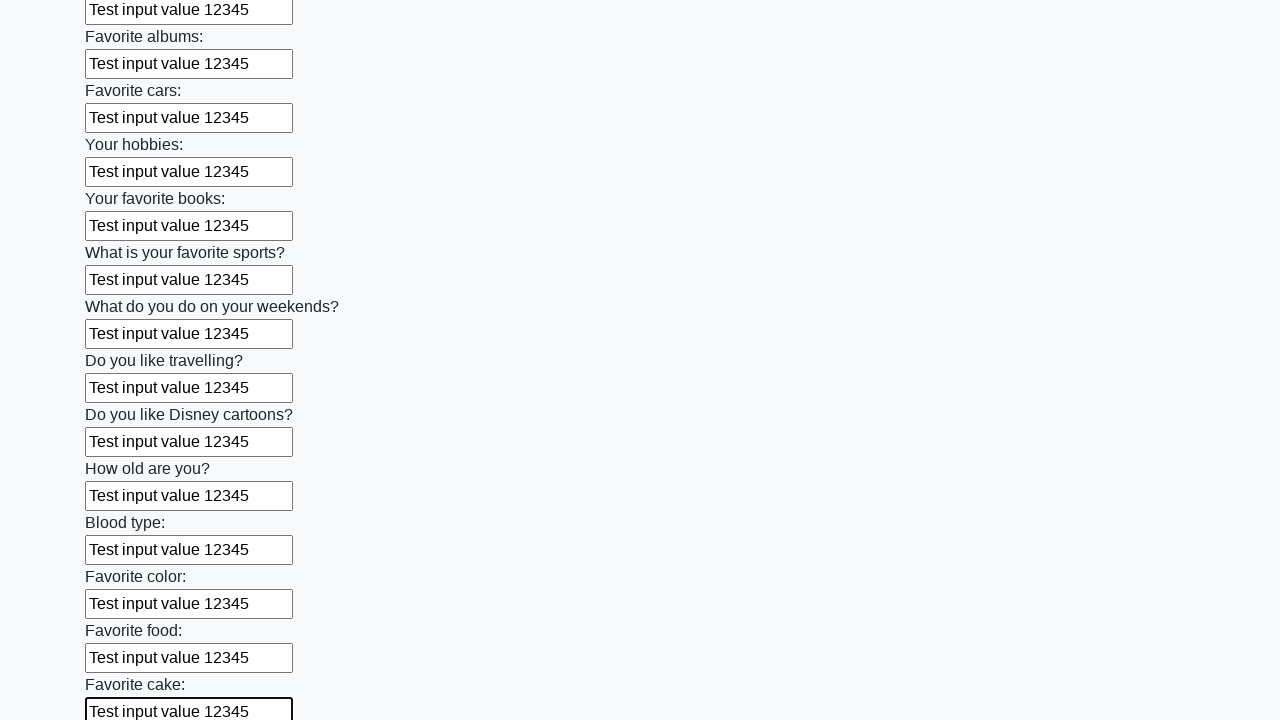

Filled input field with 'Test input value 12345' on input >> nth=22
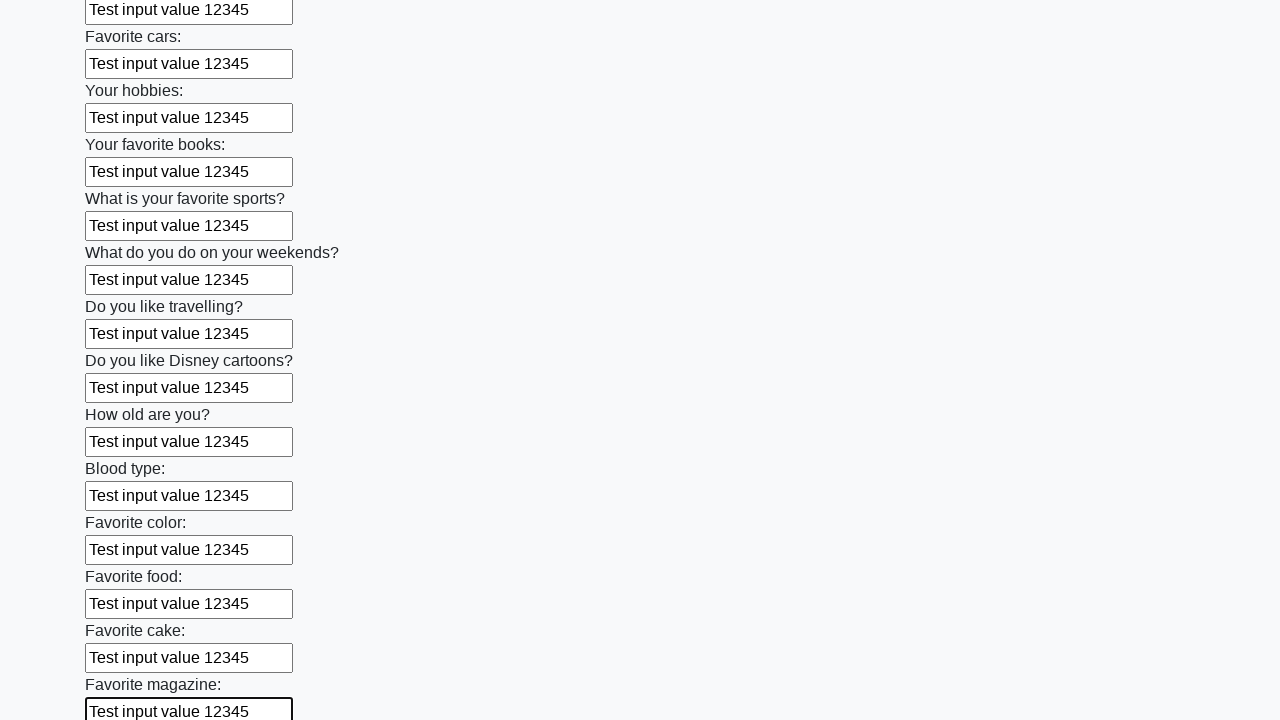

Filled input field with 'Test input value 12345' on input >> nth=23
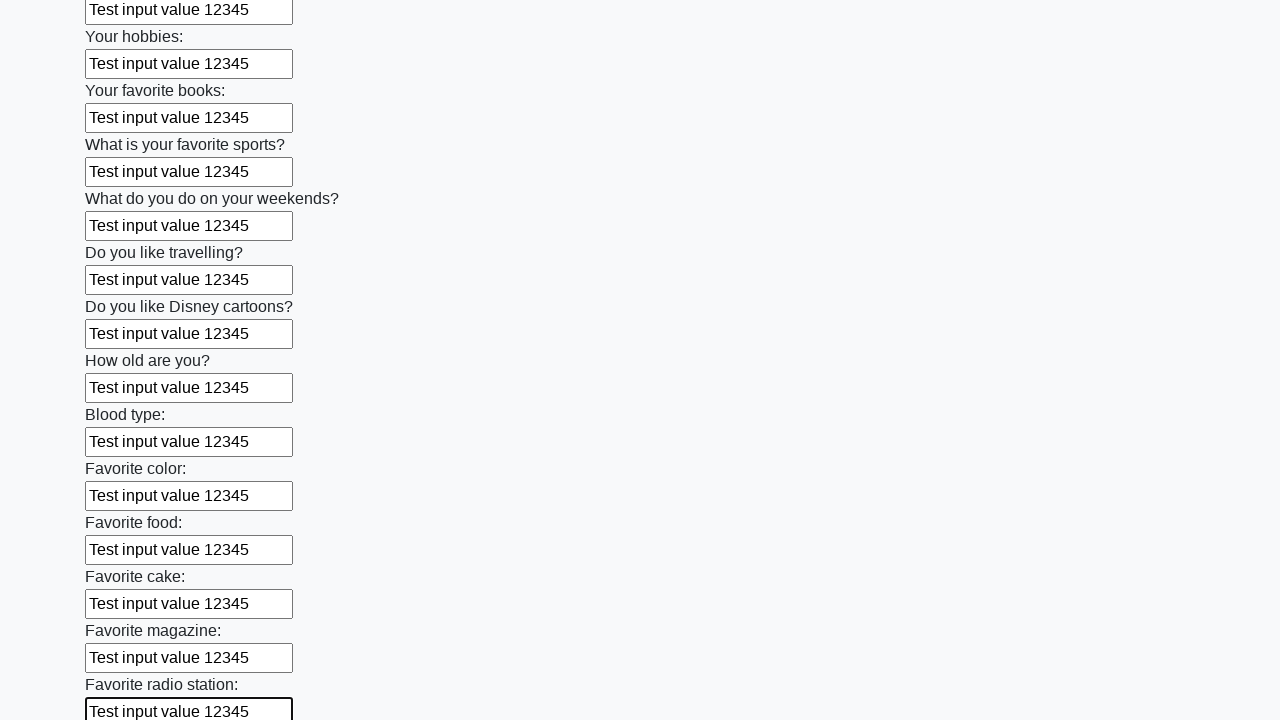

Filled input field with 'Test input value 12345' on input >> nth=24
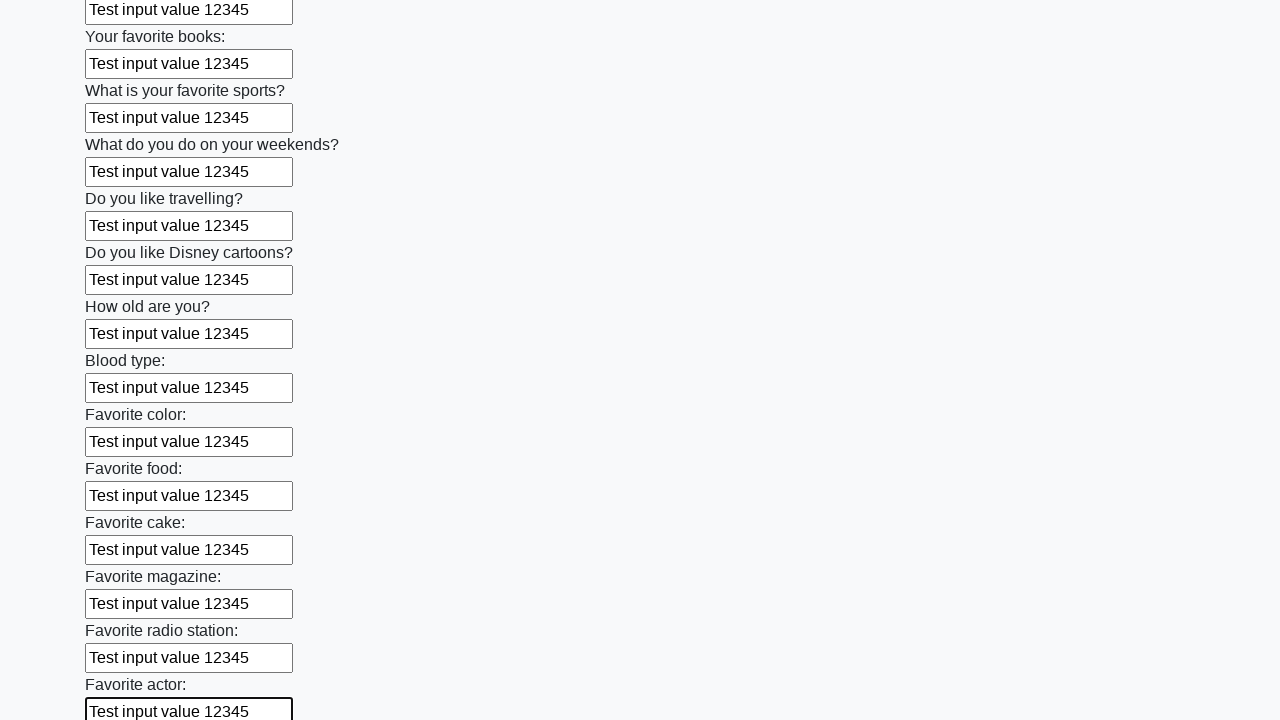

Filled input field with 'Test input value 12345' on input >> nth=25
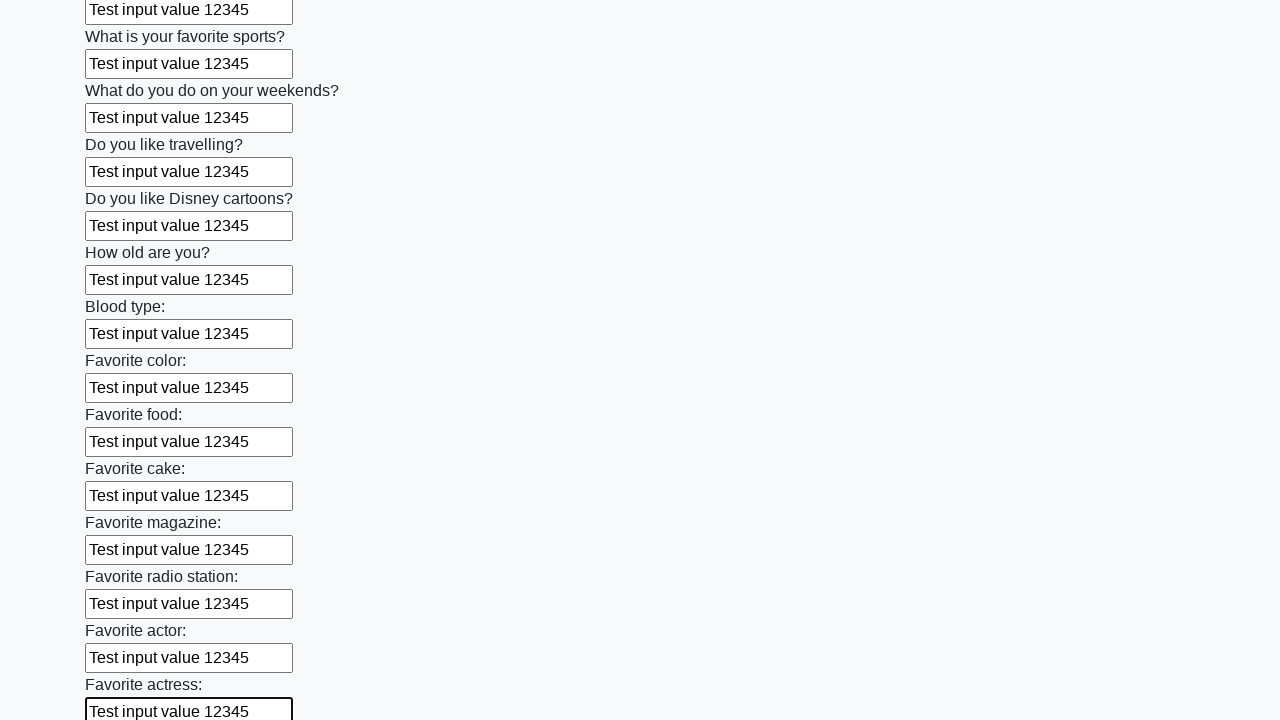

Filled input field with 'Test input value 12345' on input >> nth=26
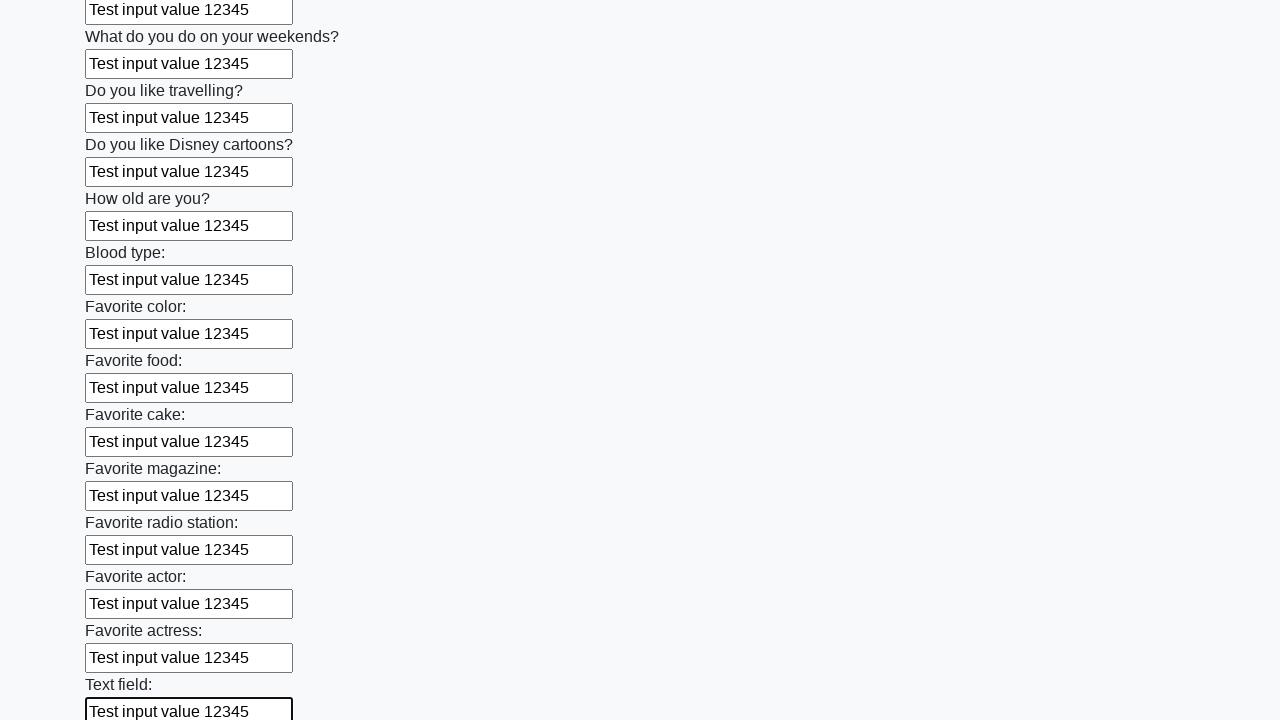

Filled input field with 'Test input value 12345' on input >> nth=27
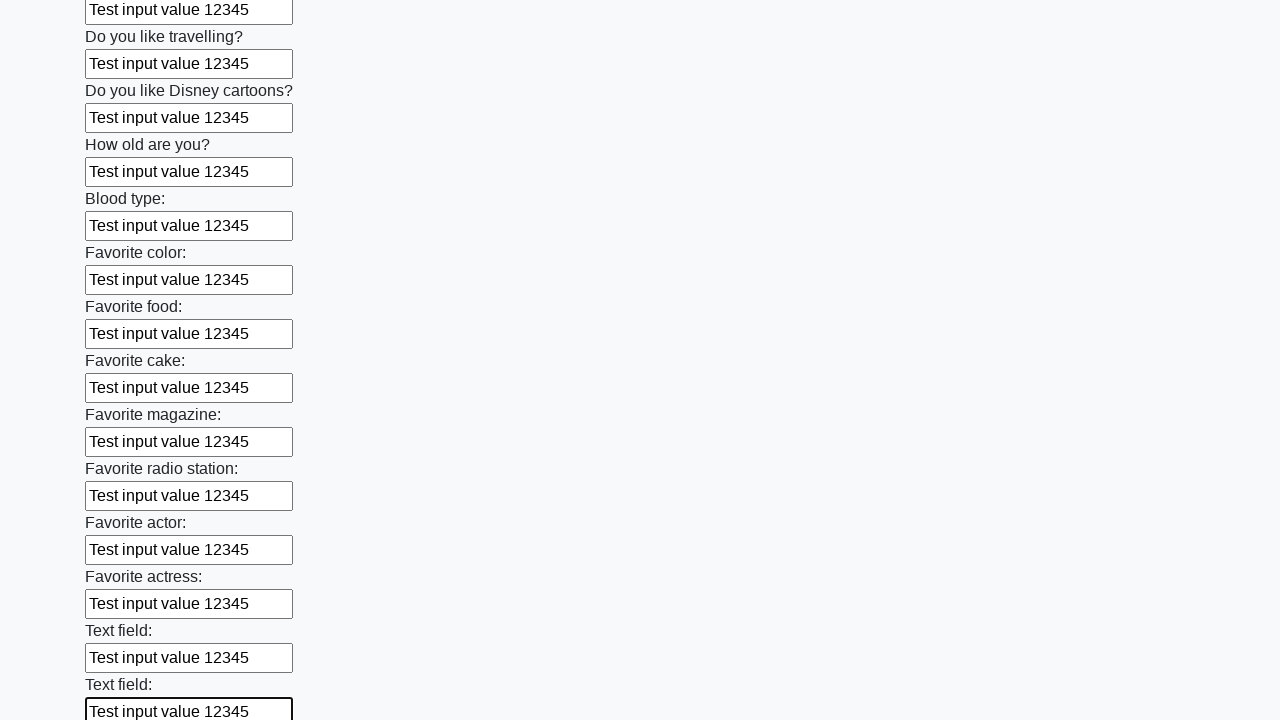

Filled input field with 'Test input value 12345' on input >> nth=28
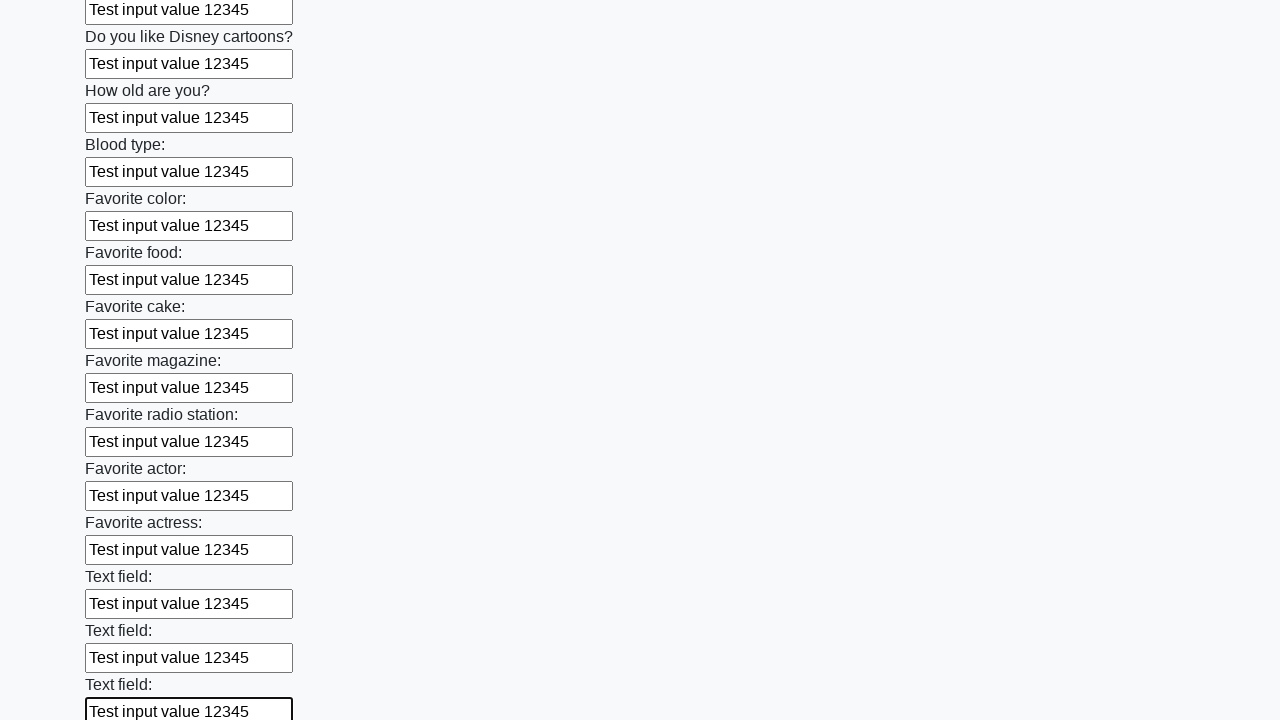

Filled input field with 'Test input value 12345' on input >> nth=29
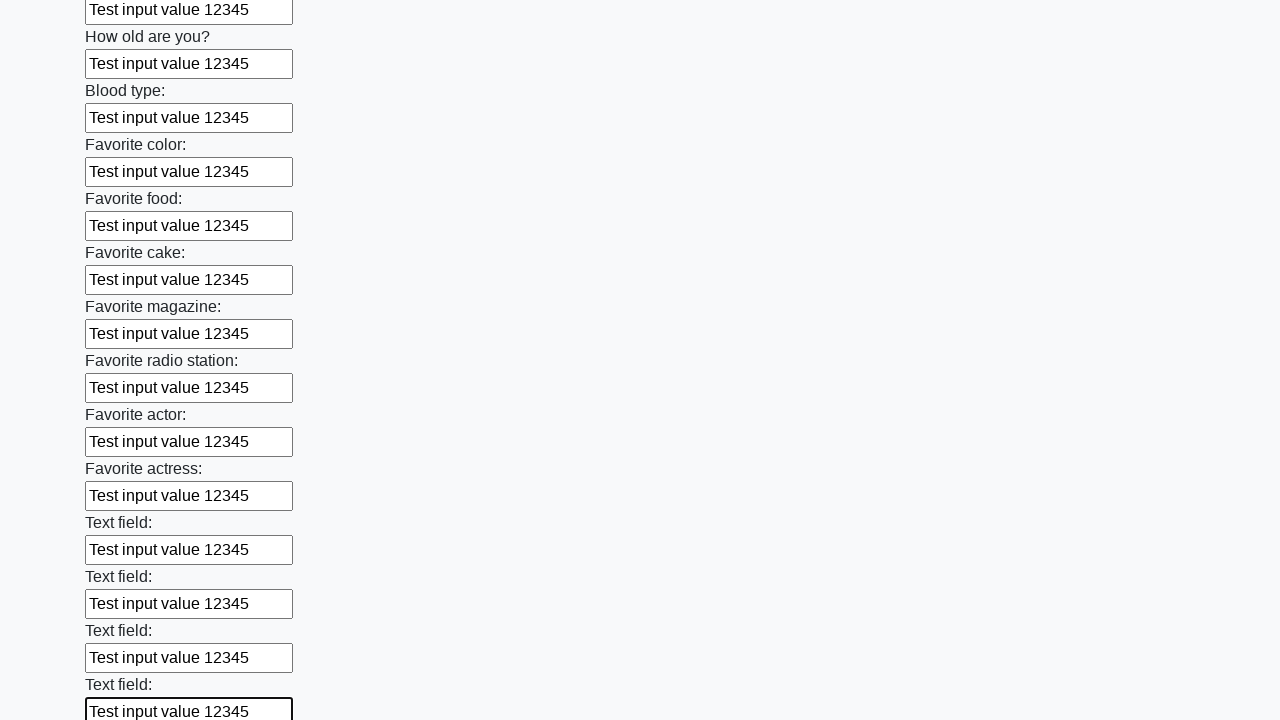

Filled input field with 'Test input value 12345' on input >> nth=30
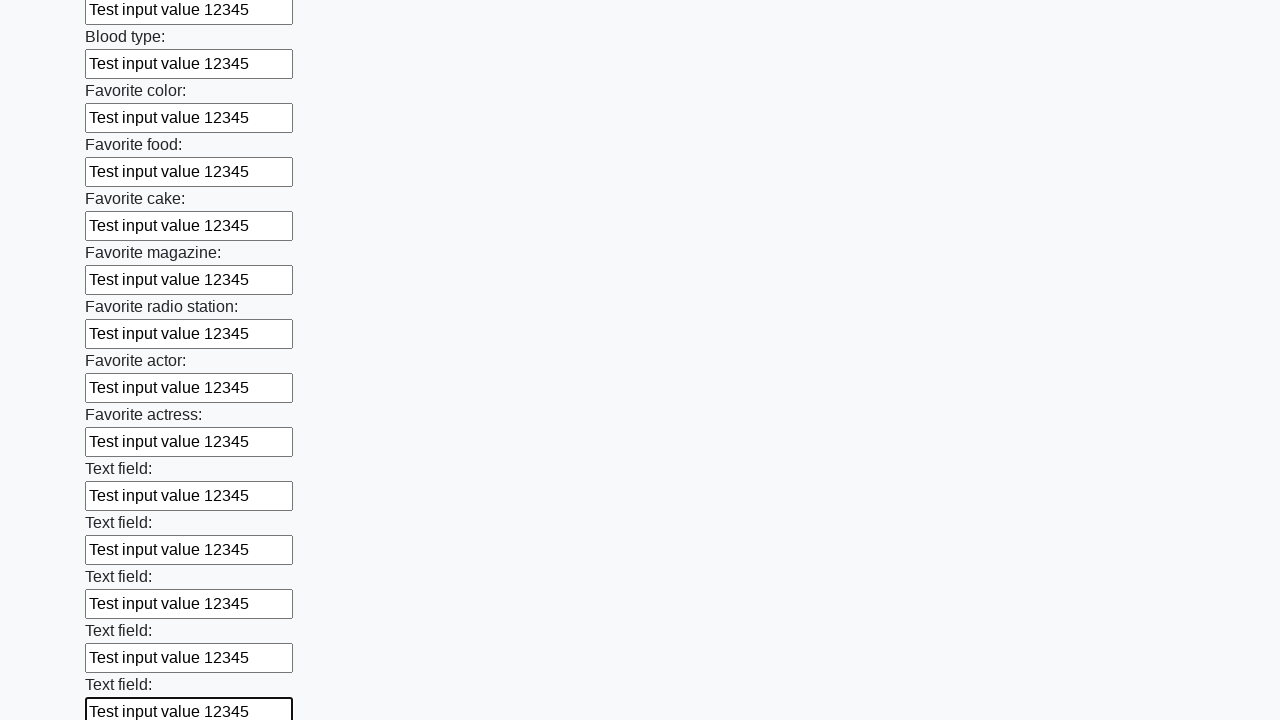

Filled input field with 'Test input value 12345' on input >> nth=31
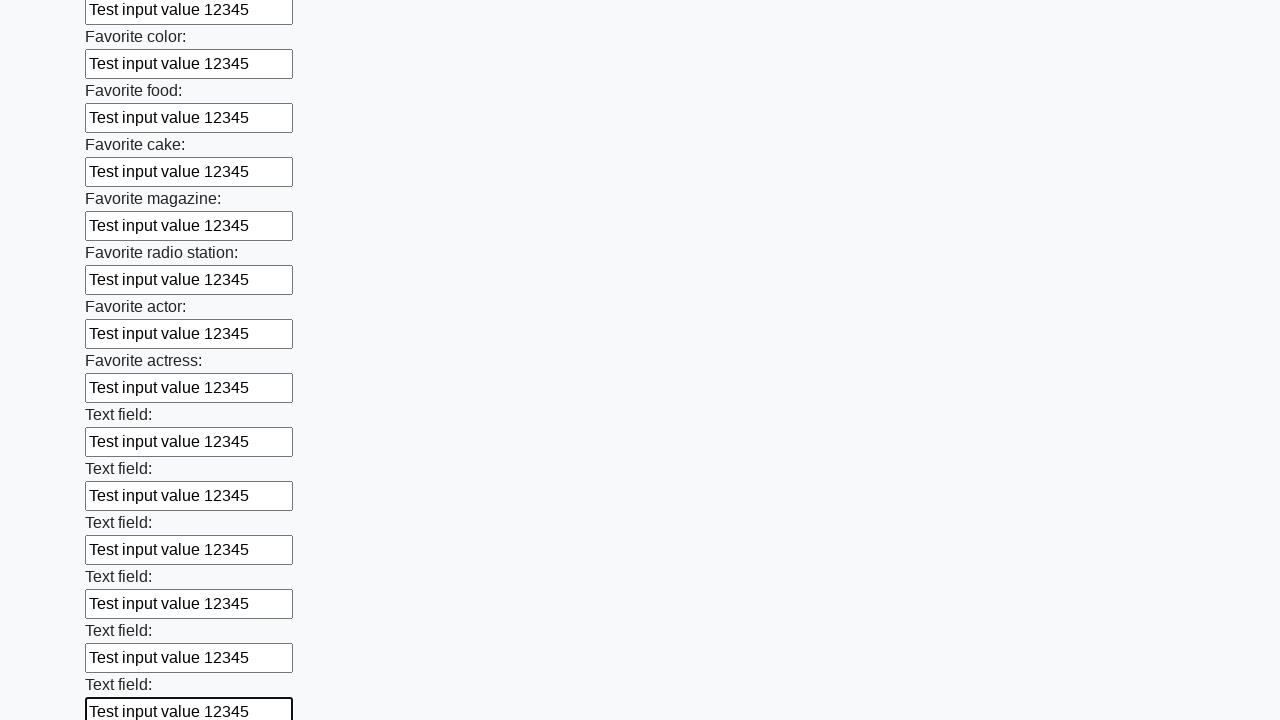

Filled input field with 'Test input value 12345' on input >> nth=32
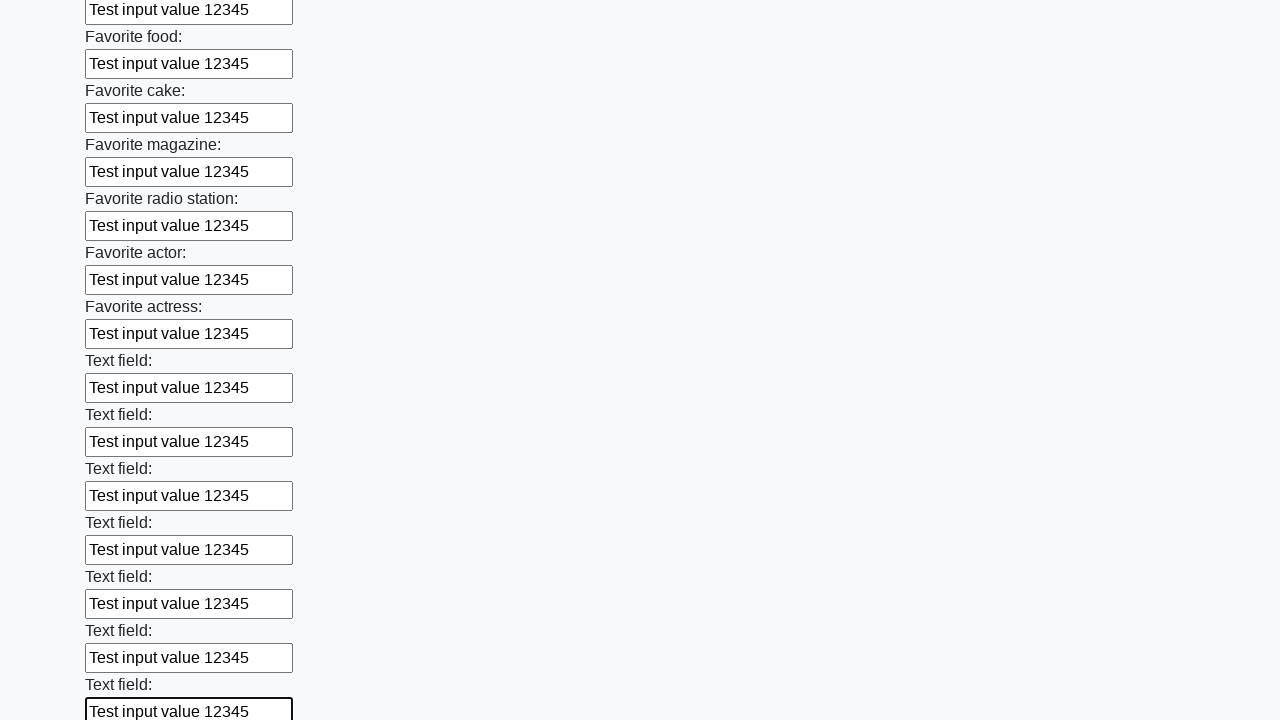

Filled input field with 'Test input value 12345' on input >> nth=33
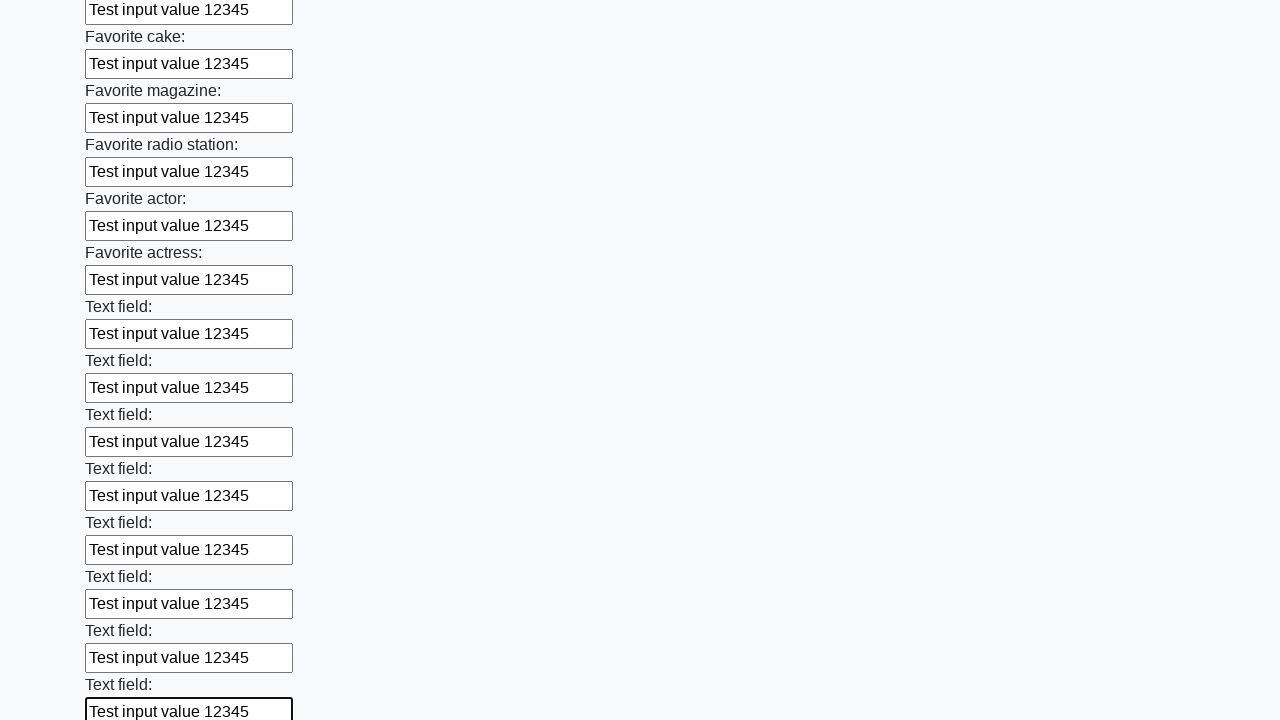

Filled input field with 'Test input value 12345' on input >> nth=34
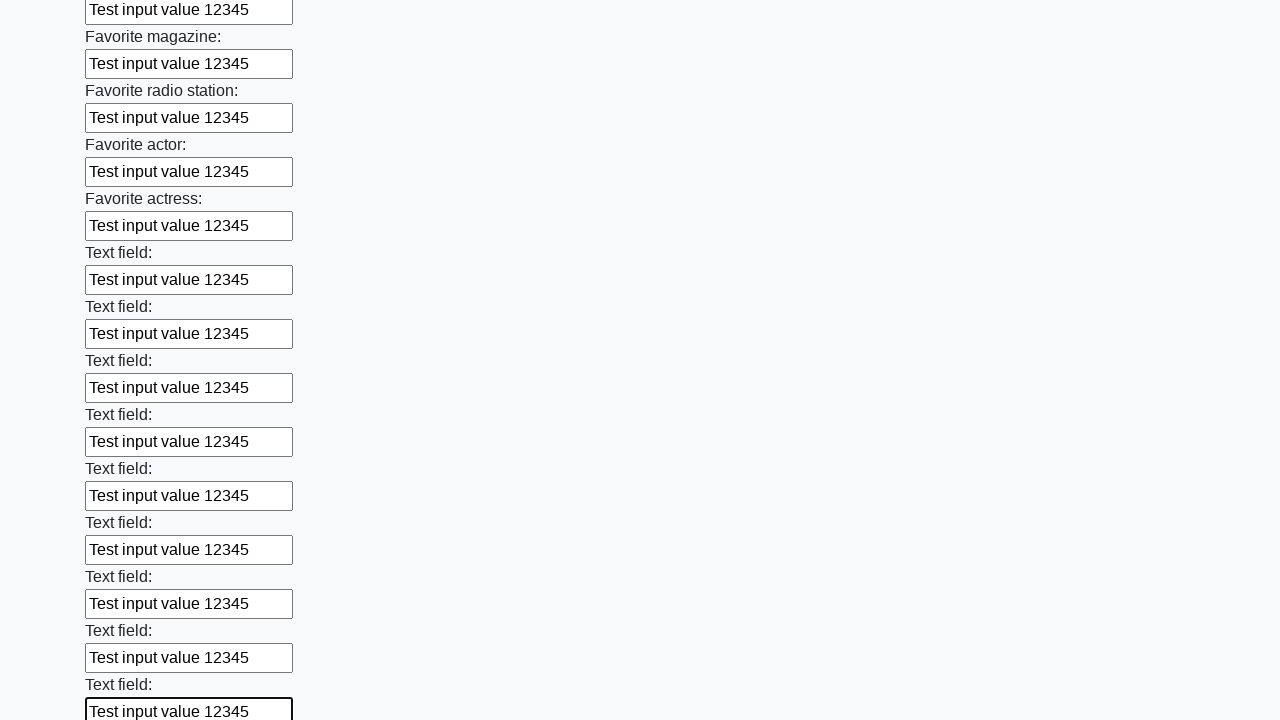

Filled input field with 'Test input value 12345' on input >> nth=35
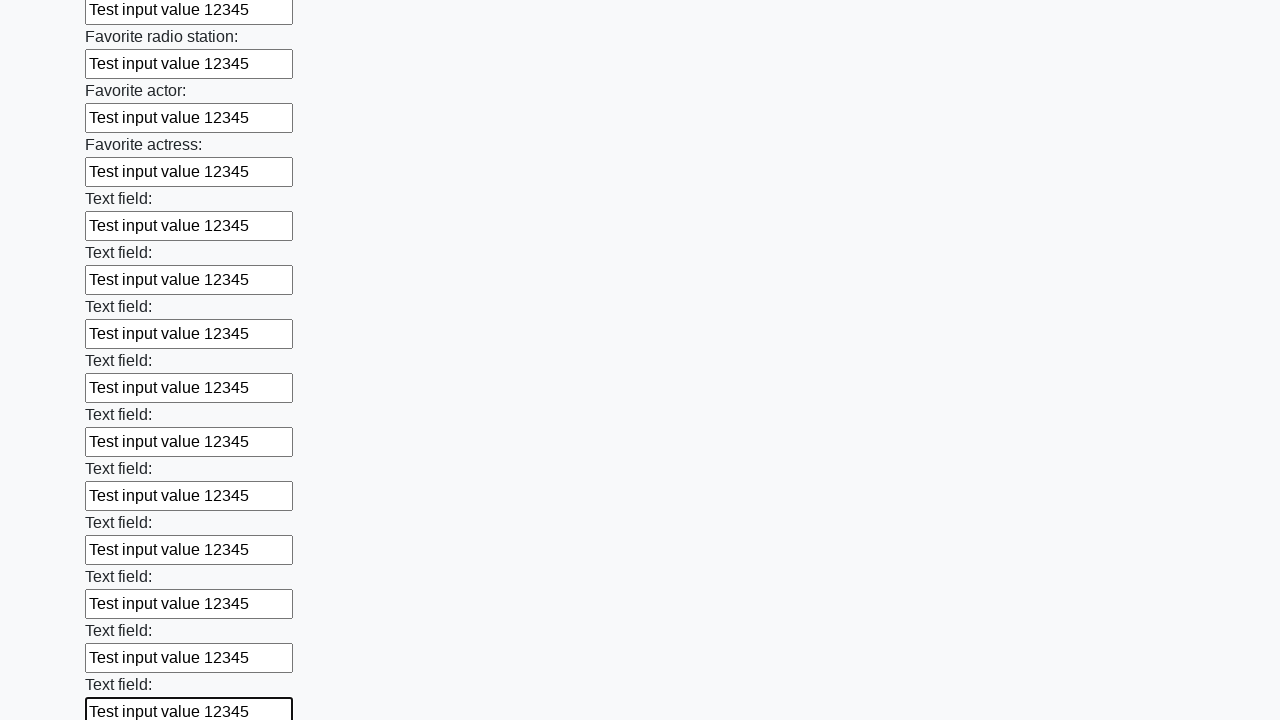

Filled input field with 'Test input value 12345' on input >> nth=36
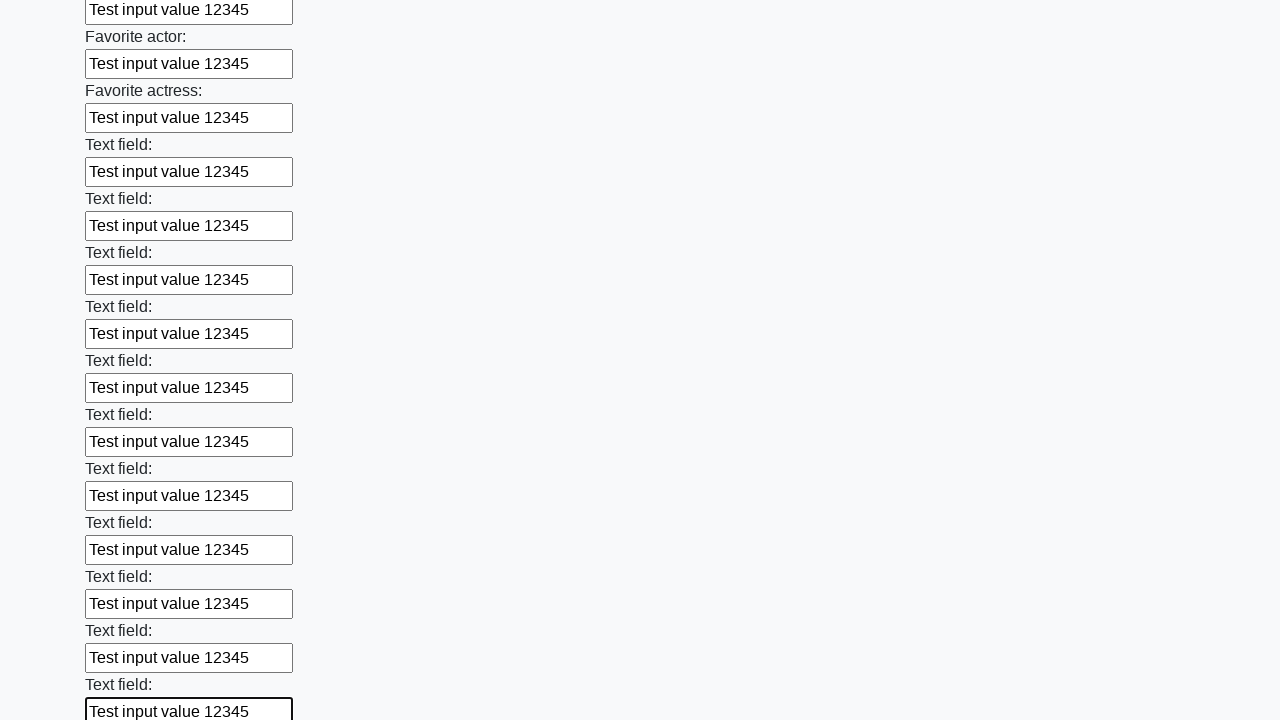

Filled input field with 'Test input value 12345' on input >> nth=37
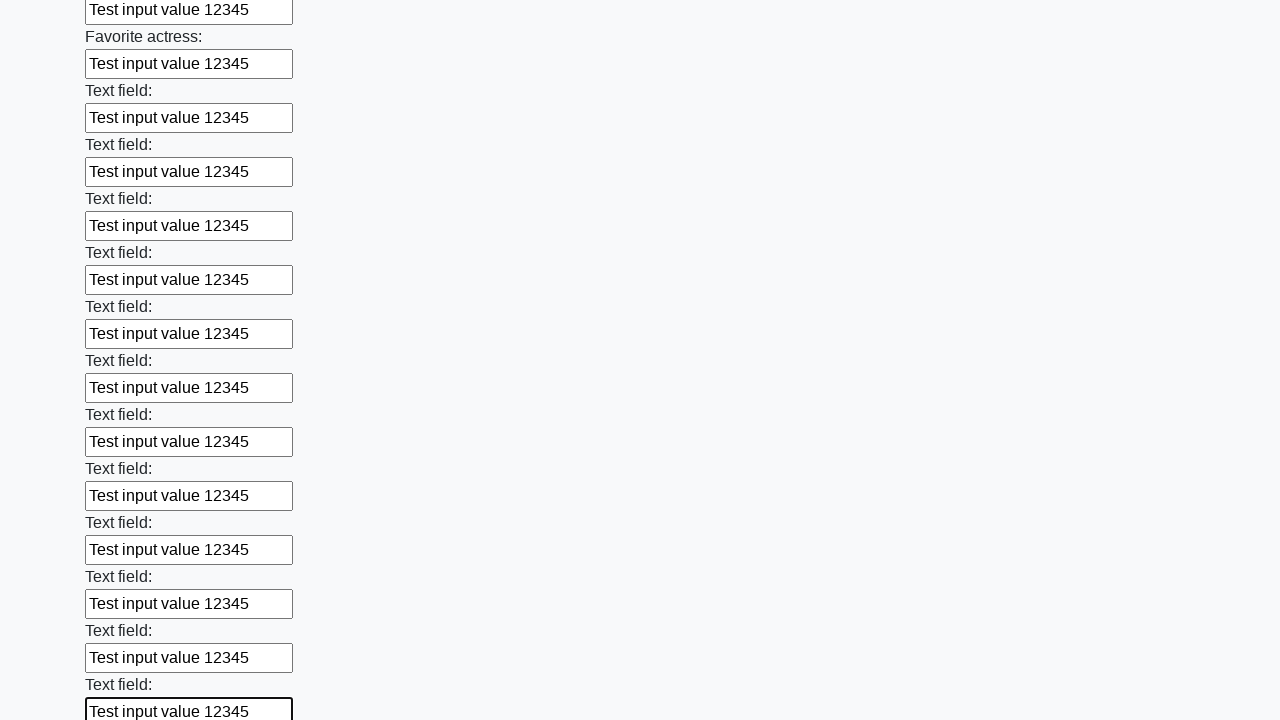

Filled input field with 'Test input value 12345' on input >> nth=38
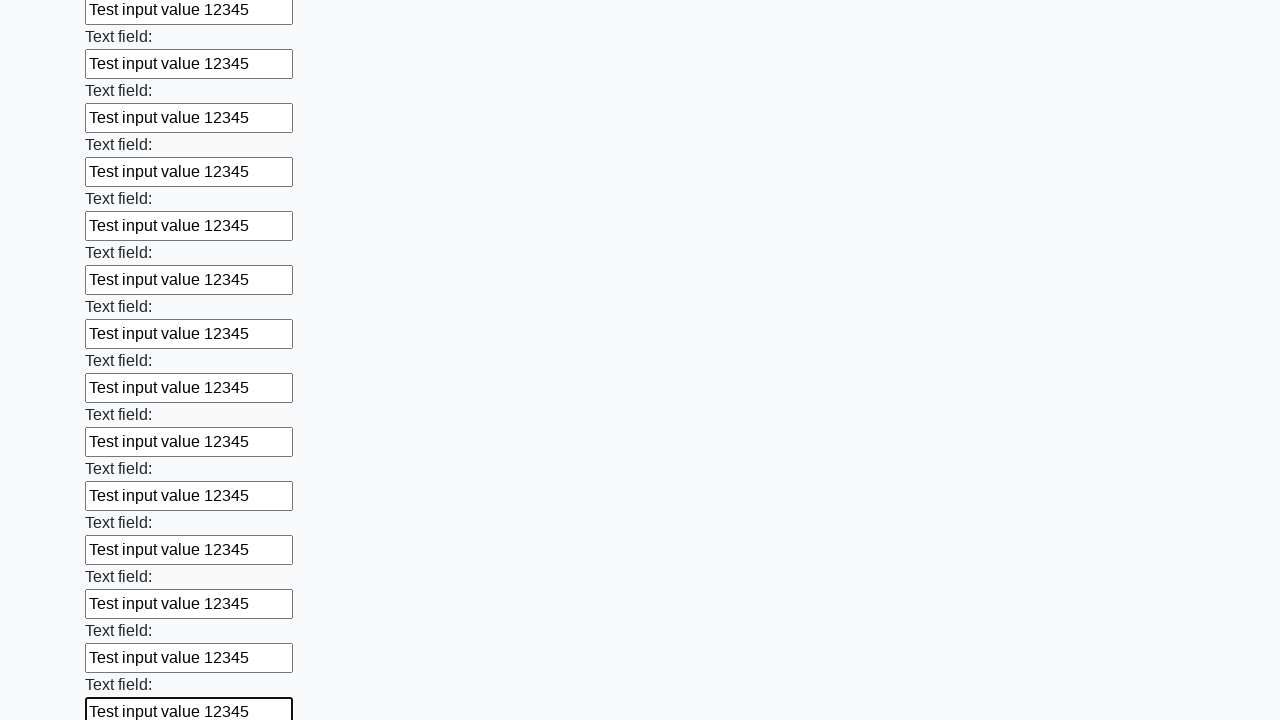

Filled input field with 'Test input value 12345' on input >> nth=39
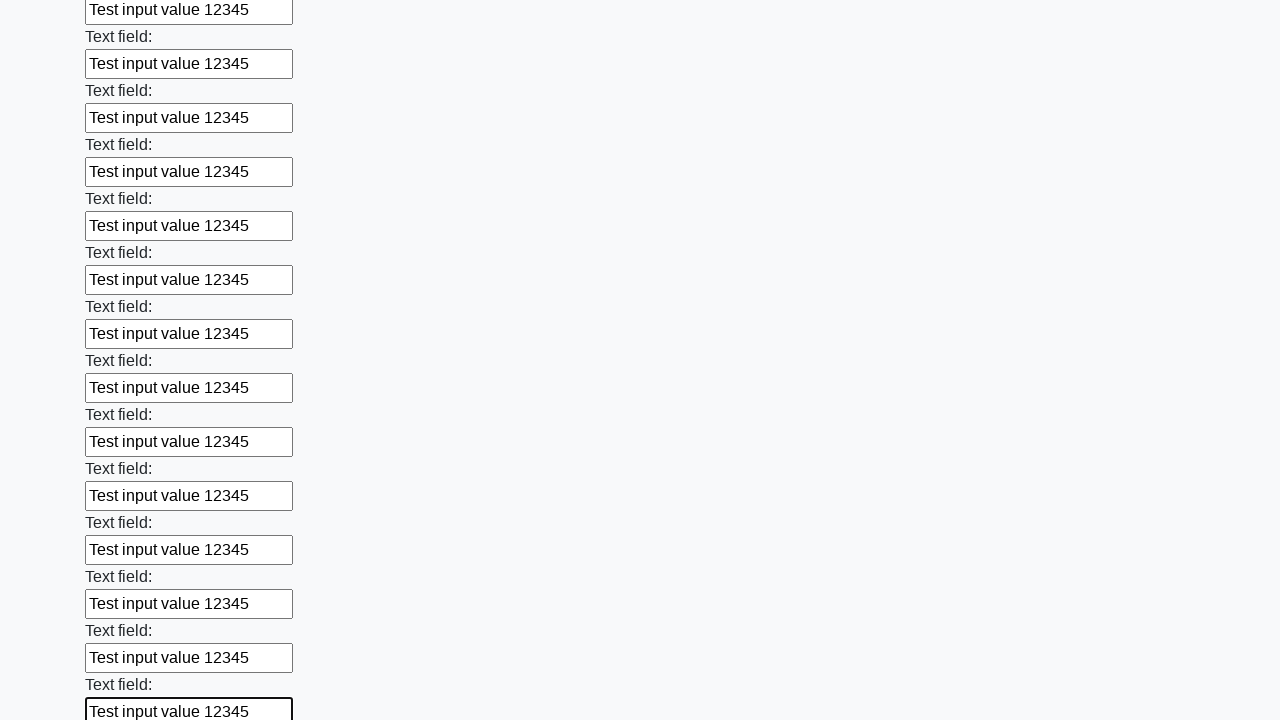

Filled input field with 'Test input value 12345' on input >> nth=40
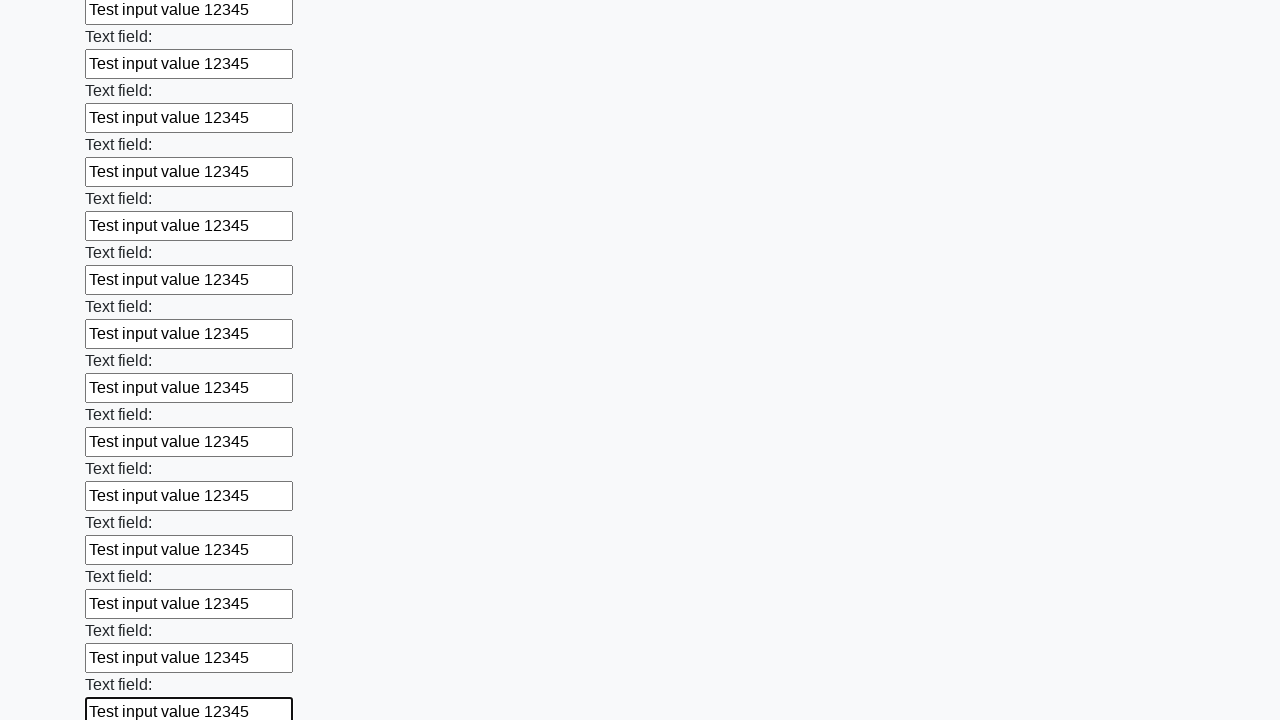

Filled input field with 'Test input value 12345' on input >> nth=41
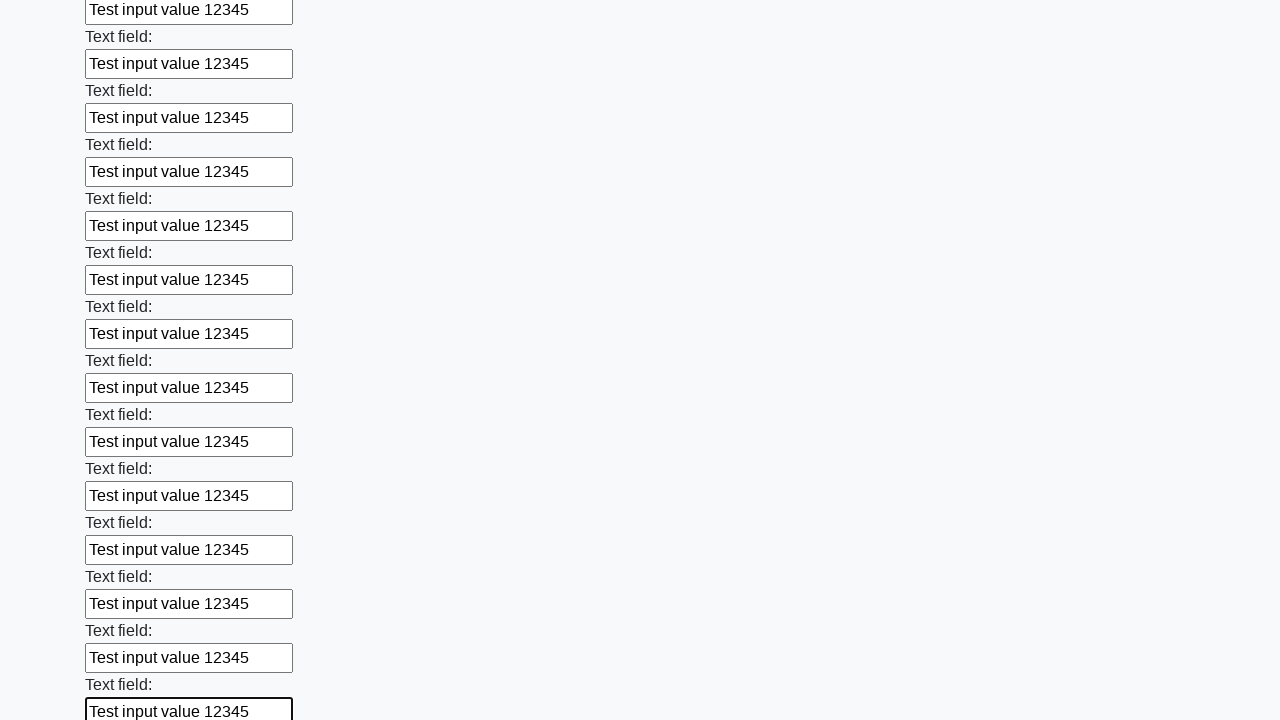

Filled input field with 'Test input value 12345' on input >> nth=42
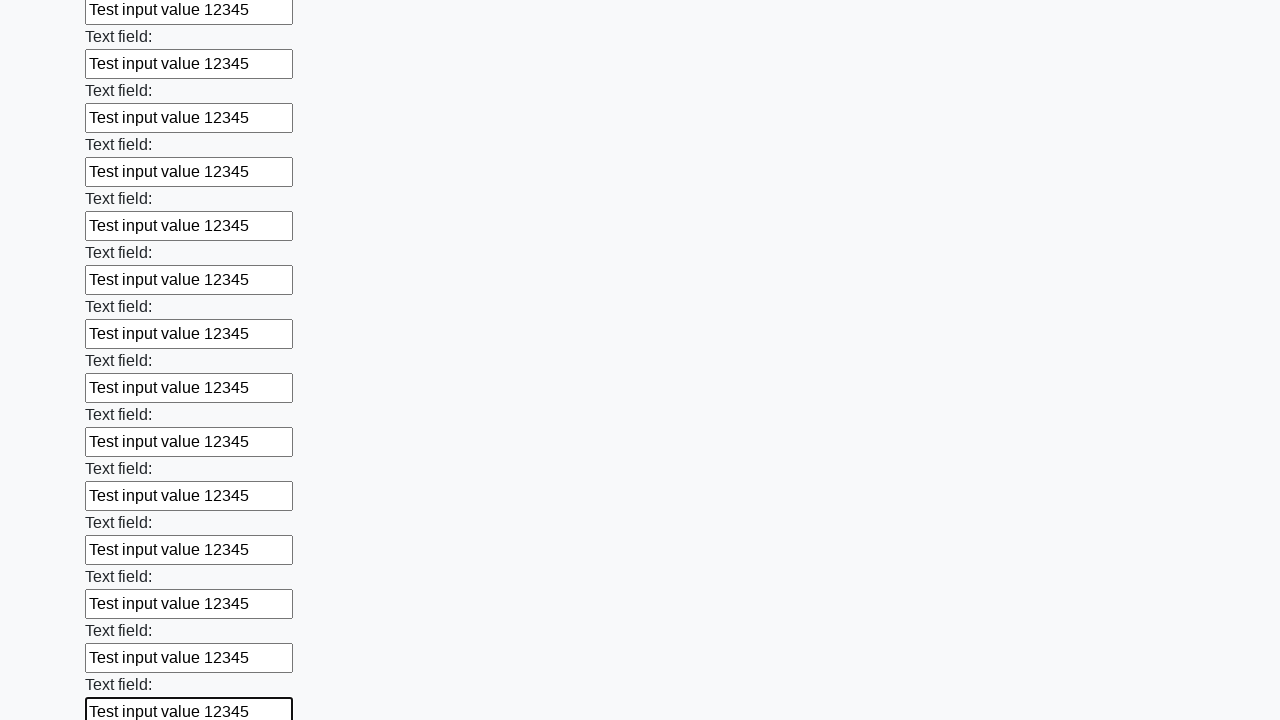

Filled input field with 'Test input value 12345' on input >> nth=43
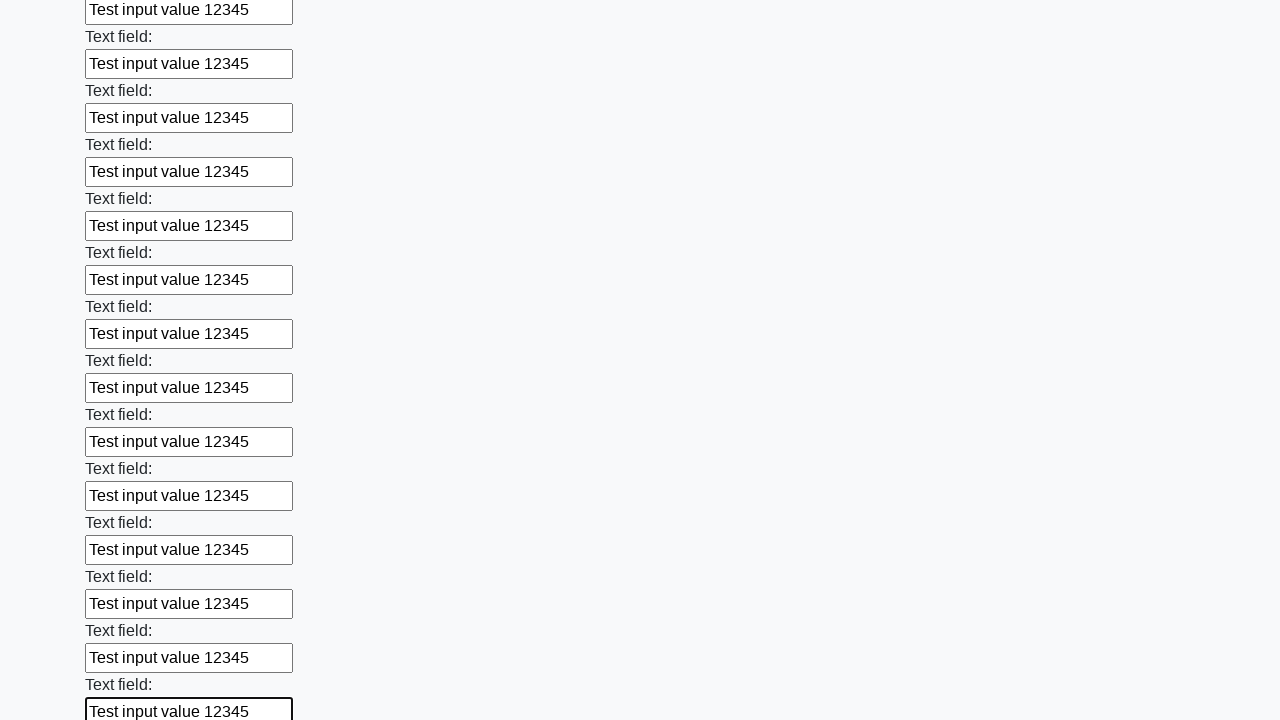

Filled input field with 'Test input value 12345' on input >> nth=44
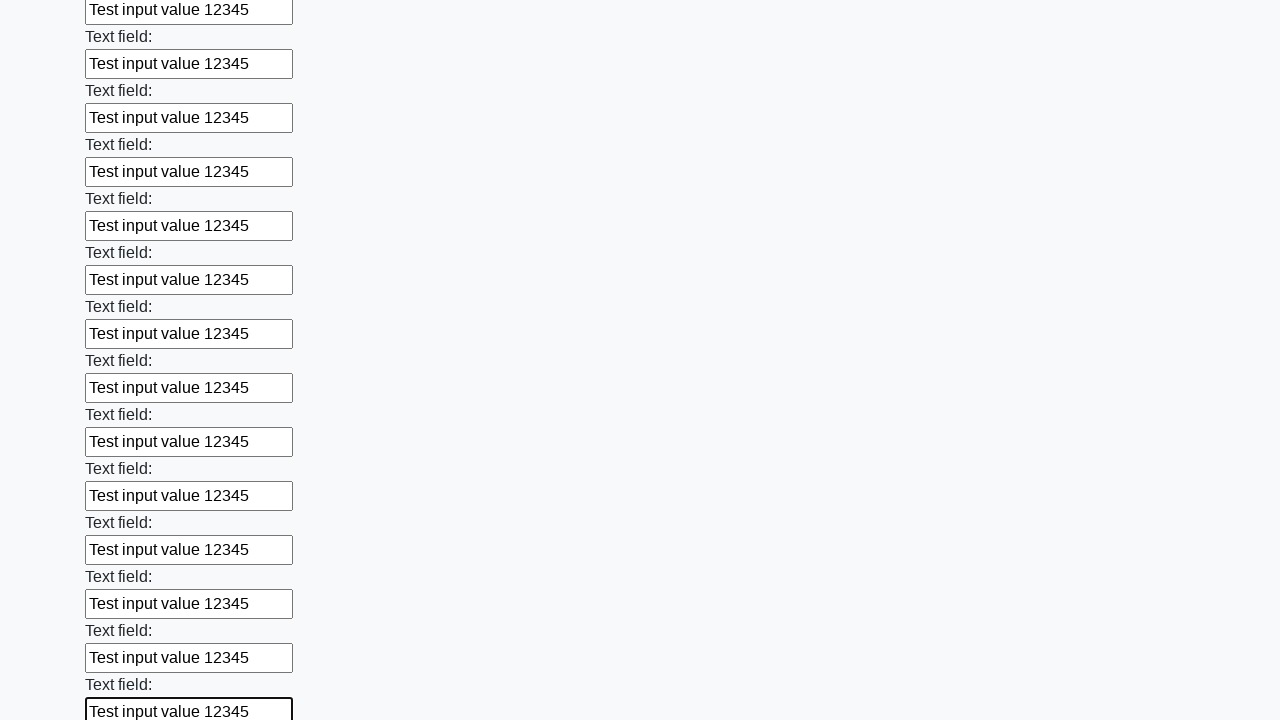

Filled input field with 'Test input value 12345' on input >> nth=45
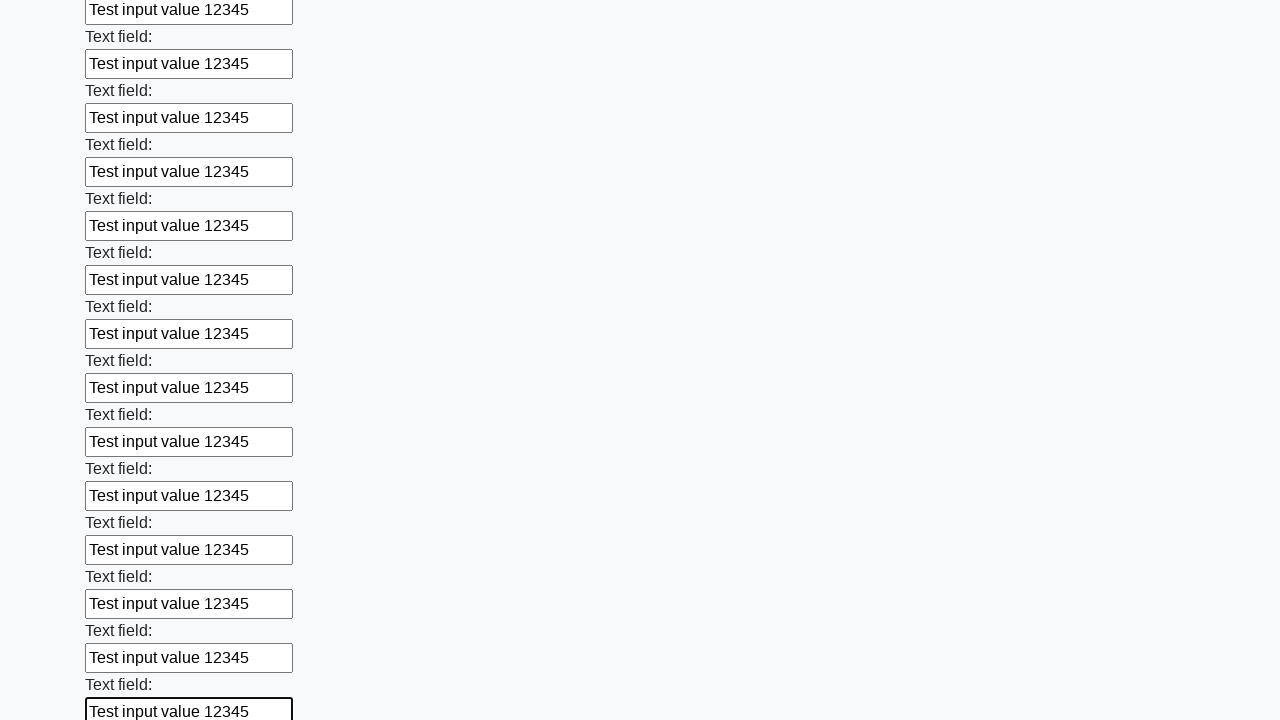

Filled input field with 'Test input value 12345' on input >> nth=46
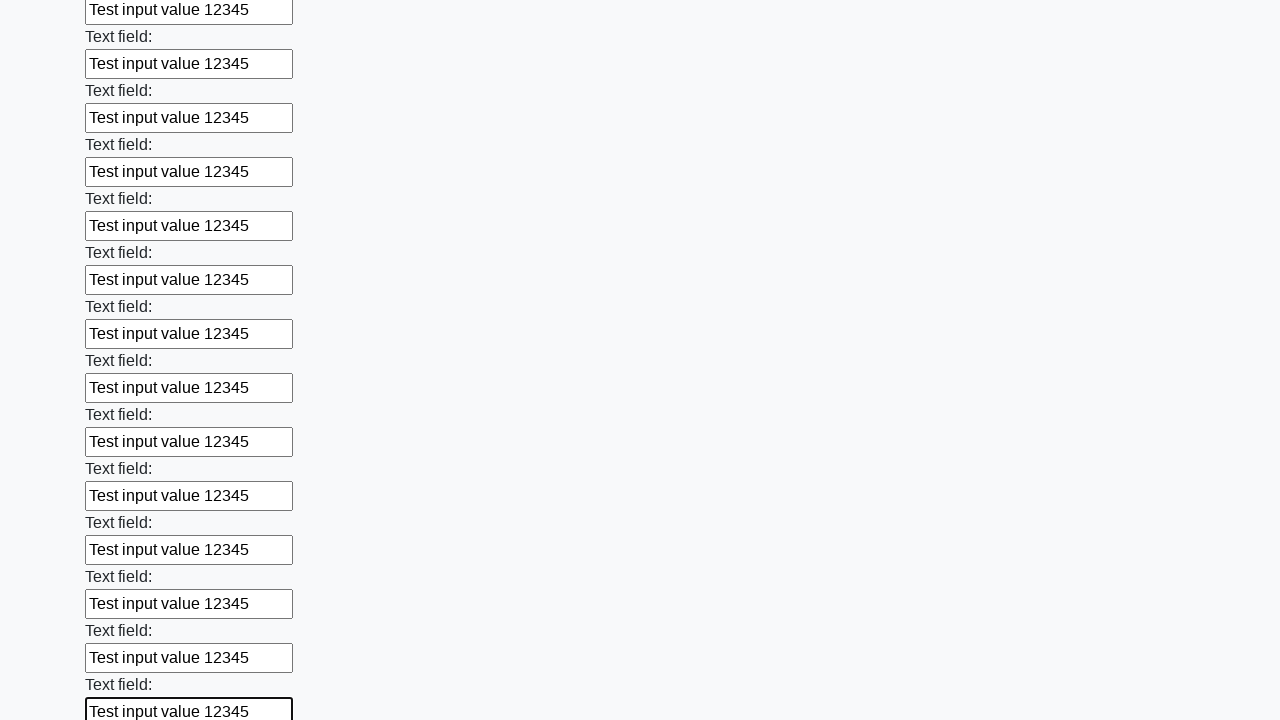

Filled input field with 'Test input value 12345' on input >> nth=47
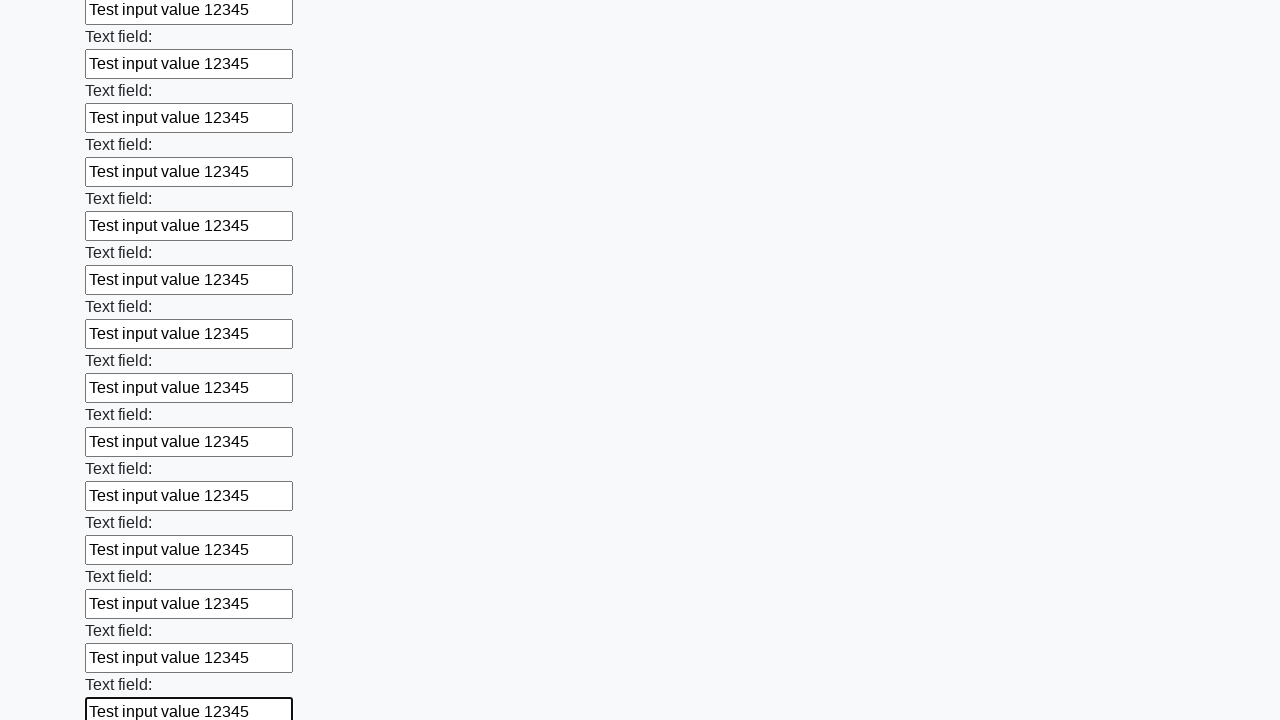

Filled input field with 'Test input value 12345' on input >> nth=48
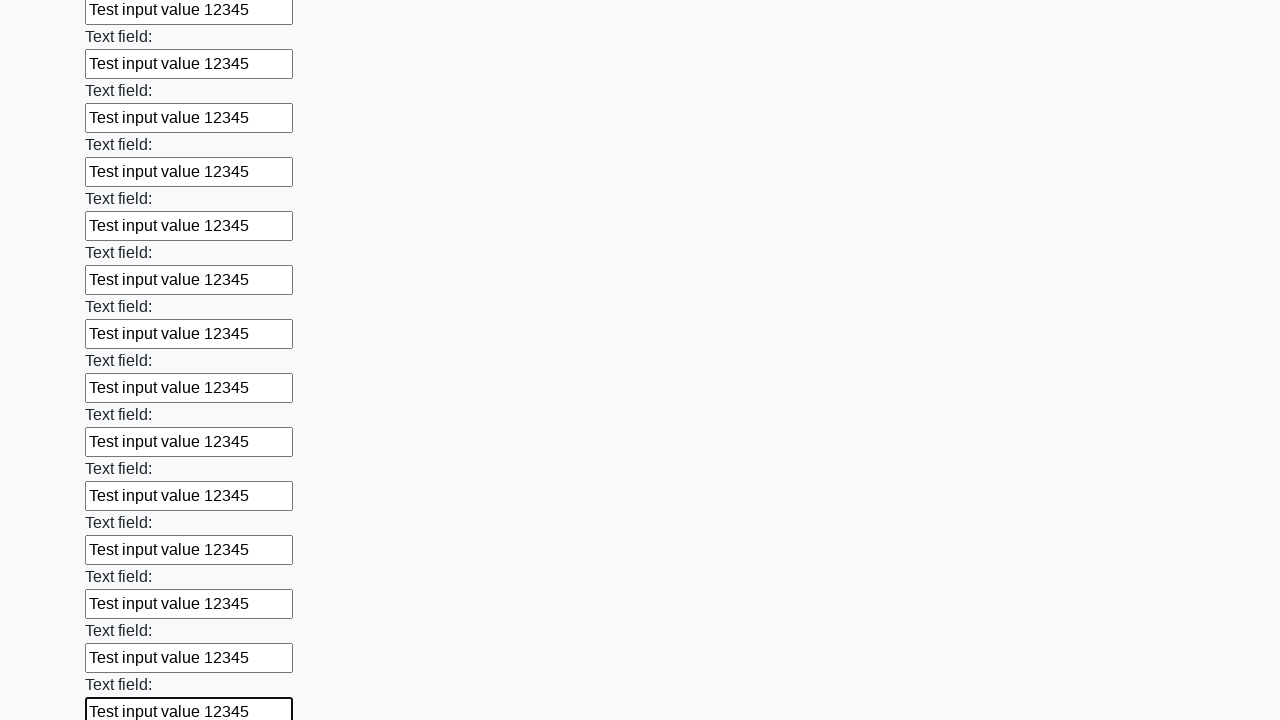

Filled input field with 'Test input value 12345' on input >> nth=49
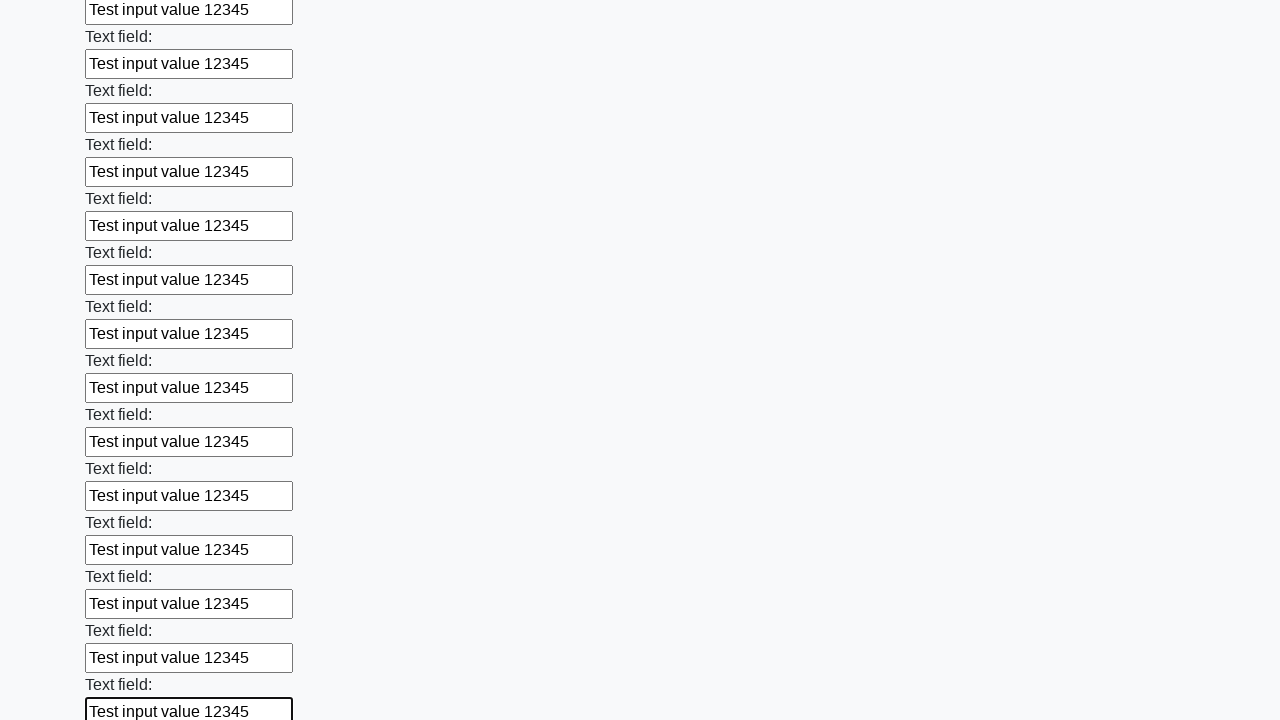

Filled input field with 'Test input value 12345' on input >> nth=50
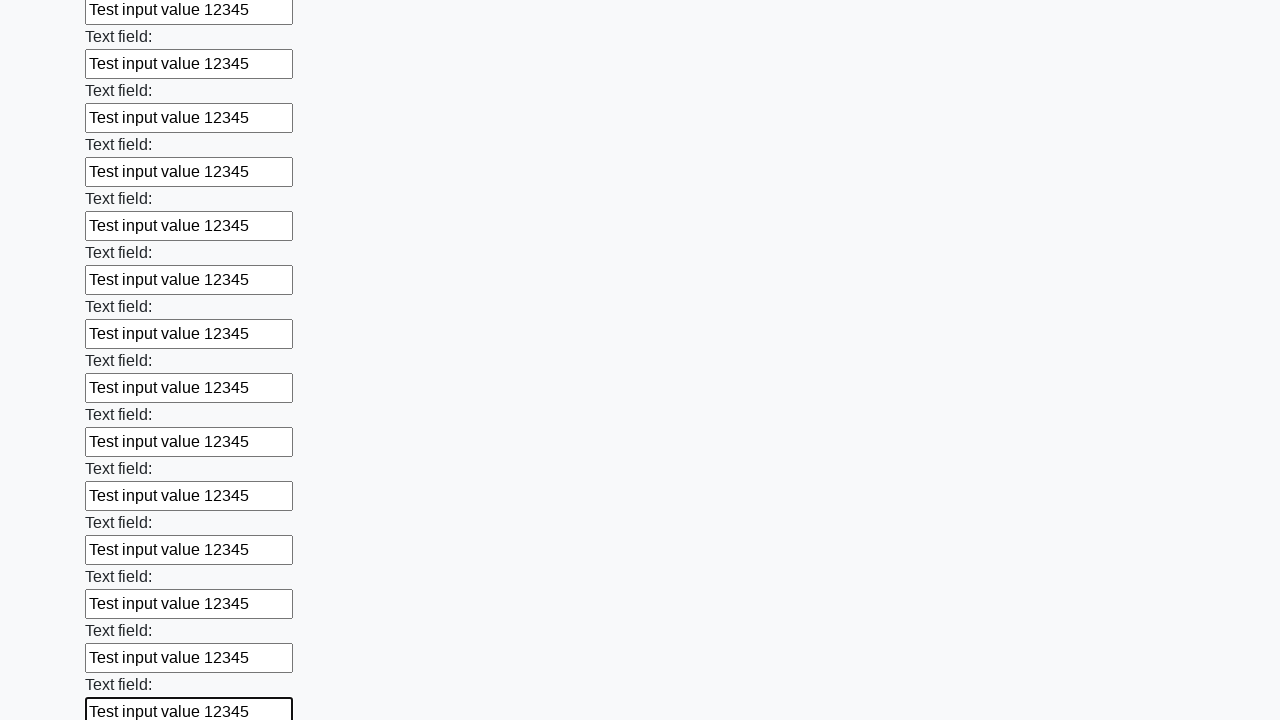

Filled input field with 'Test input value 12345' on input >> nth=51
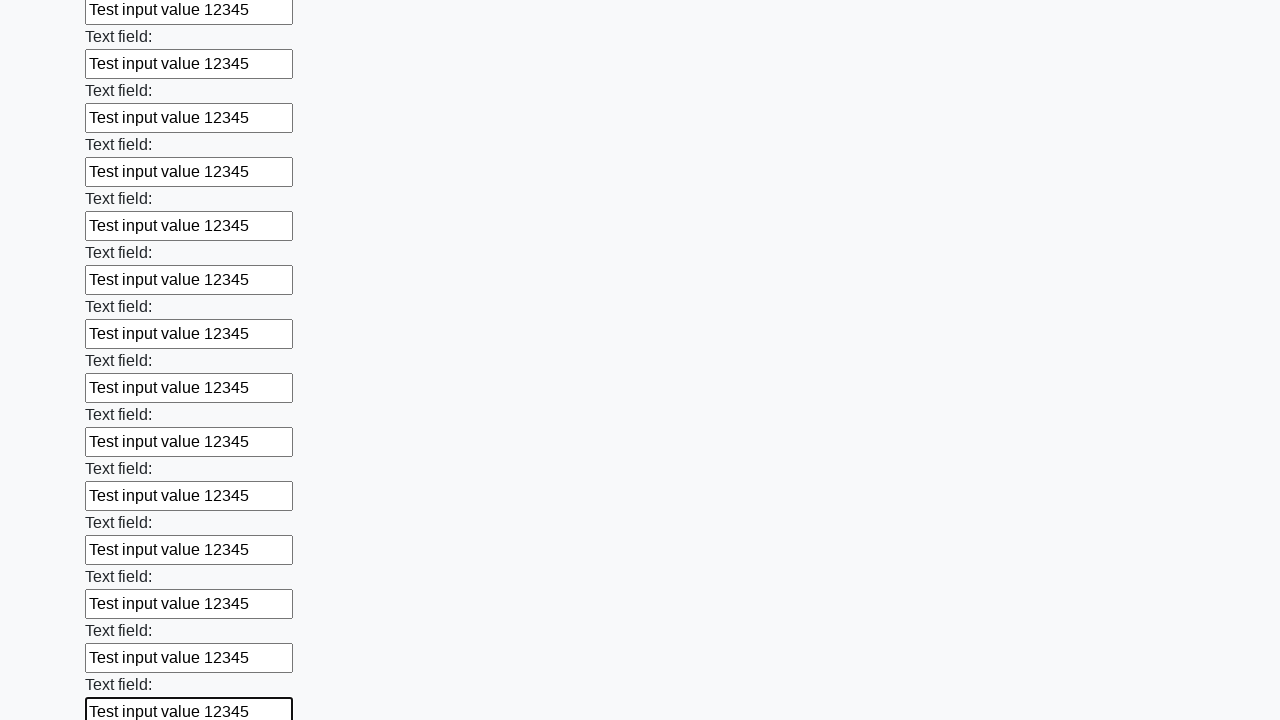

Filled input field with 'Test input value 12345' on input >> nth=52
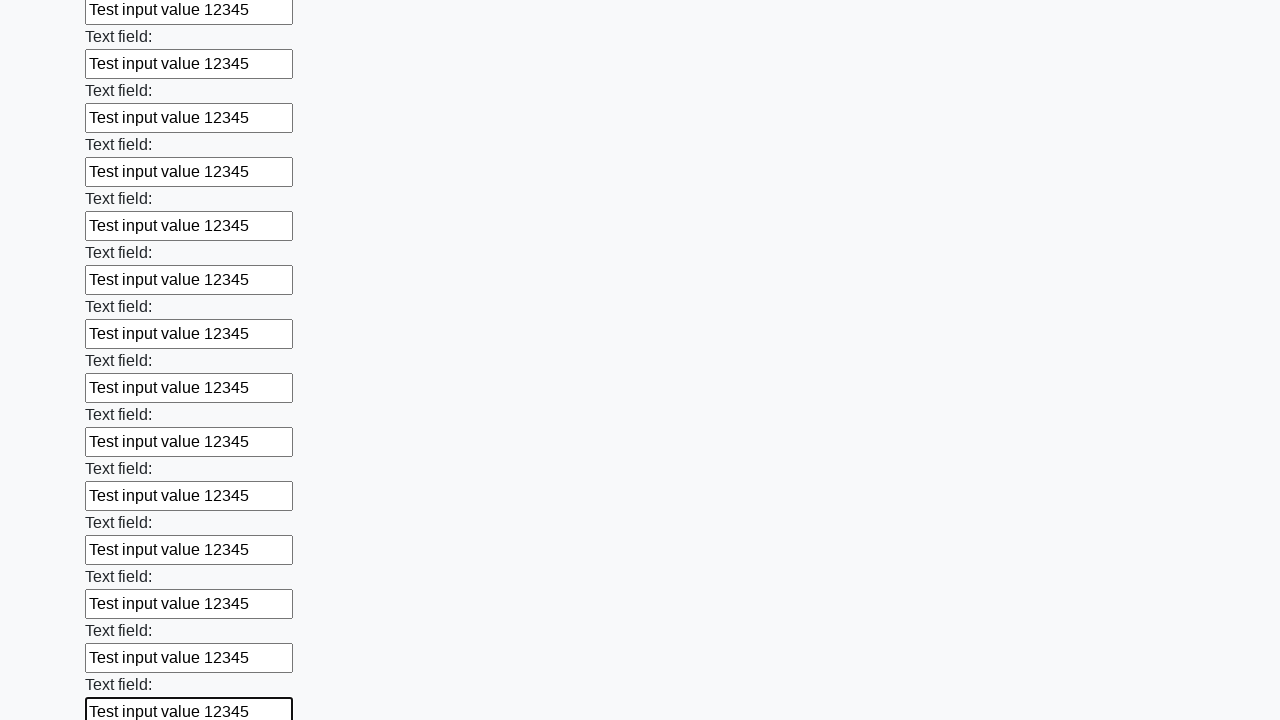

Filled input field with 'Test input value 12345' on input >> nth=53
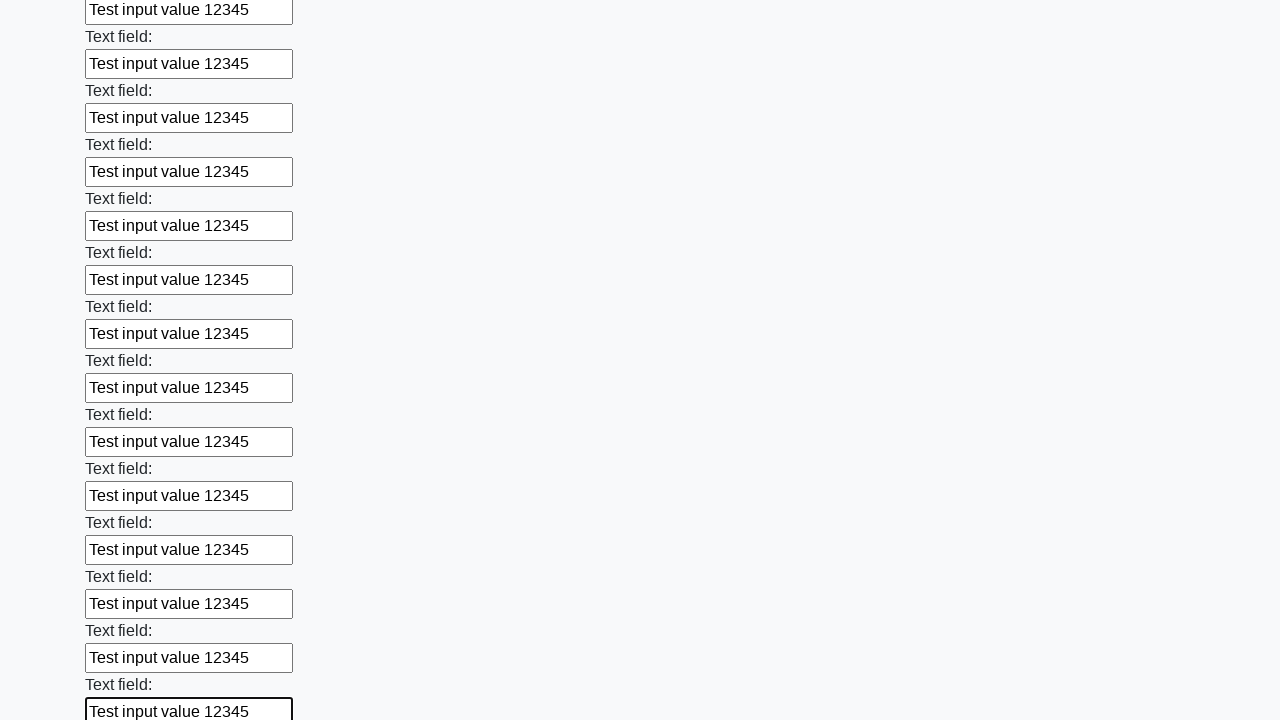

Filled input field with 'Test input value 12345' on input >> nth=54
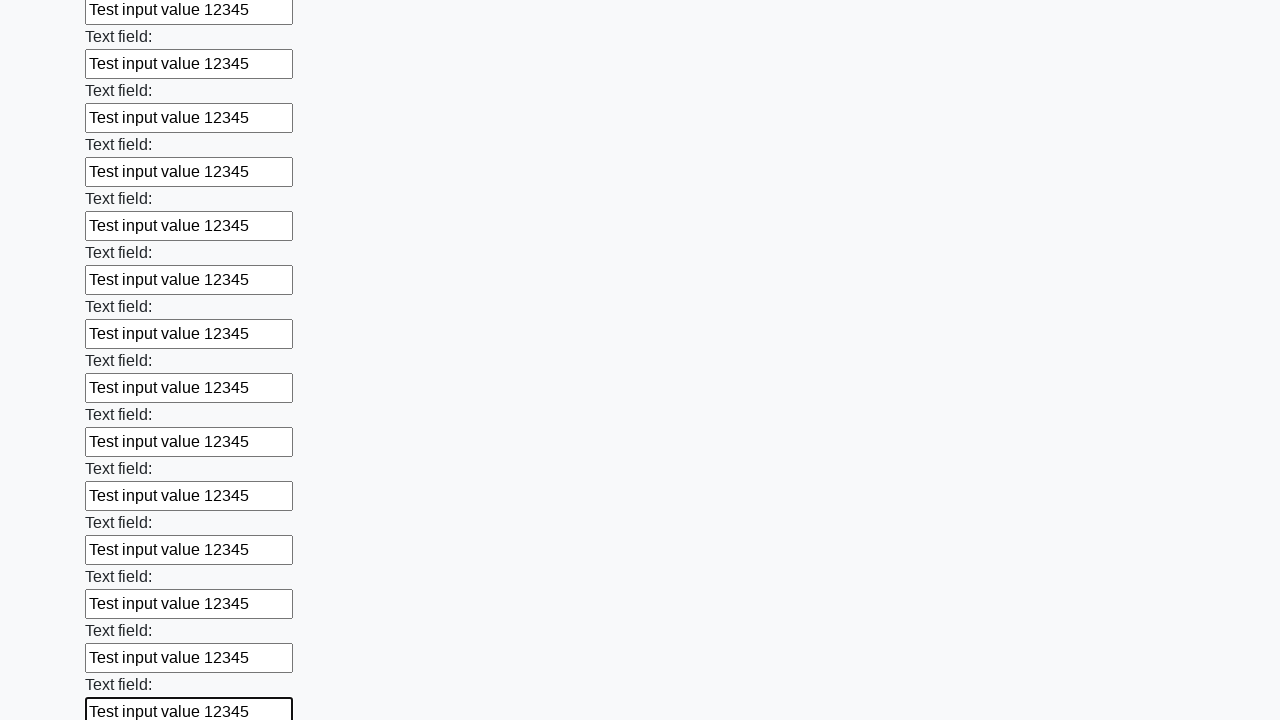

Filled input field with 'Test input value 12345' on input >> nth=55
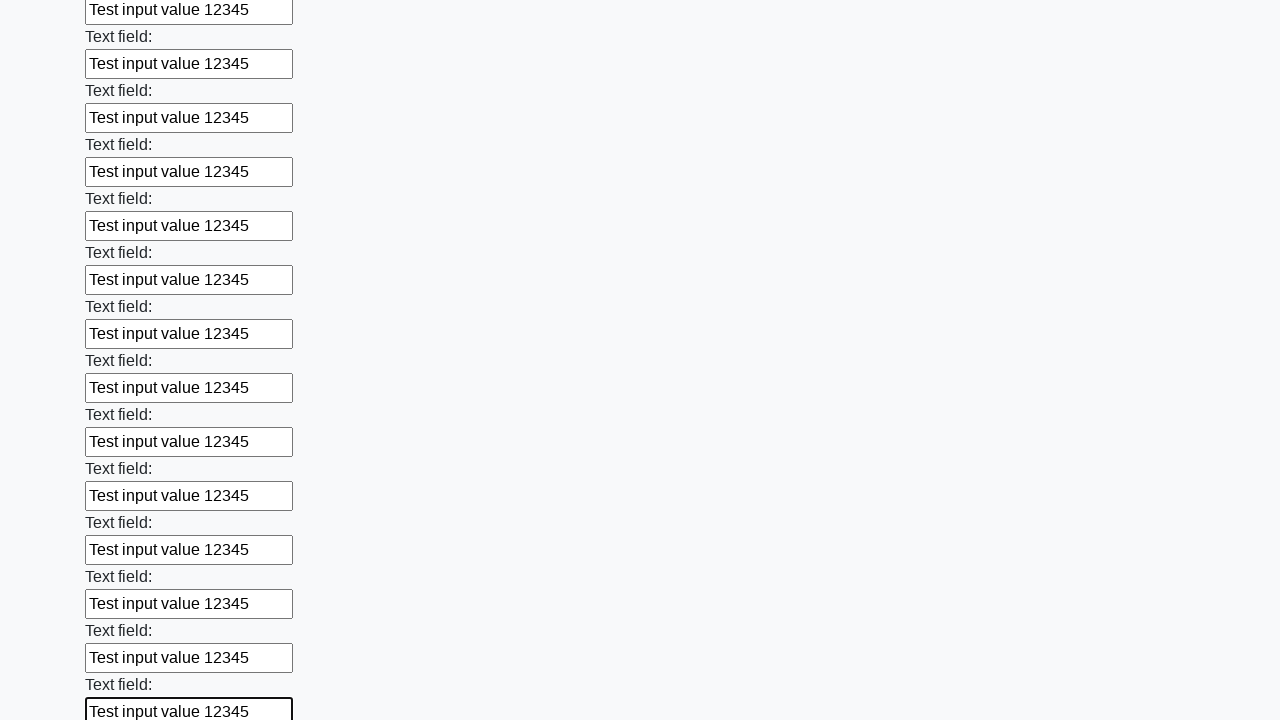

Filled input field with 'Test input value 12345' on input >> nth=56
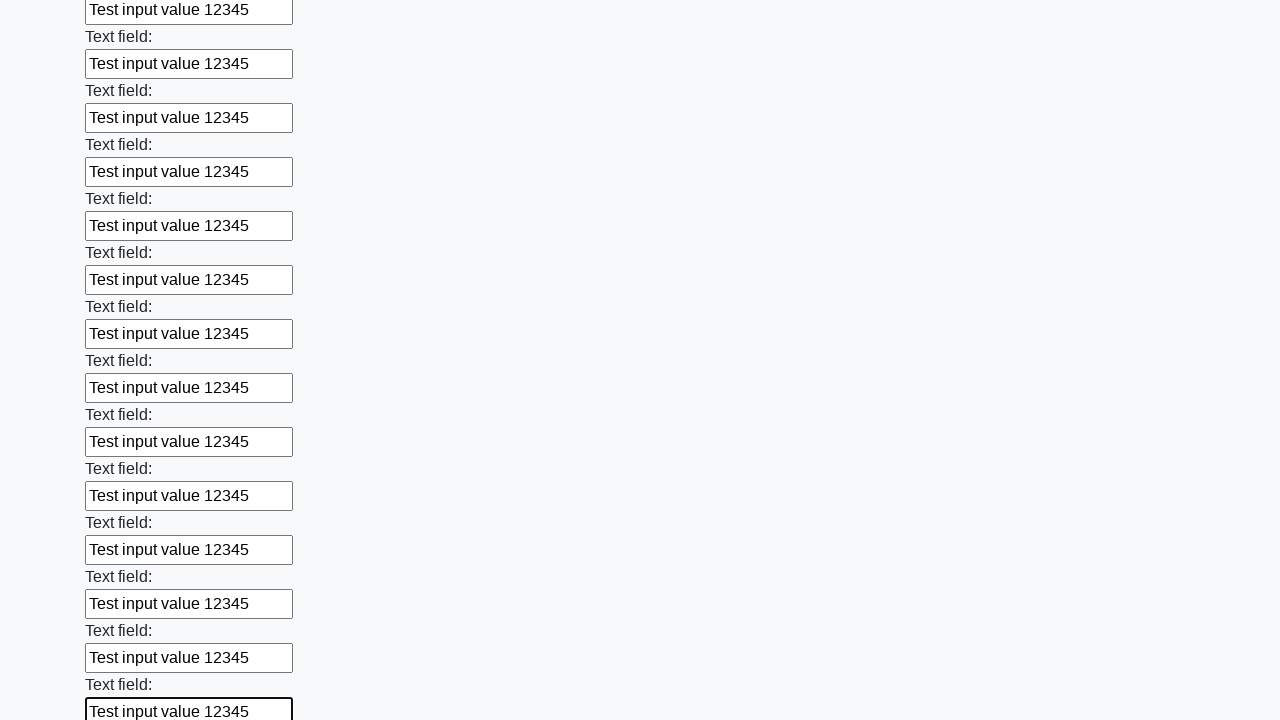

Filled input field with 'Test input value 12345' on input >> nth=57
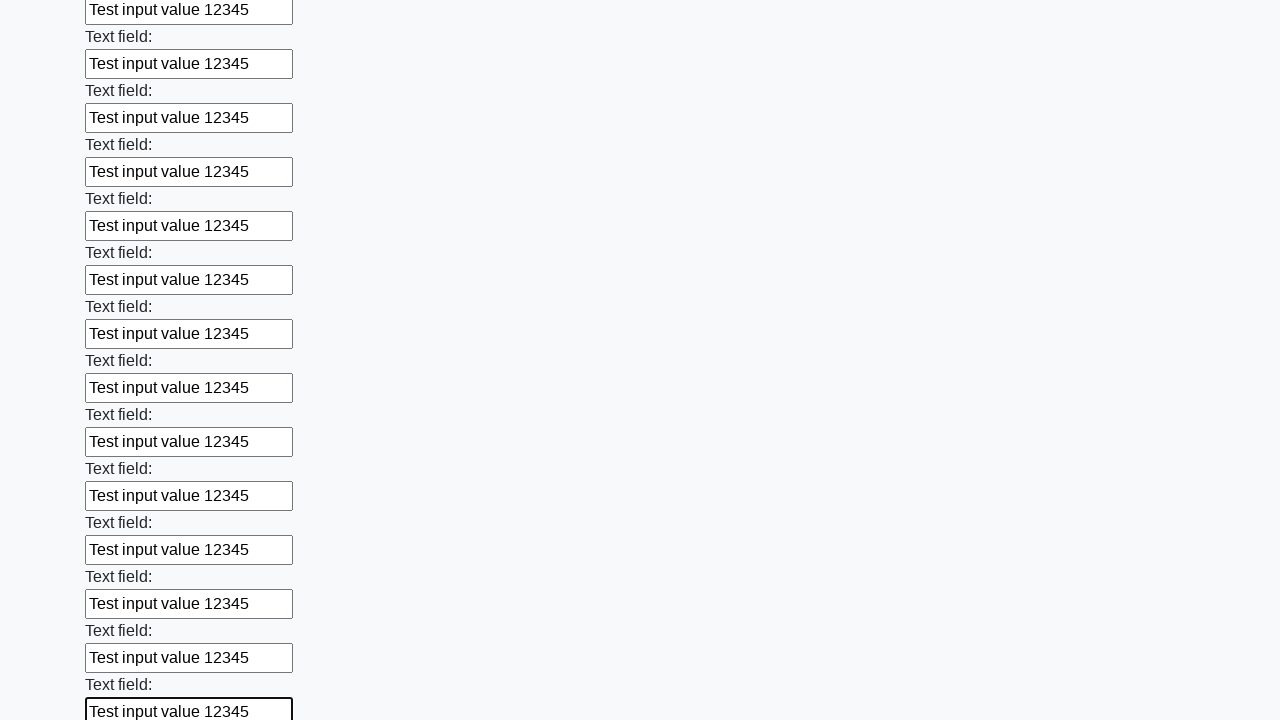

Filled input field with 'Test input value 12345' on input >> nth=58
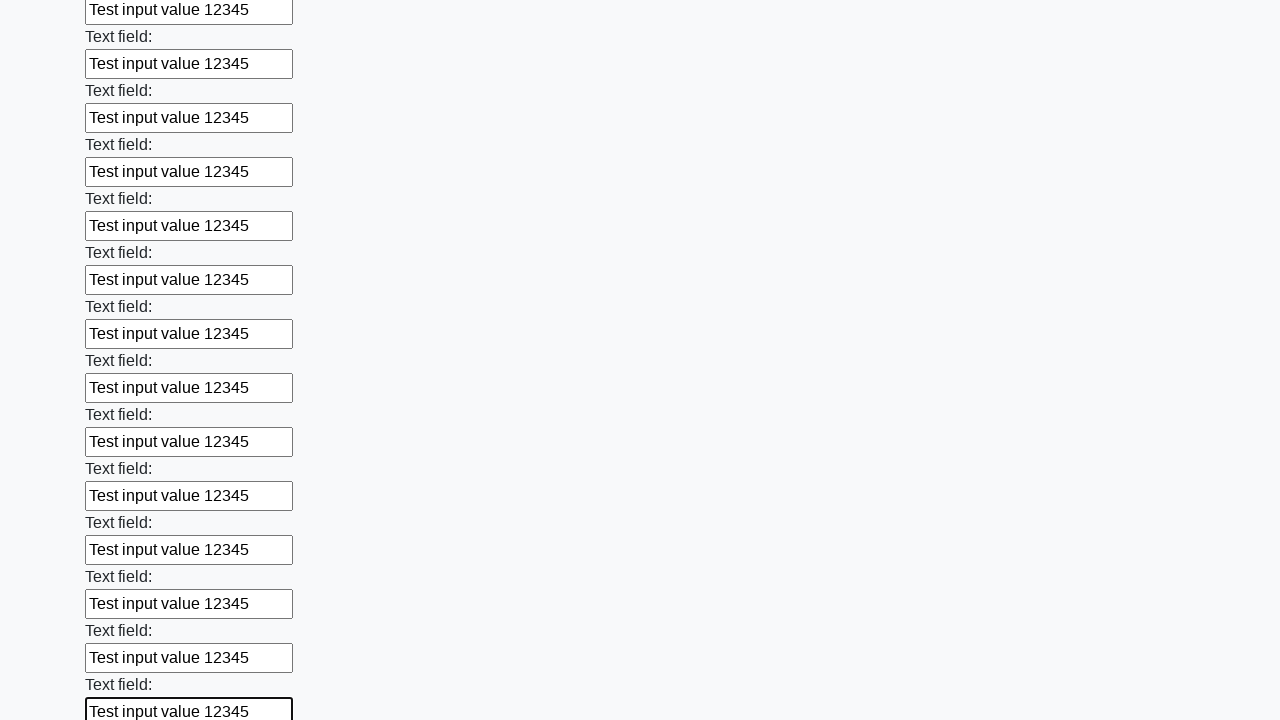

Filled input field with 'Test input value 12345' on input >> nth=59
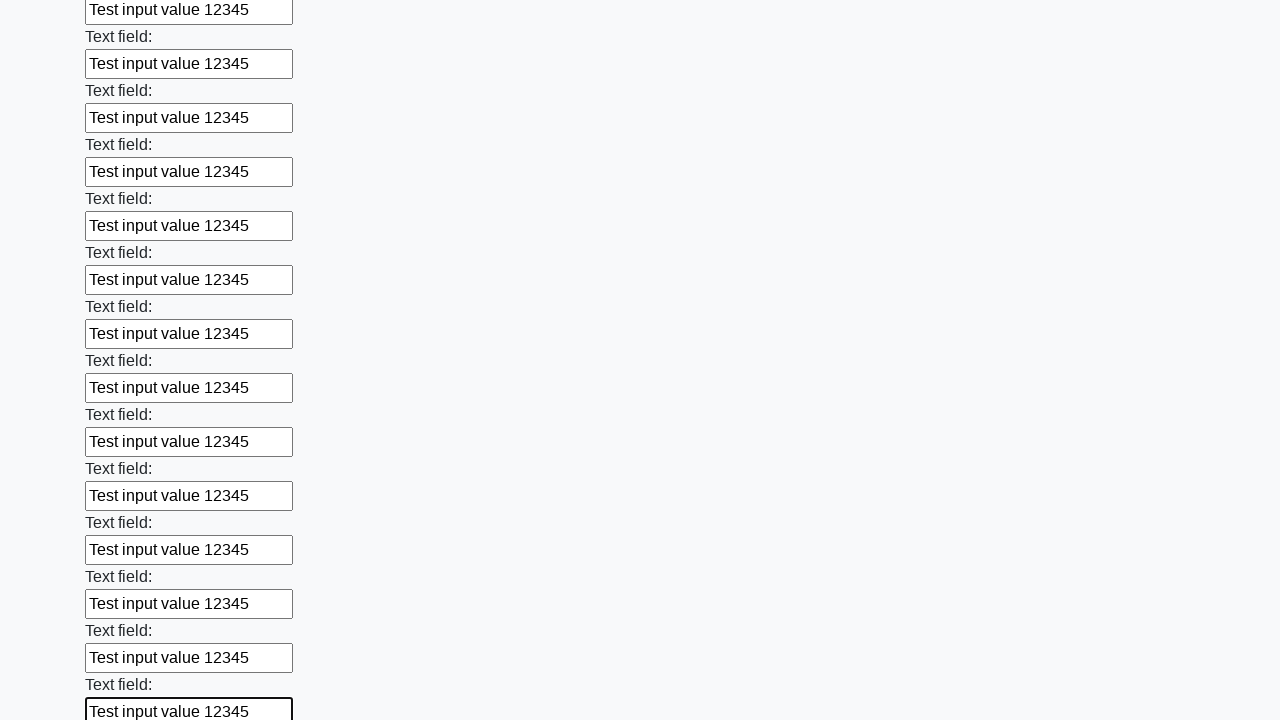

Filled input field with 'Test input value 12345' on input >> nth=60
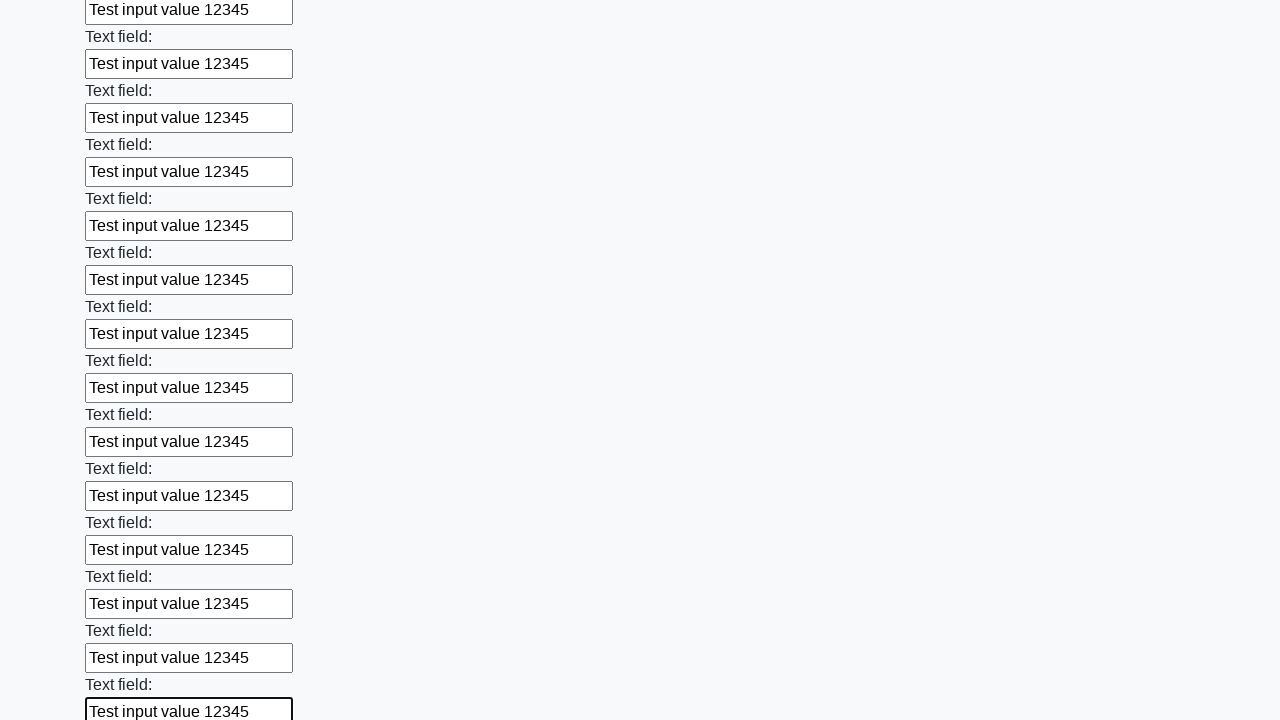

Filled input field with 'Test input value 12345' on input >> nth=61
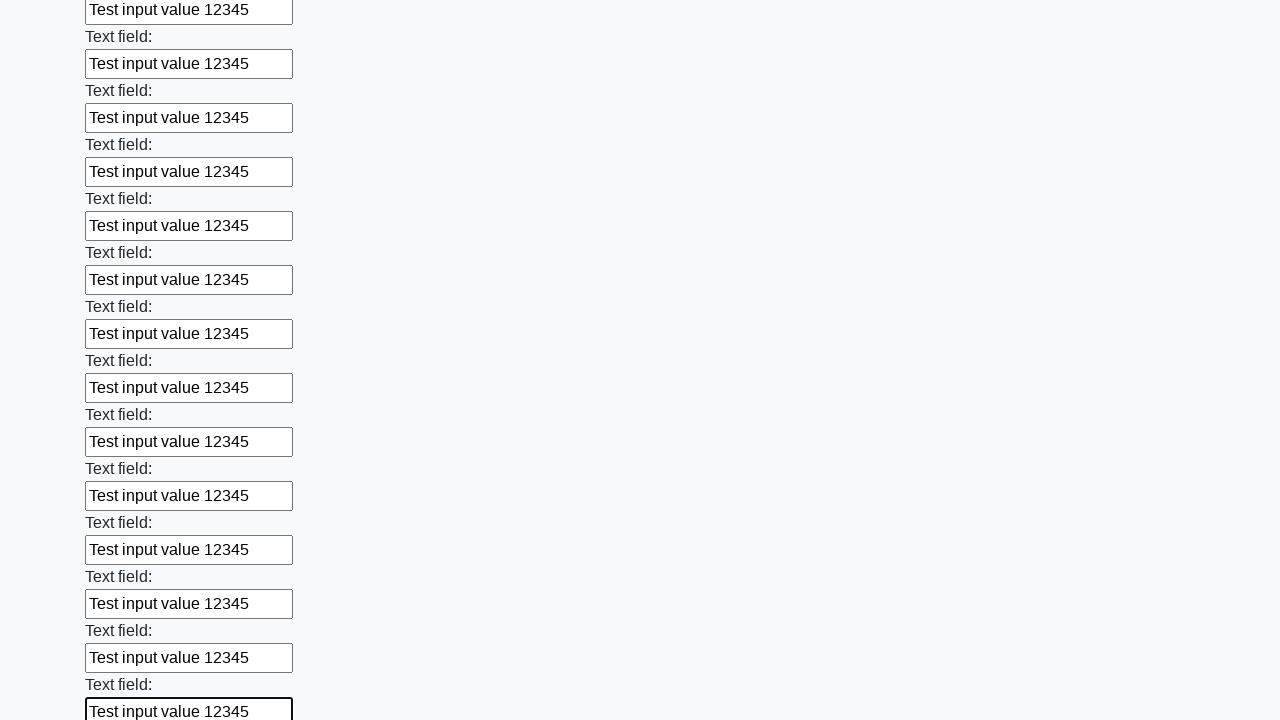

Filled input field with 'Test input value 12345' on input >> nth=62
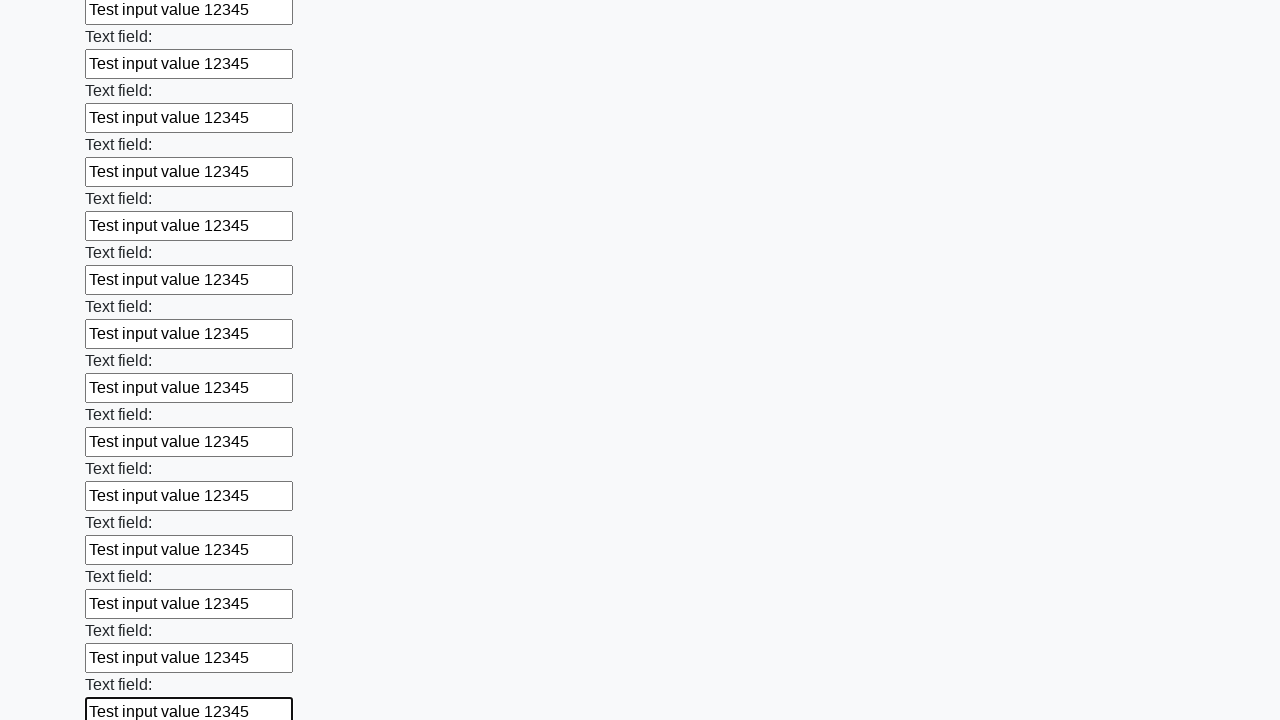

Filled input field with 'Test input value 12345' on input >> nth=63
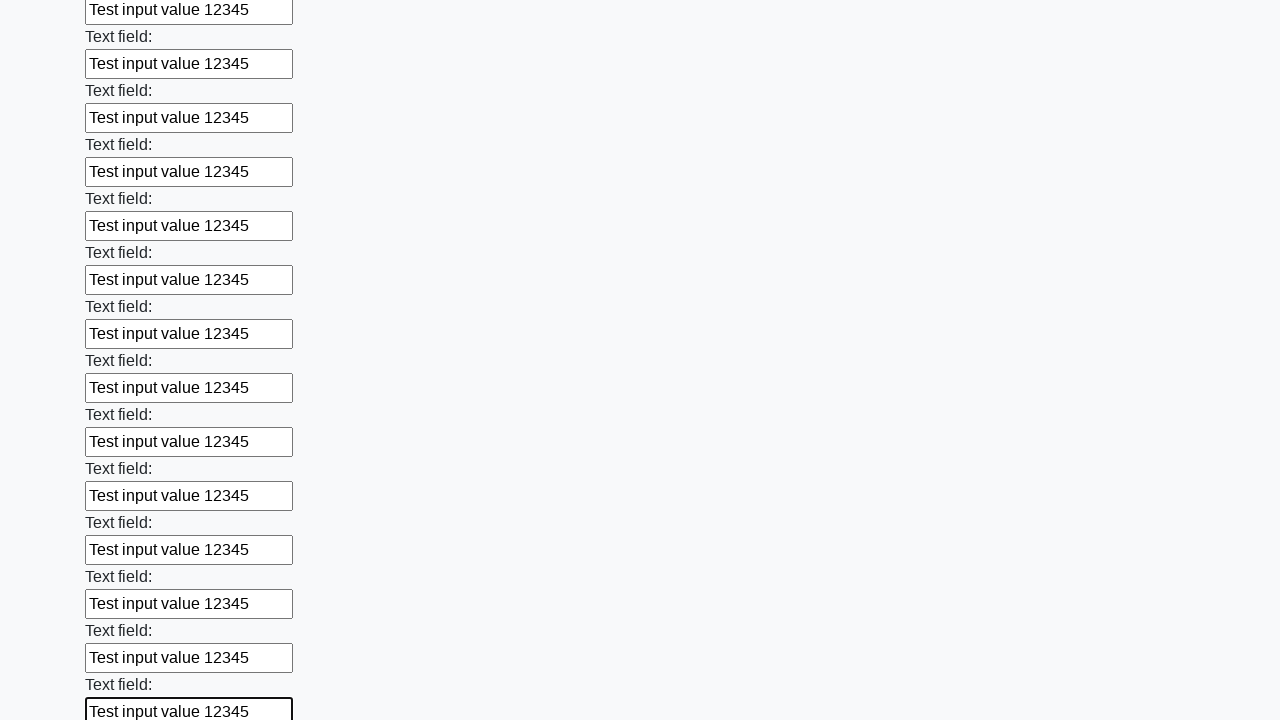

Filled input field with 'Test input value 12345' on input >> nth=64
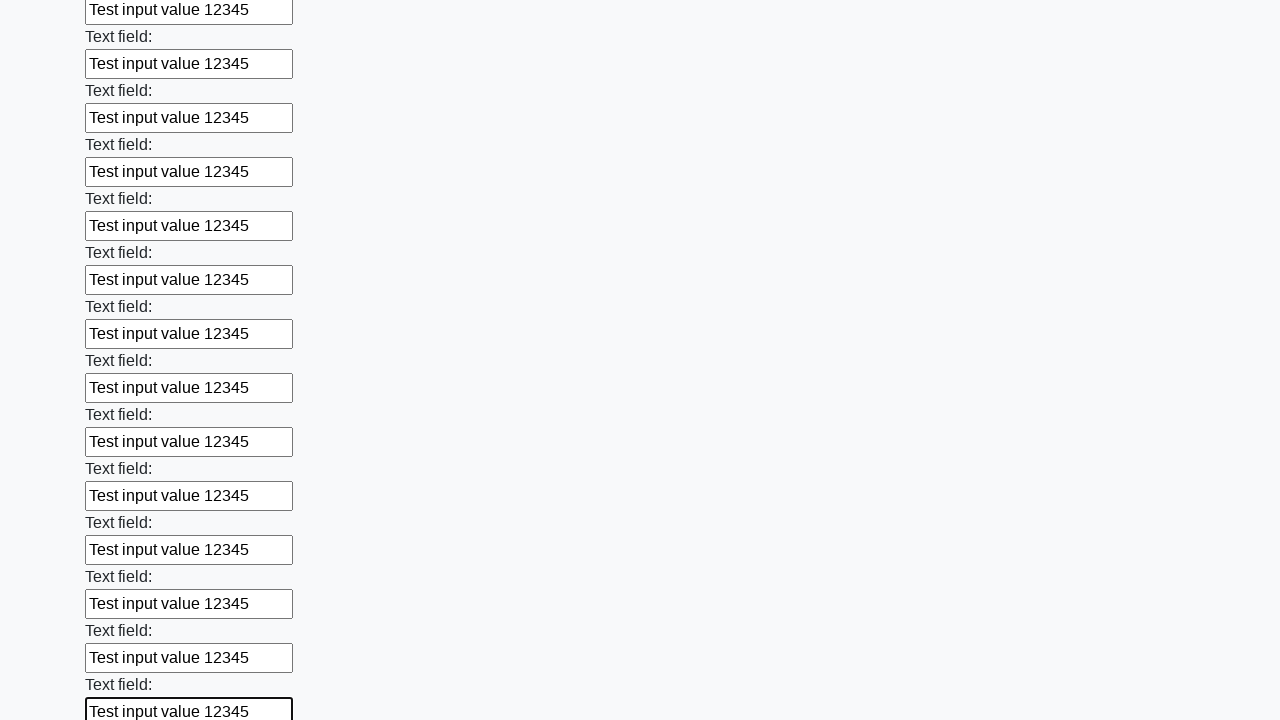

Filled input field with 'Test input value 12345' on input >> nth=65
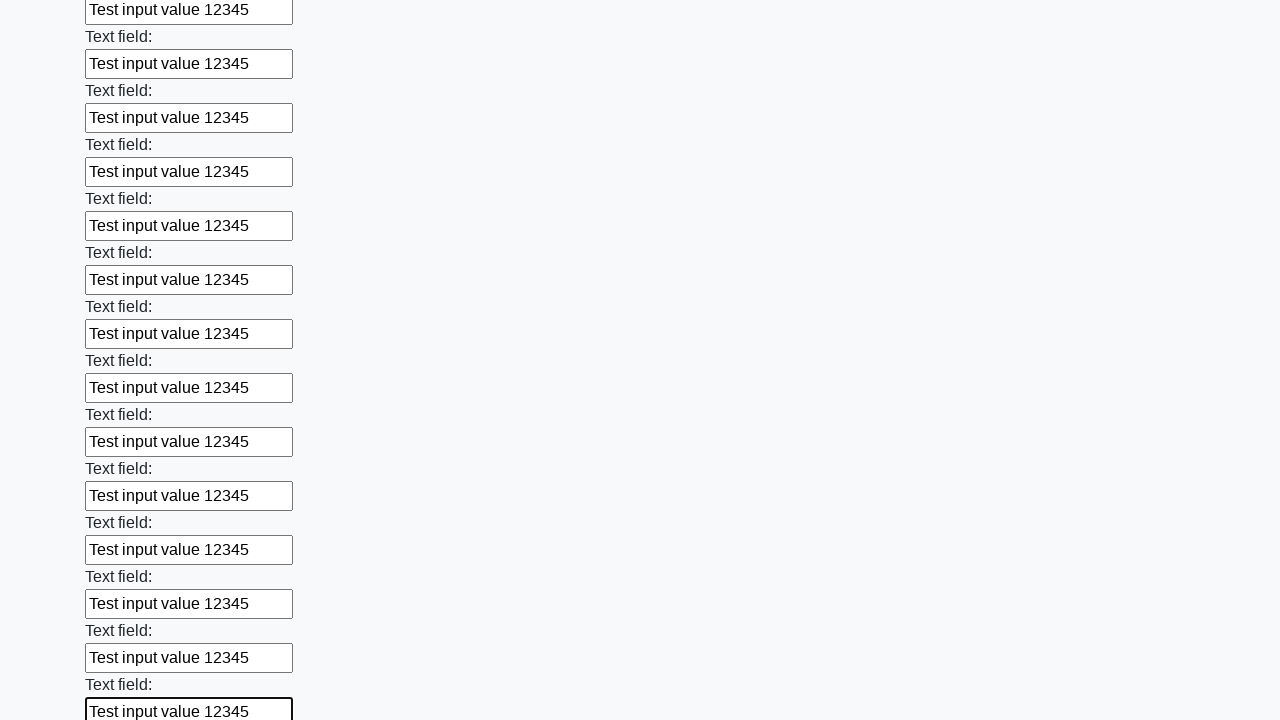

Filled input field with 'Test input value 12345' on input >> nth=66
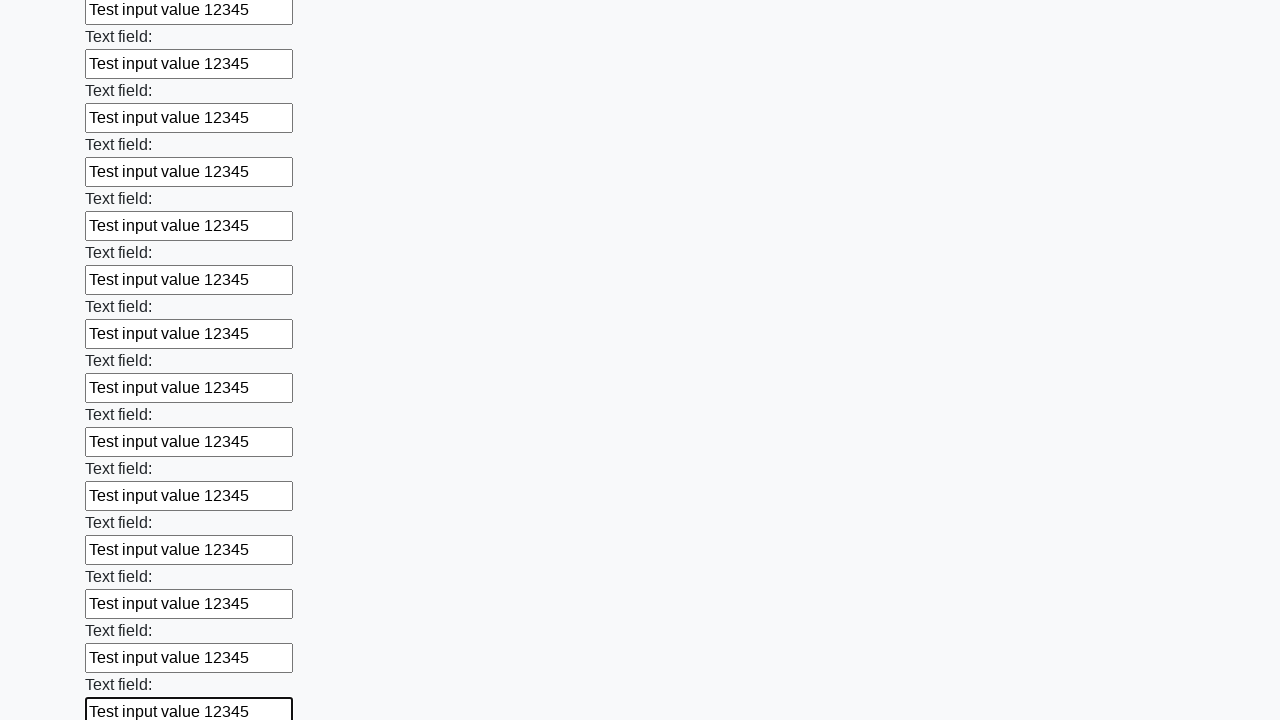

Filled input field with 'Test input value 12345' on input >> nth=67
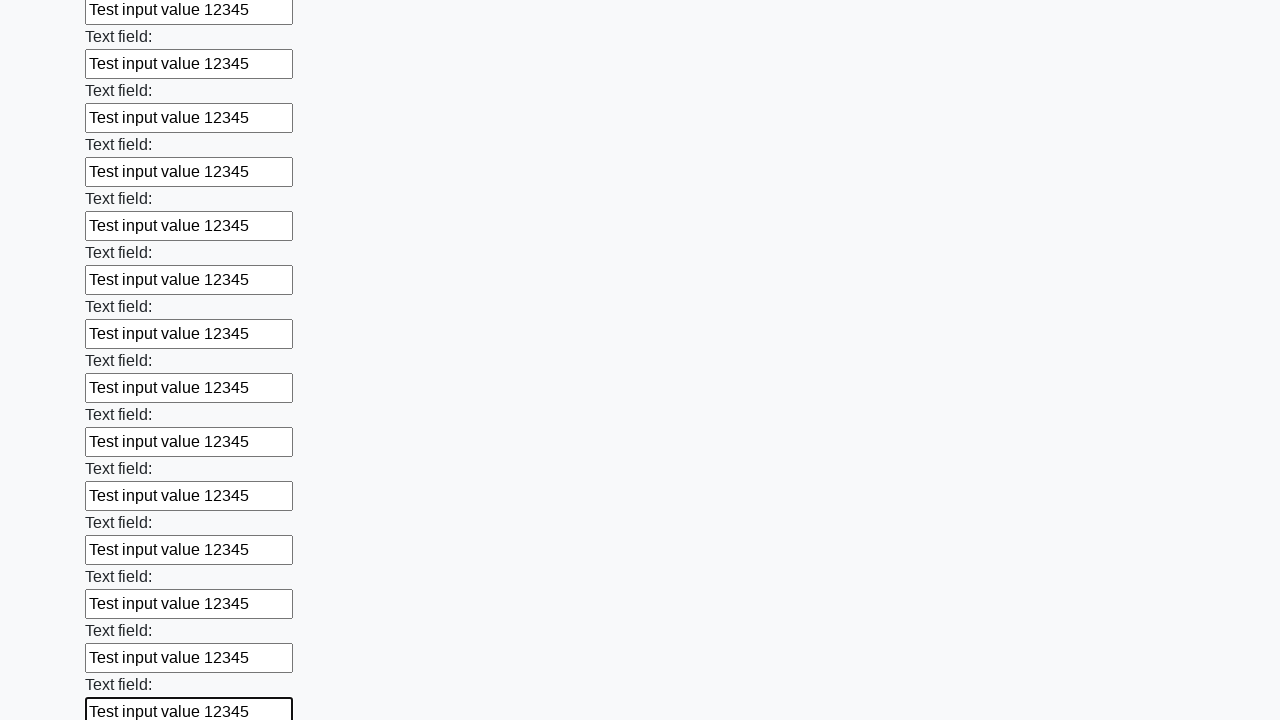

Filled input field with 'Test input value 12345' on input >> nth=68
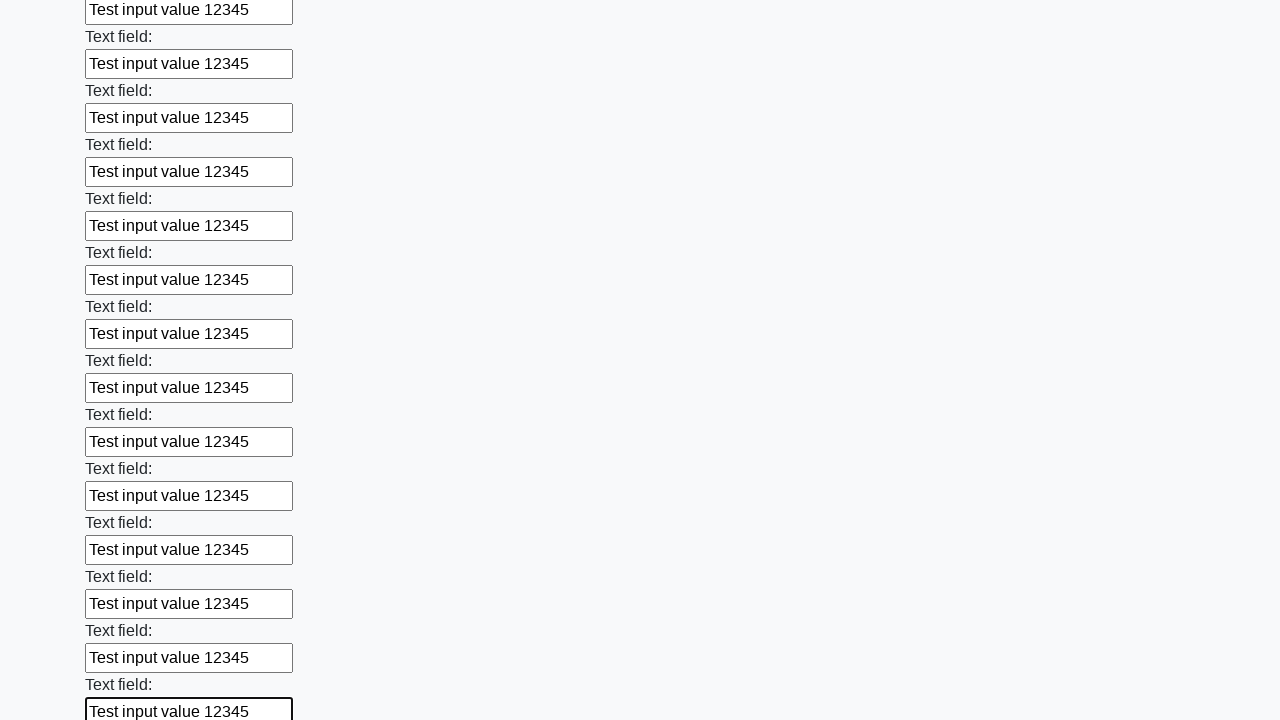

Filled input field with 'Test input value 12345' on input >> nth=69
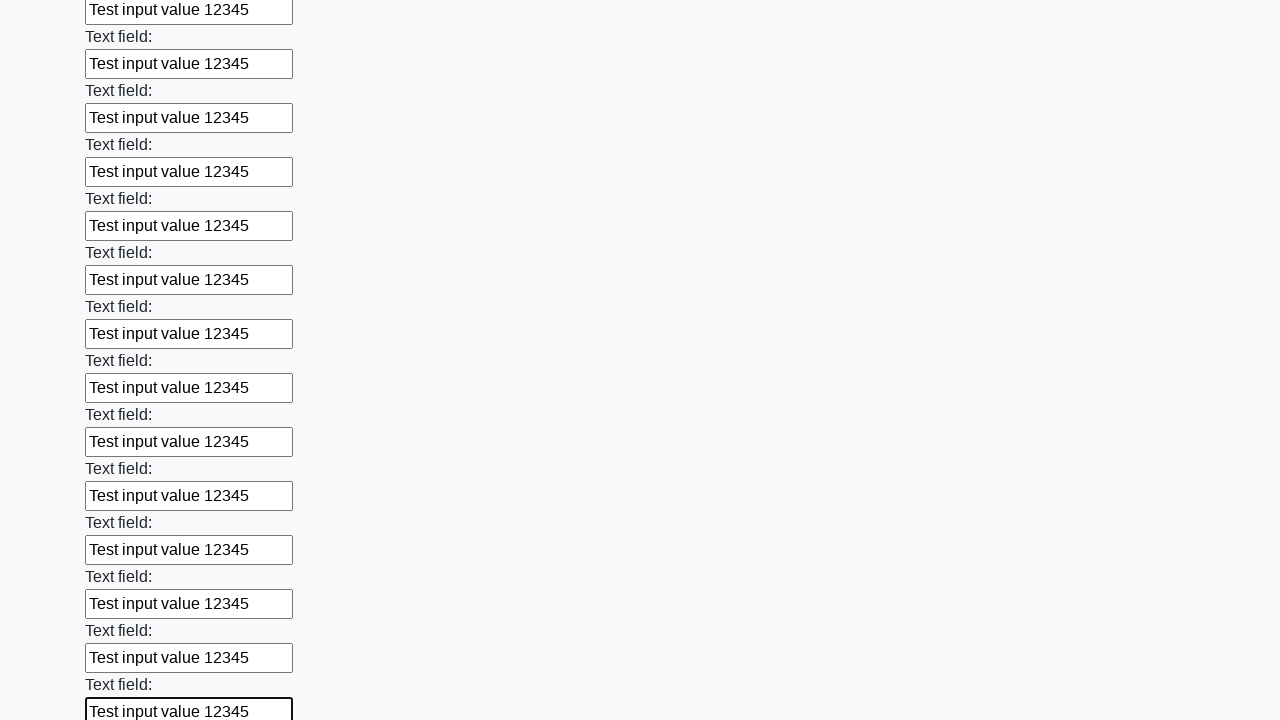

Filled input field with 'Test input value 12345' on input >> nth=70
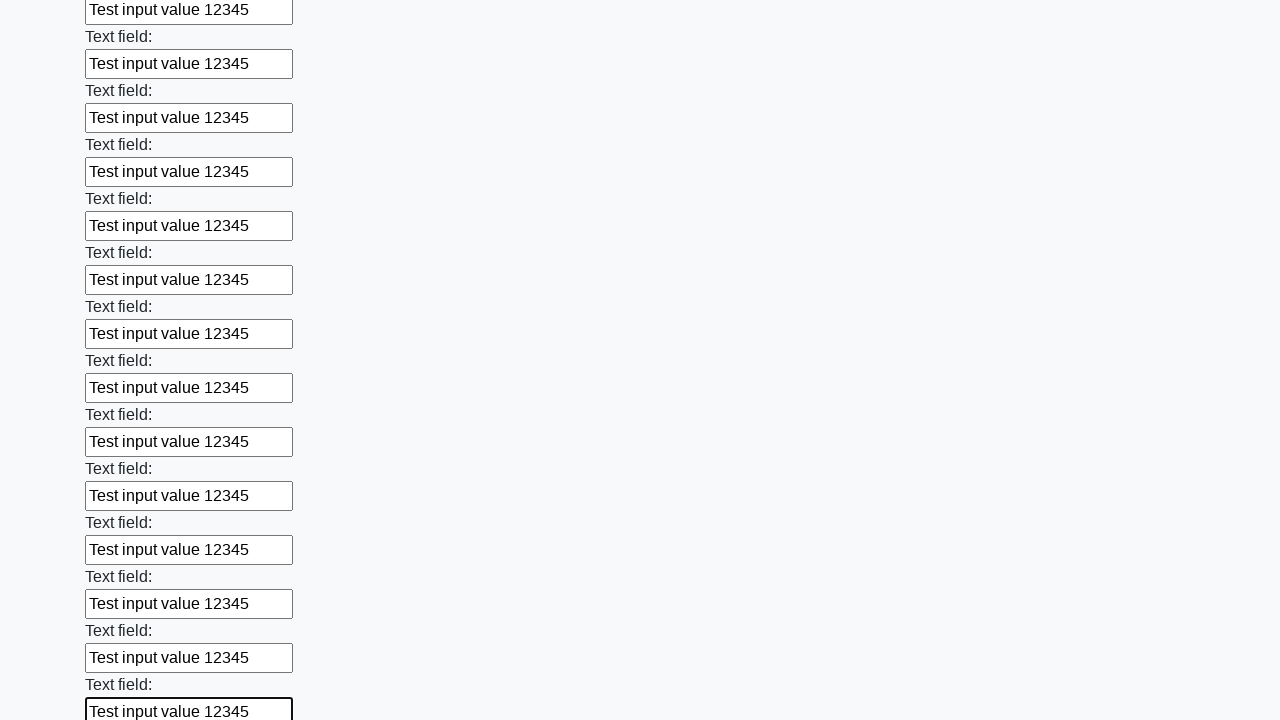

Filled input field with 'Test input value 12345' on input >> nth=71
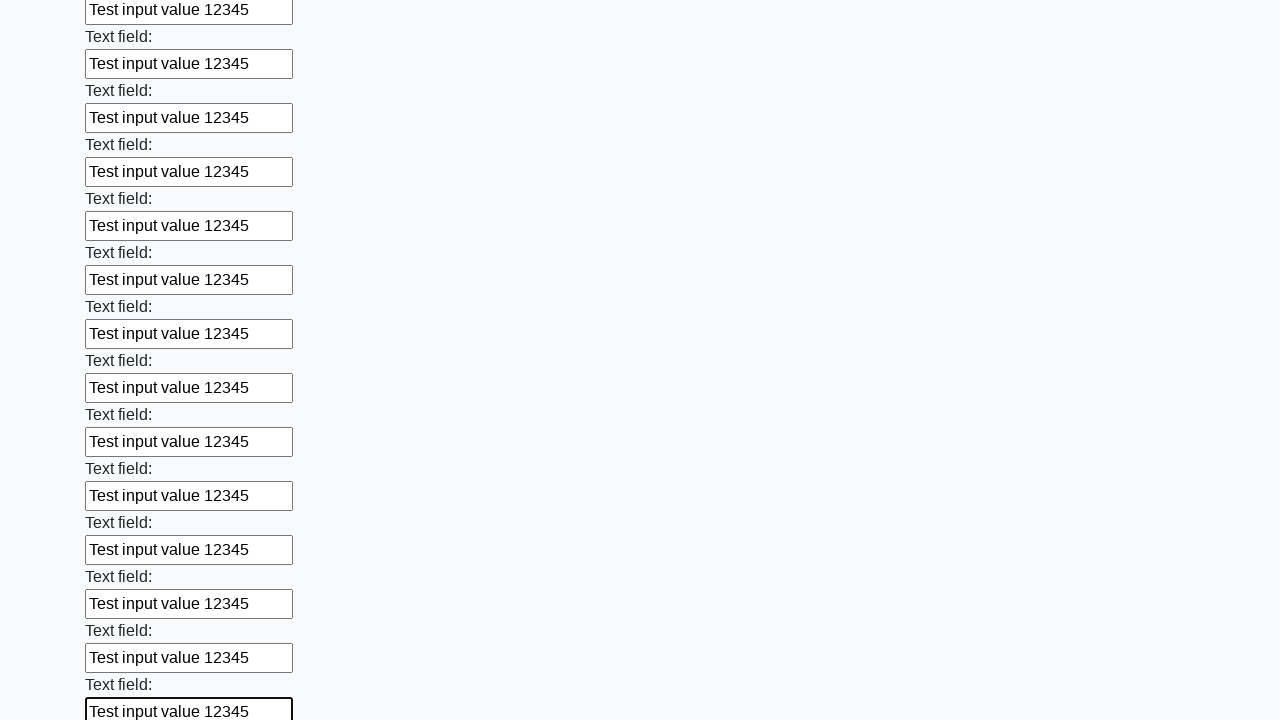

Filled input field with 'Test input value 12345' on input >> nth=72
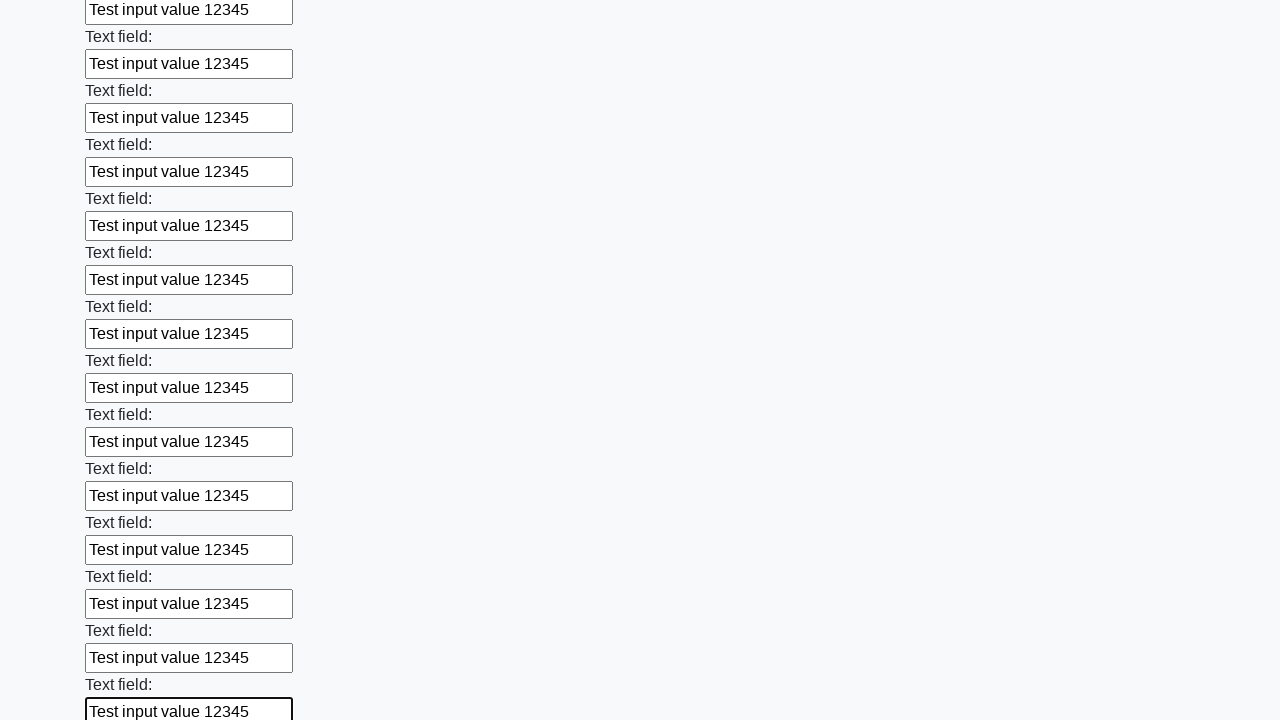

Filled input field with 'Test input value 12345' on input >> nth=73
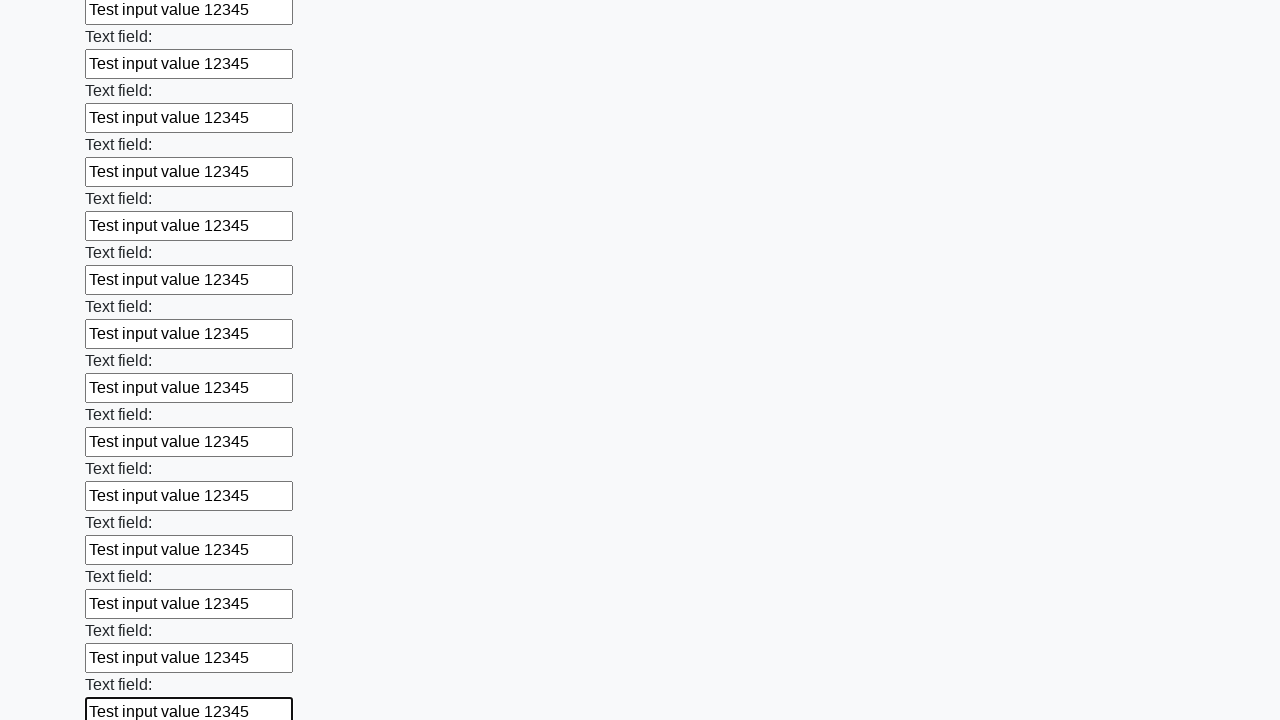

Filled input field with 'Test input value 12345' on input >> nth=74
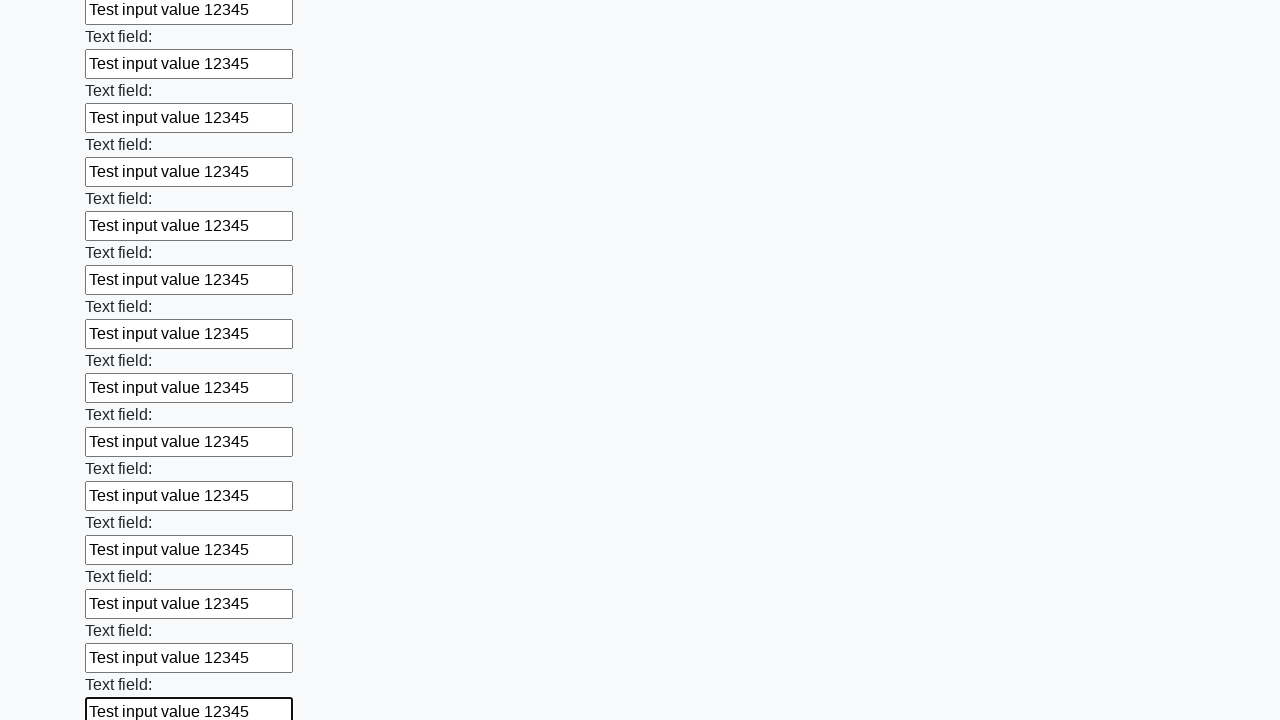

Filled input field with 'Test input value 12345' on input >> nth=75
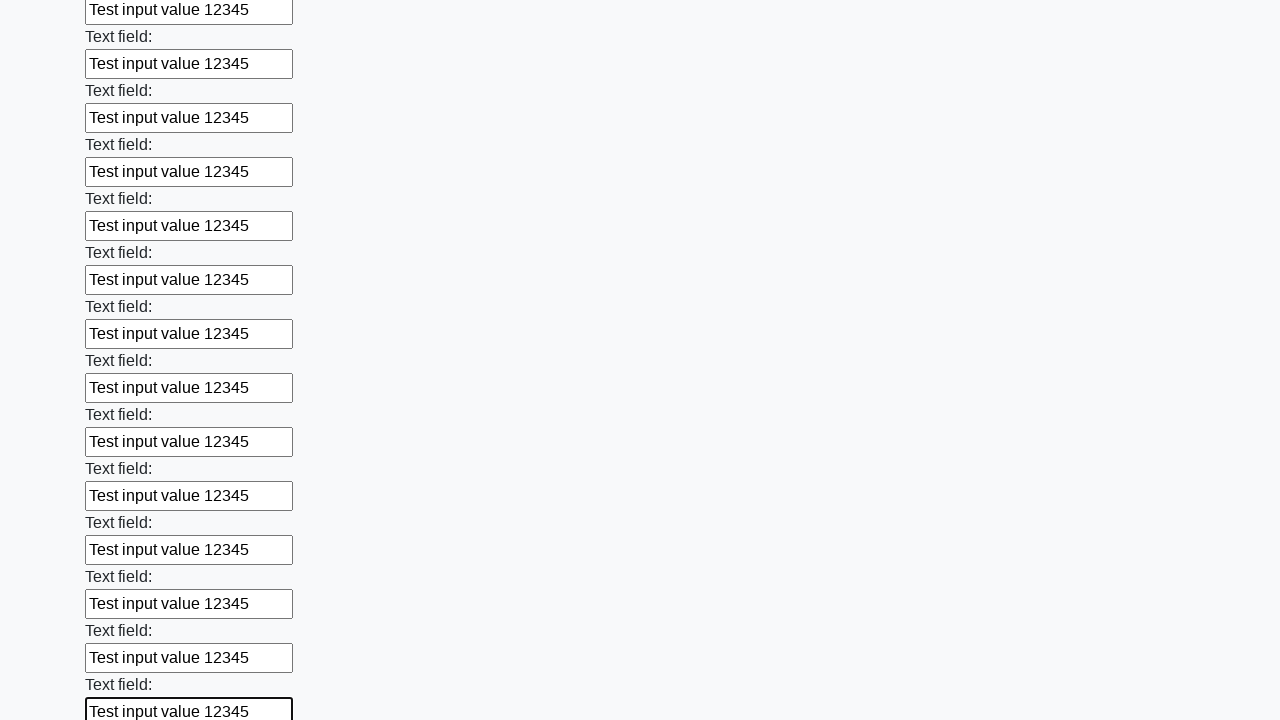

Filled input field with 'Test input value 12345' on input >> nth=76
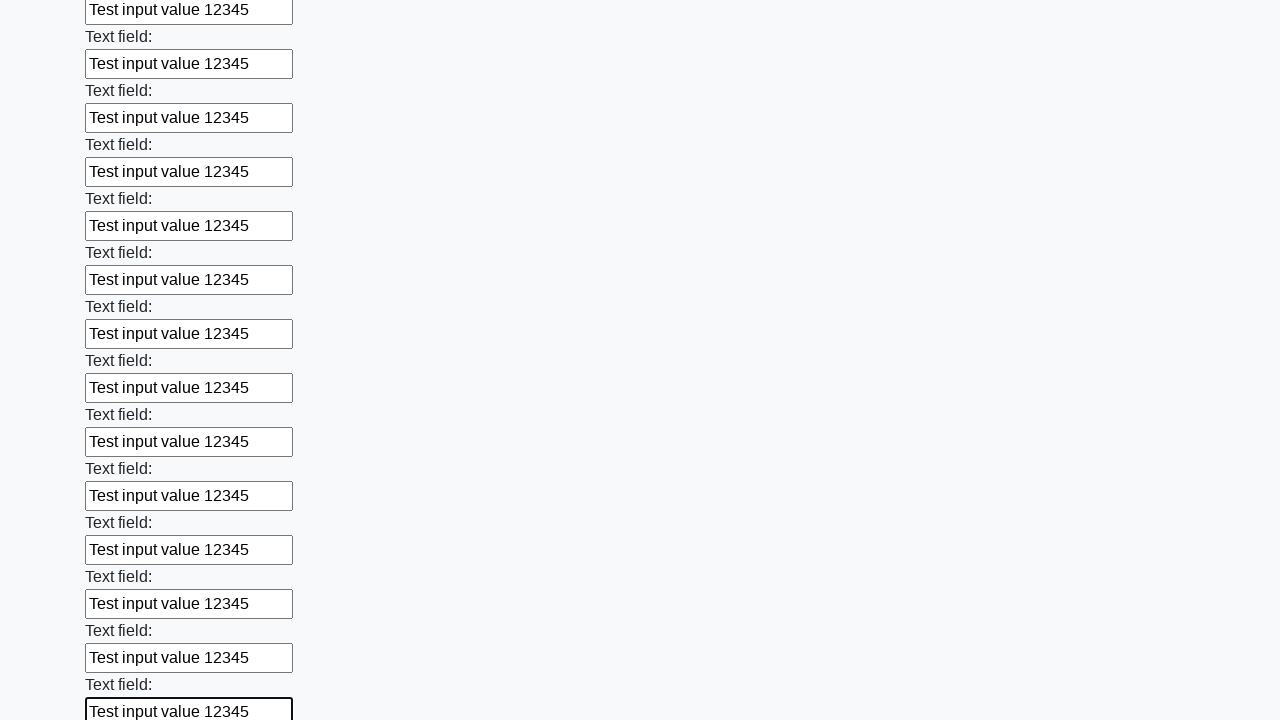

Filled input field with 'Test input value 12345' on input >> nth=77
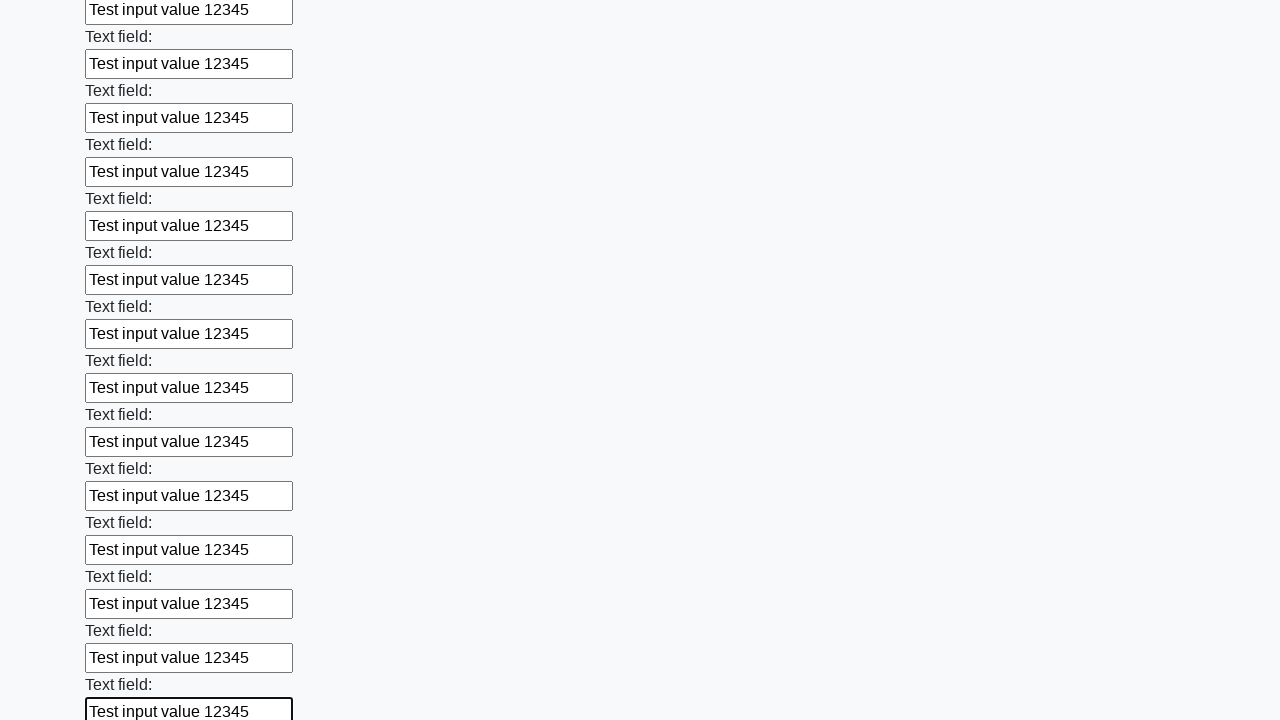

Filled input field with 'Test input value 12345' on input >> nth=78
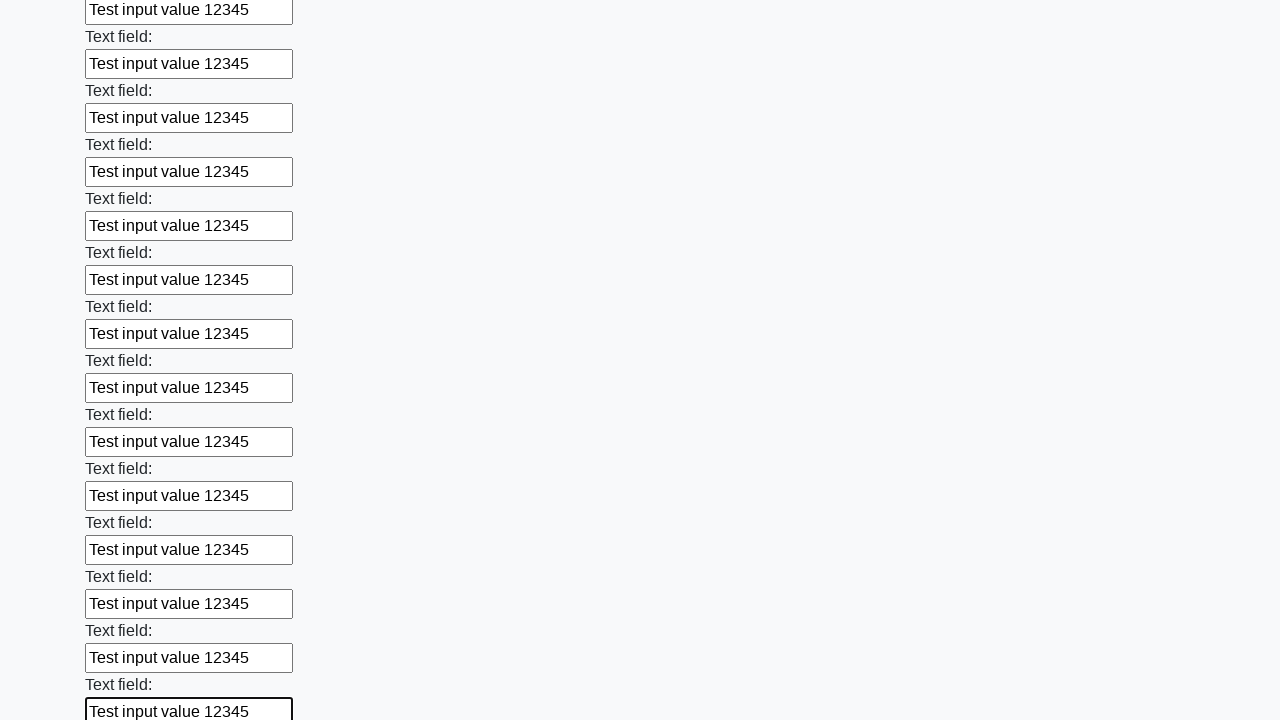

Filled input field with 'Test input value 12345' on input >> nth=79
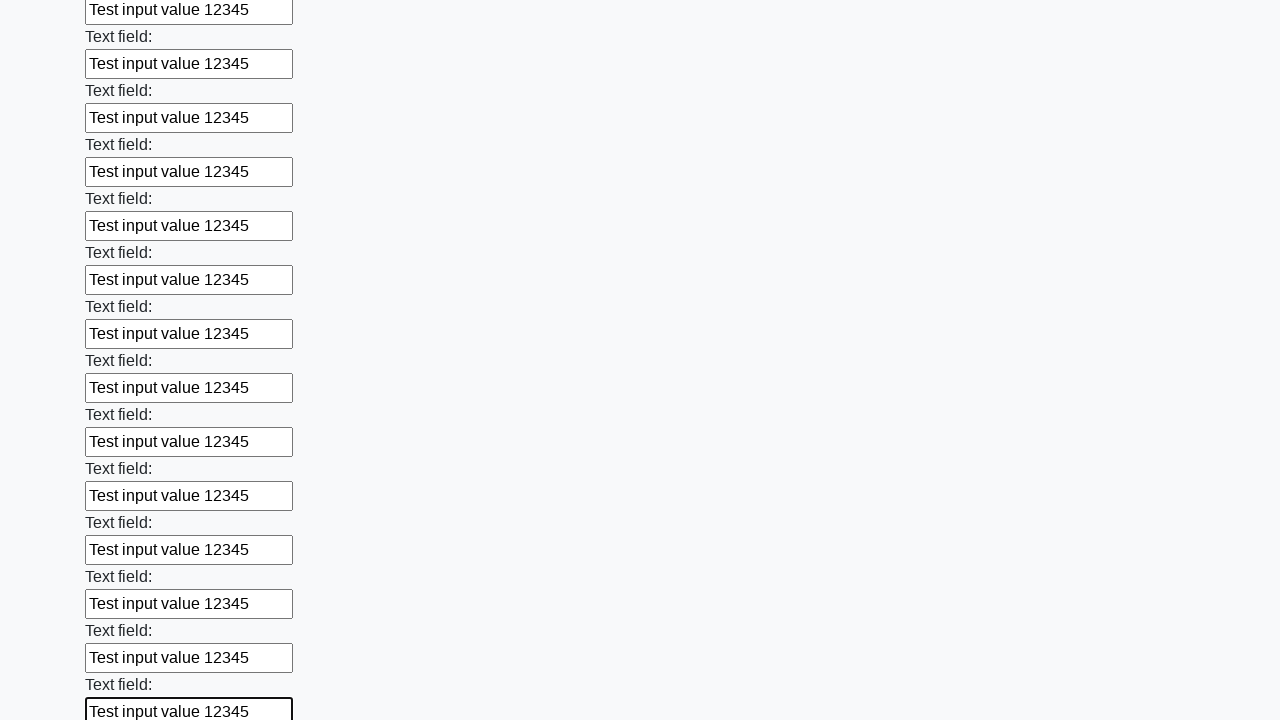

Filled input field with 'Test input value 12345' on input >> nth=80
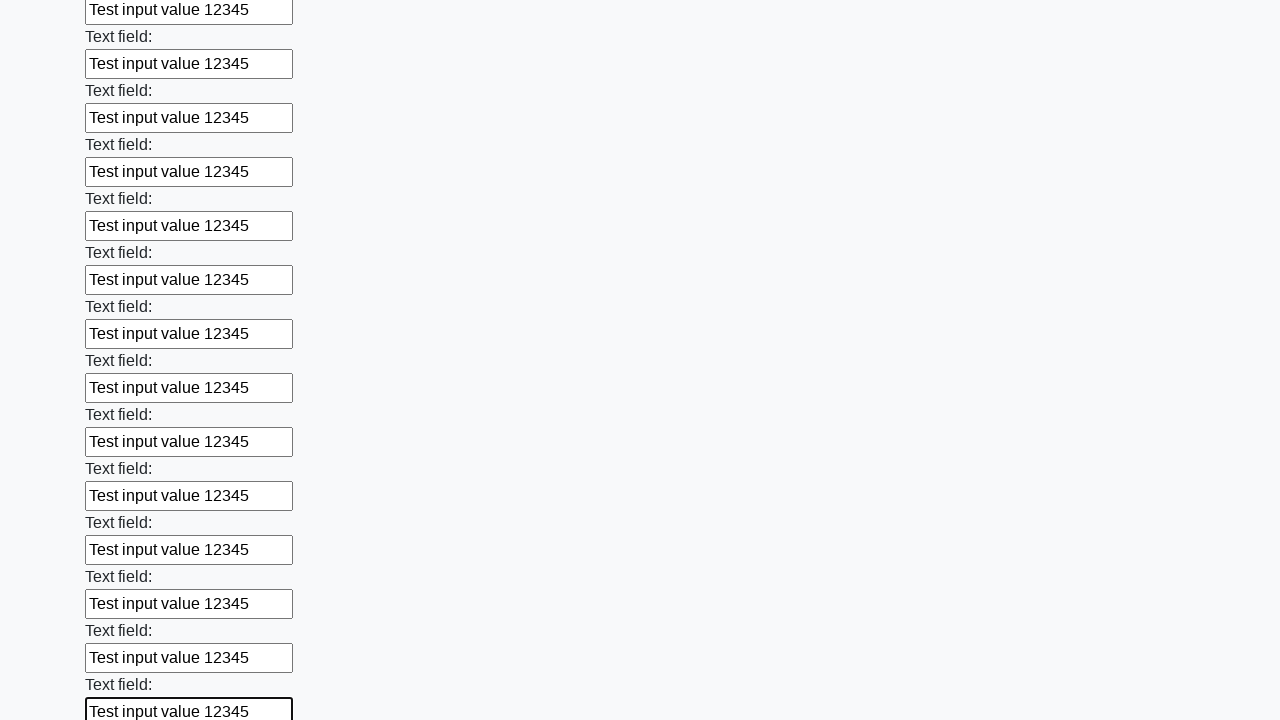

Filled input field with 'Test input value 12345' on input >> nth=81
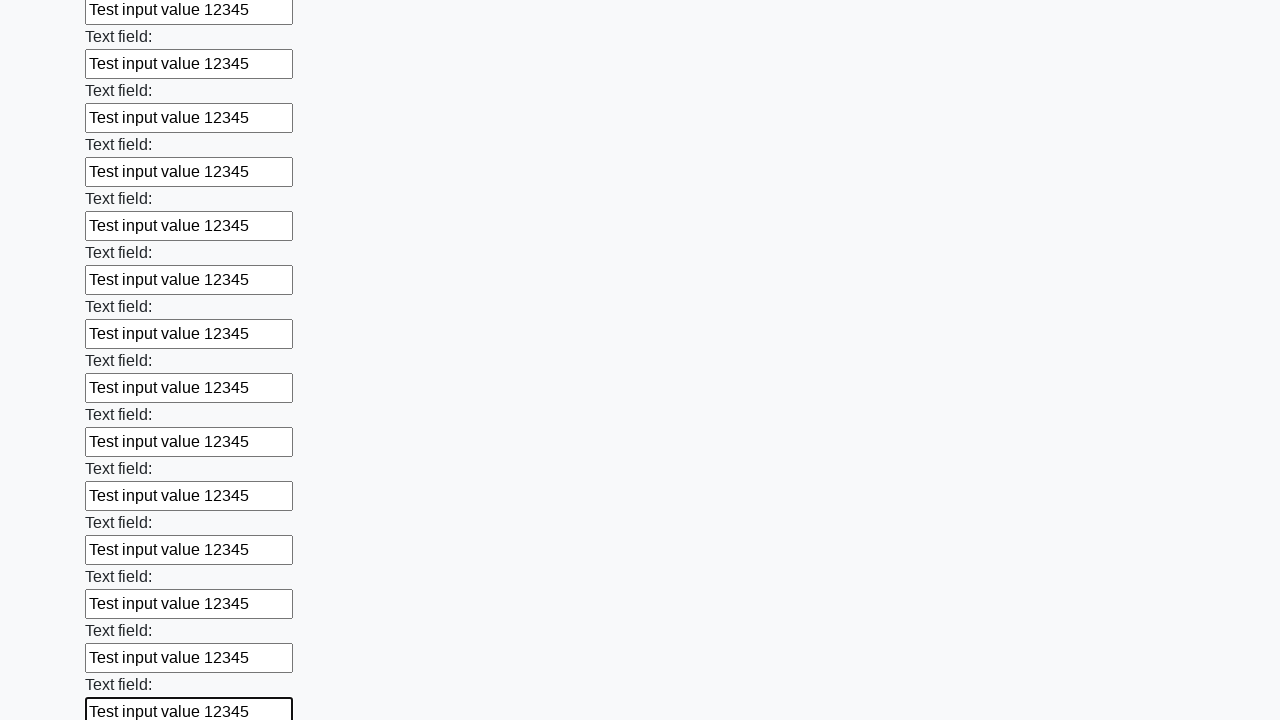

Filled input field with 'Test input value 12345' on input >> nth=82
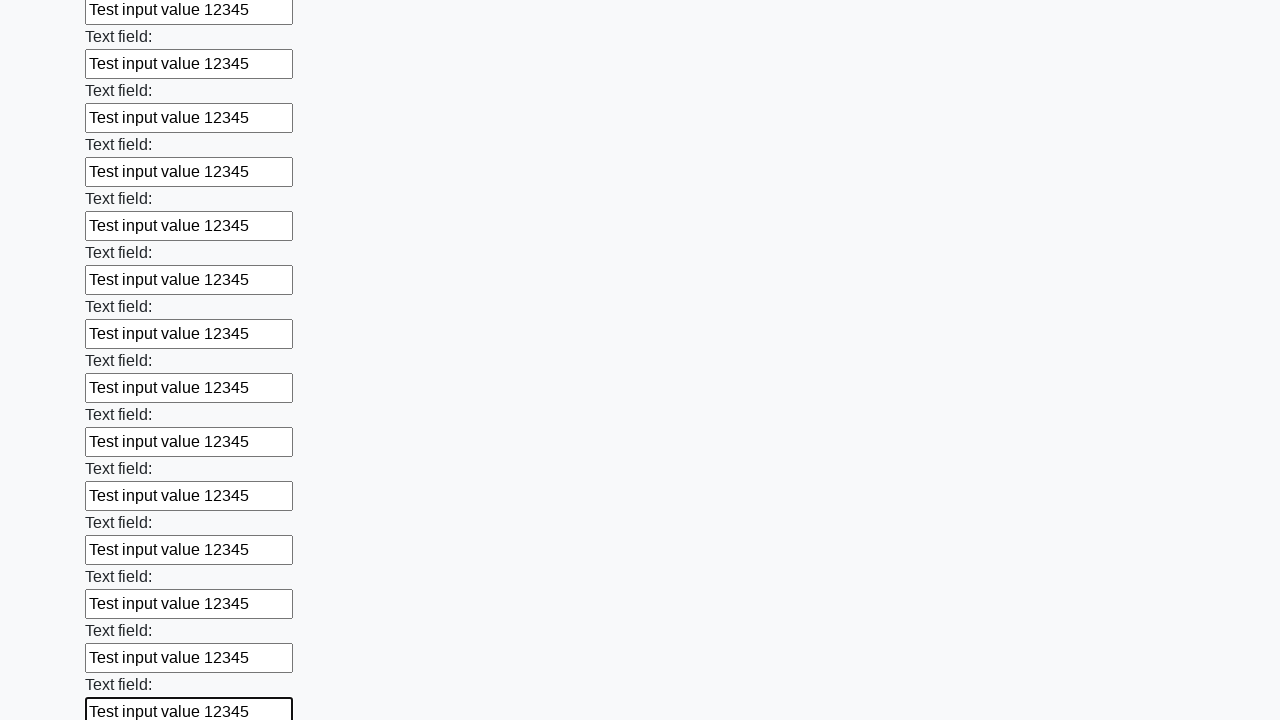

Filled input field with 'Test input value 12345' on input >> nth=83
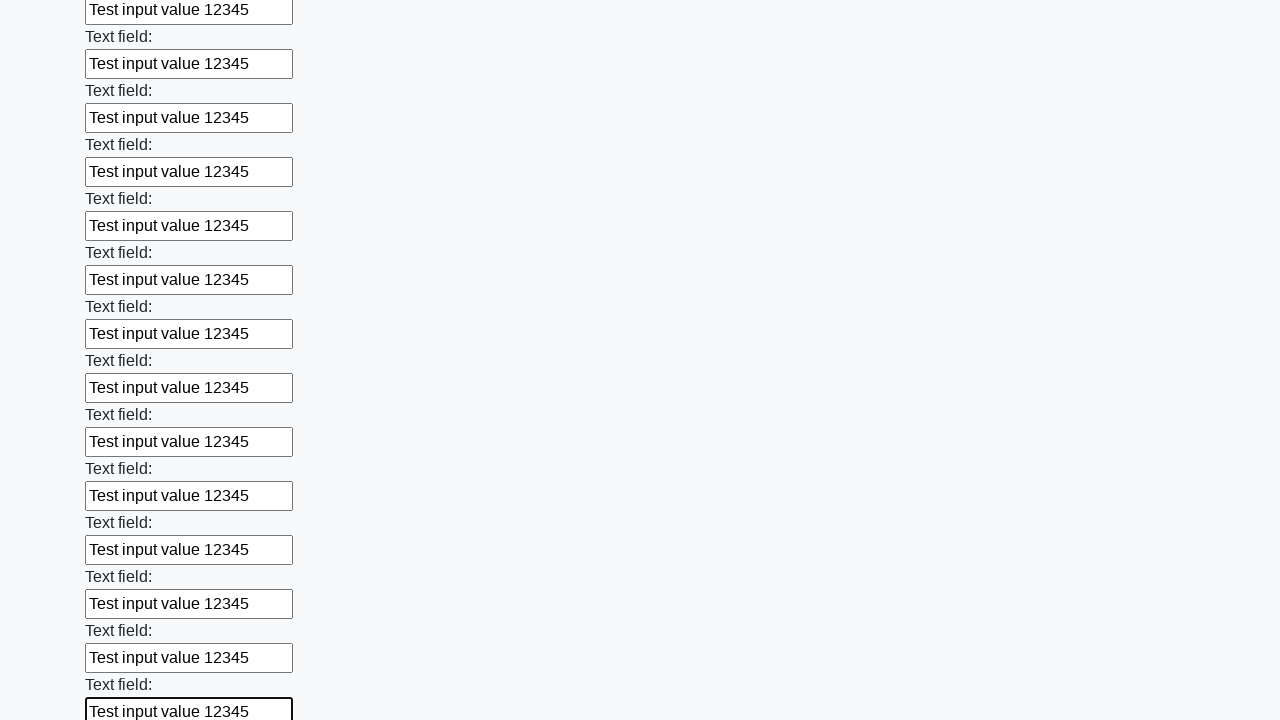

Filled input field with 'Test input value 12345' on input >> nth=84
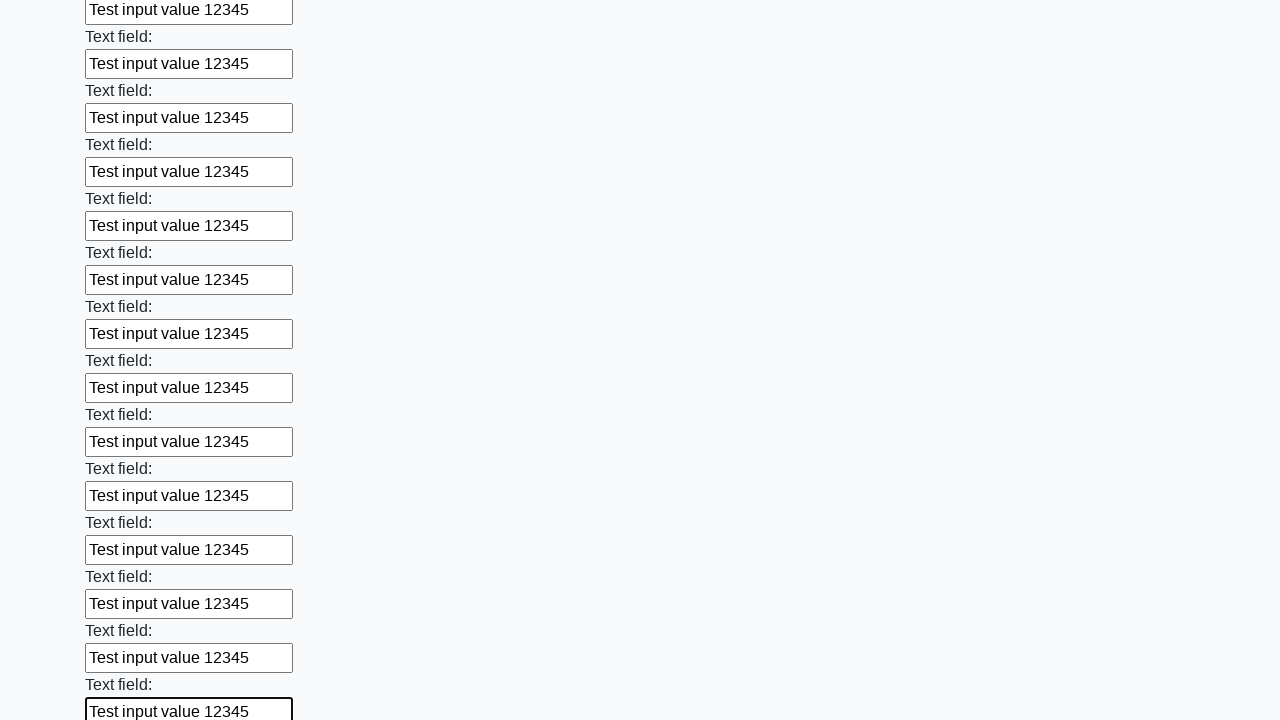

Filled input field with 'Test input value 12345' on input >> nth=85
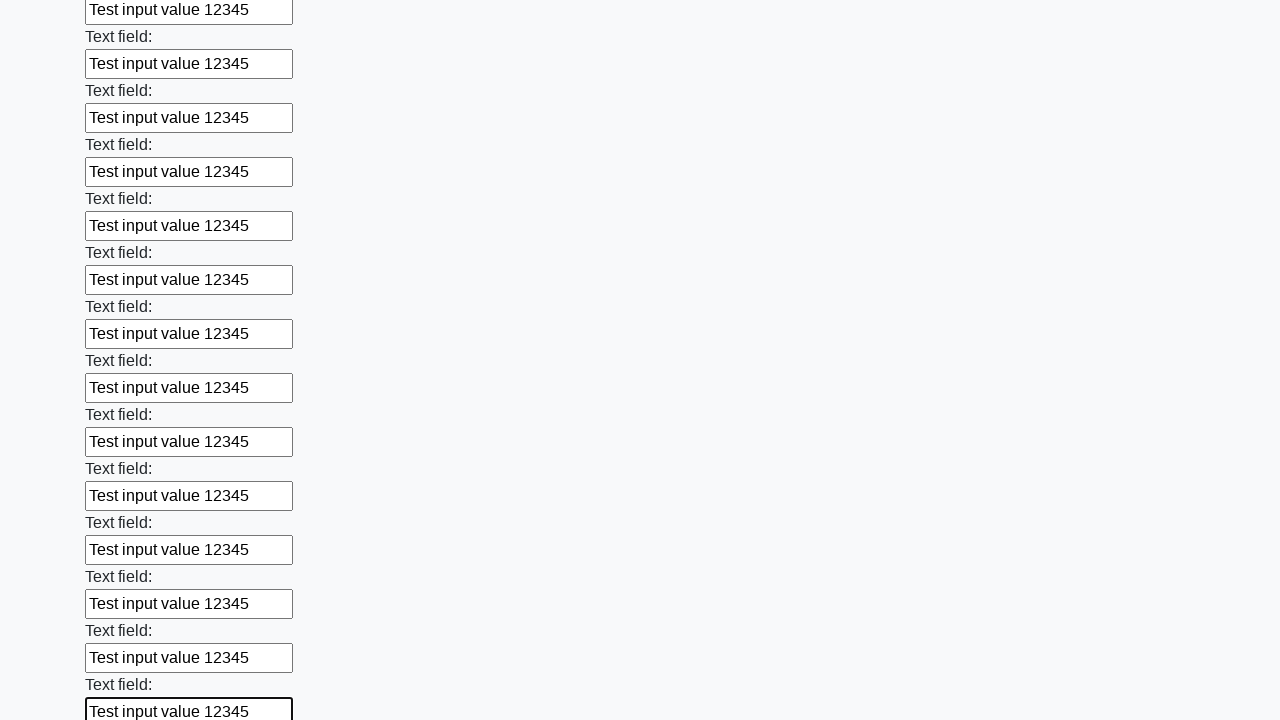

Filled input field with 'Test input value 12345' on input >> nth=86
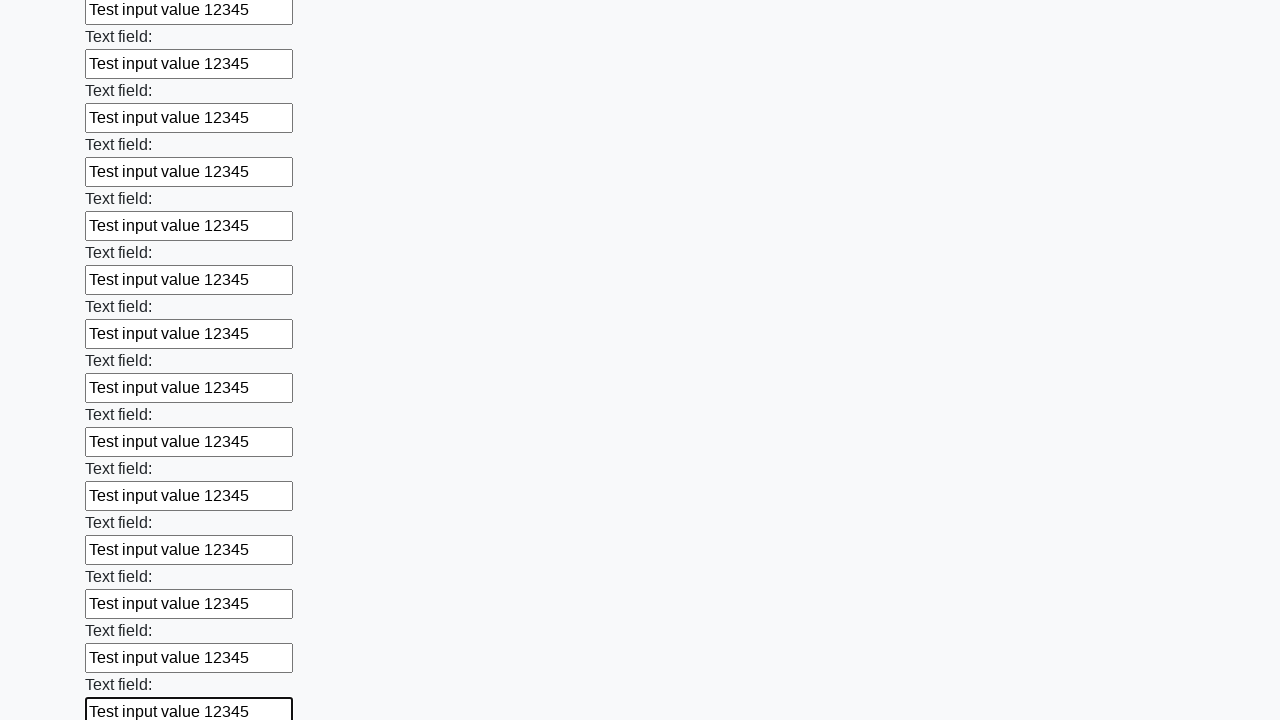

Filled input field with 'Test input value 12345' on input >> nth=87
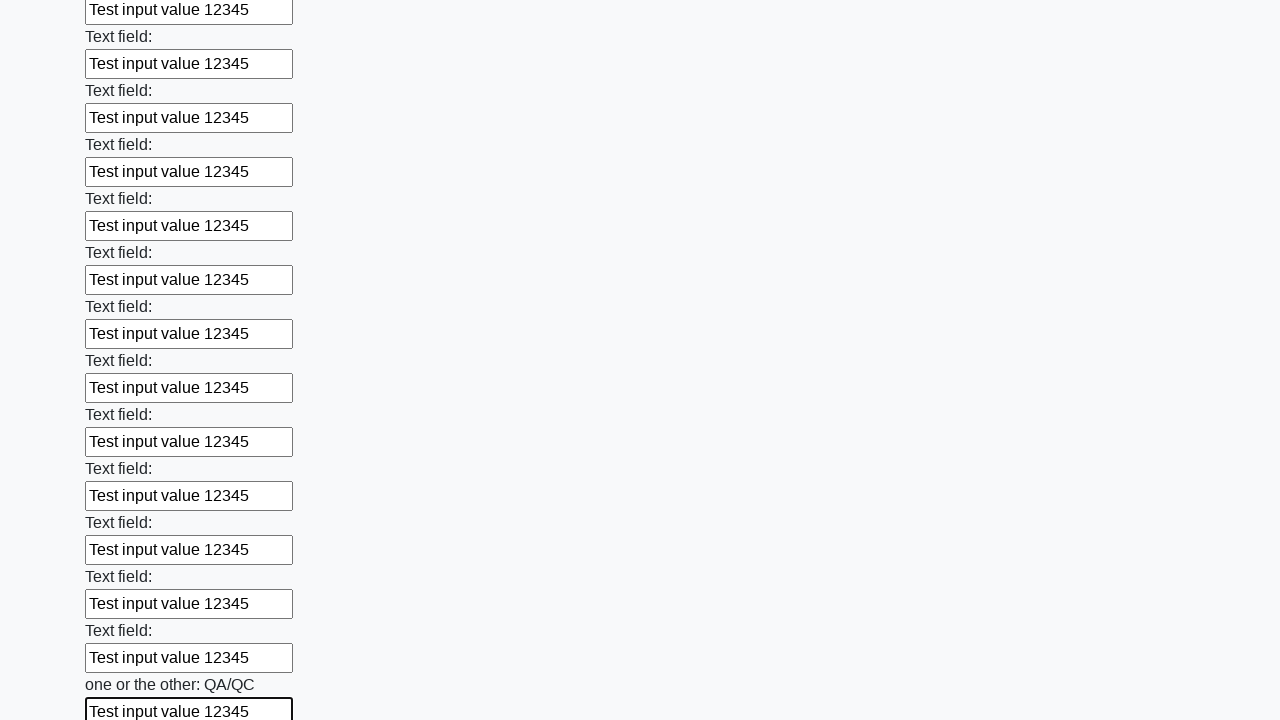

Filled input field with 'Test input value 12345' on input >> nth=88
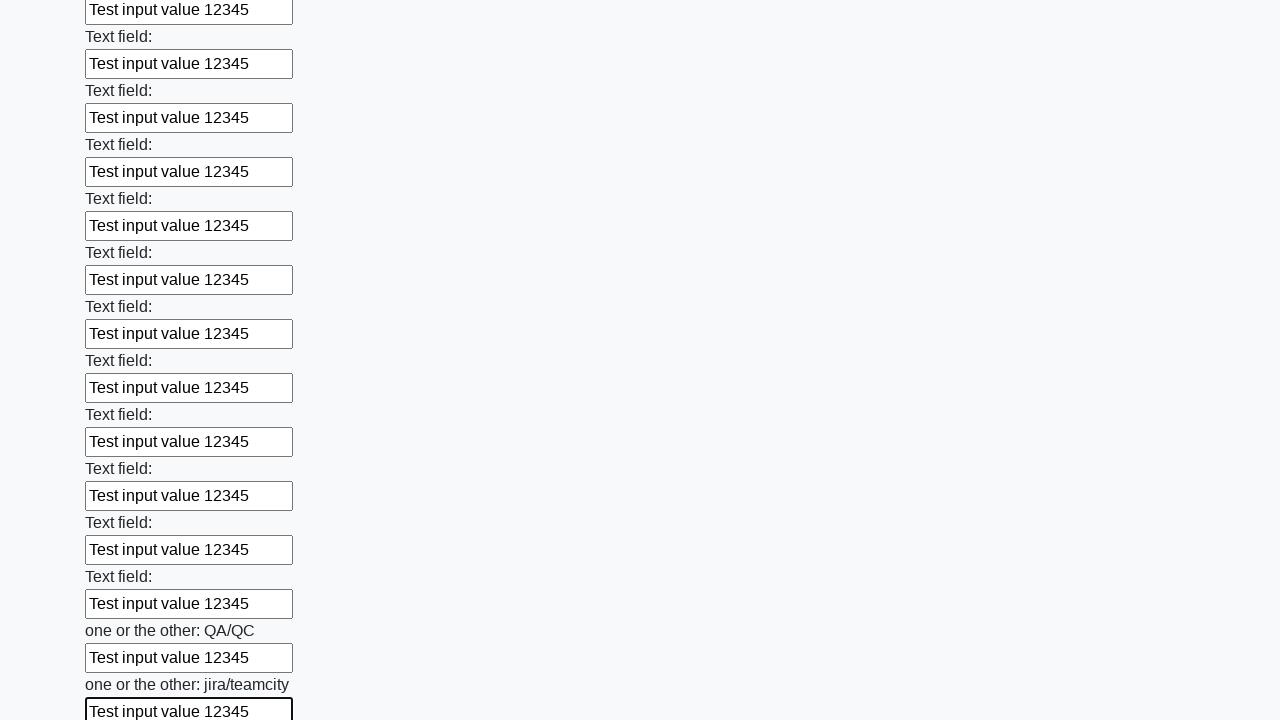

Filled input field with 'Test input value 12345' on input >> nth=89
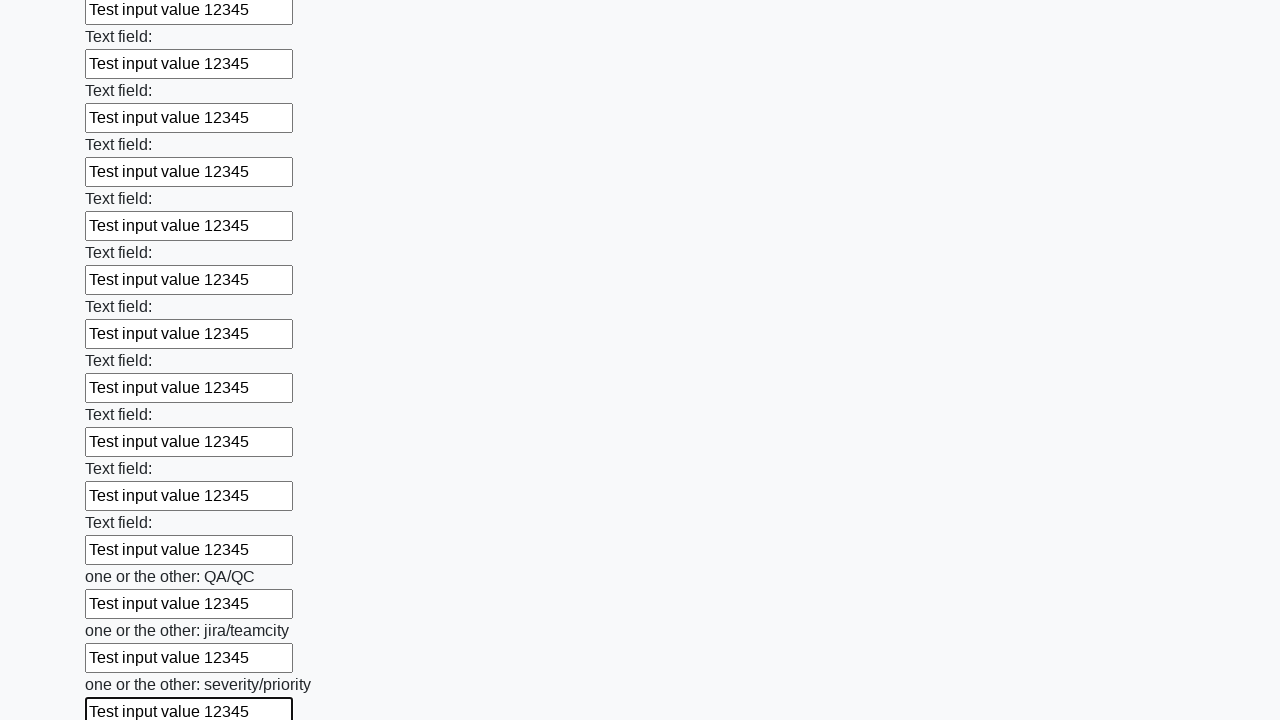

Filled input field with 'Test input value 12345' on input >> nth=90
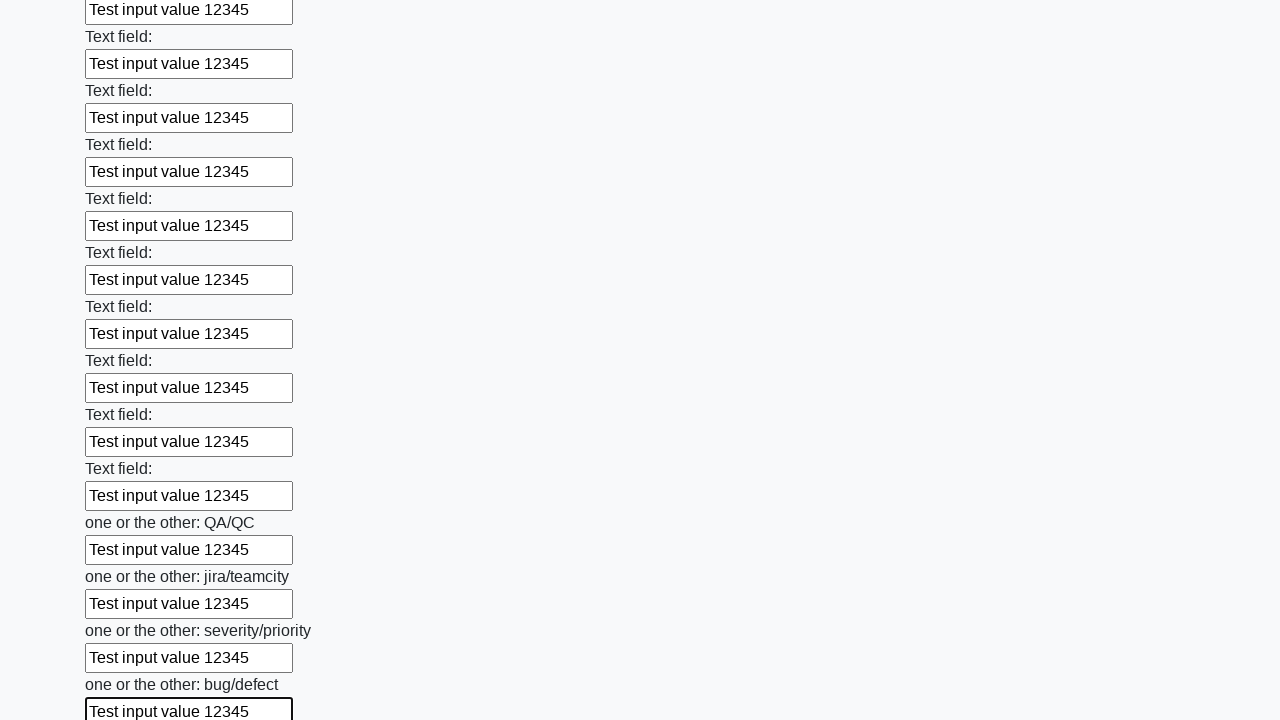

Filled input field with 'Test input value 12345' on input >> nth=91
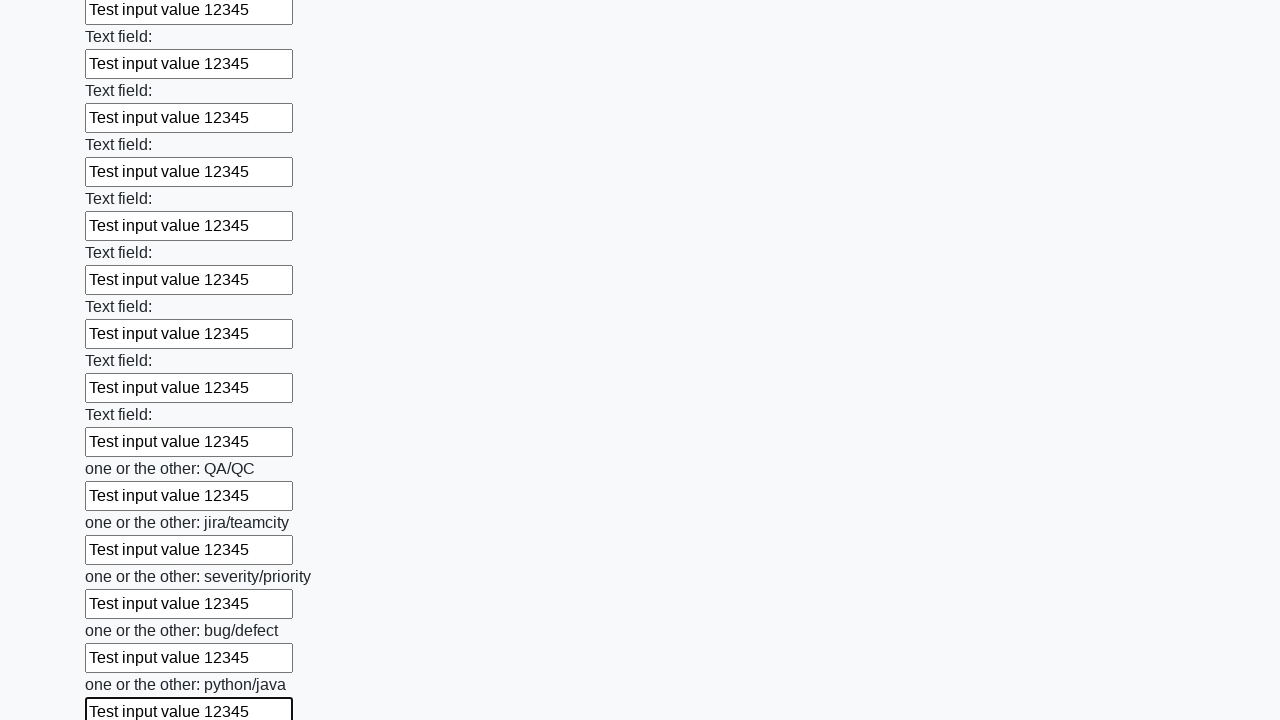

Filled input field with 'Test input value 12345' on input >> nth=92
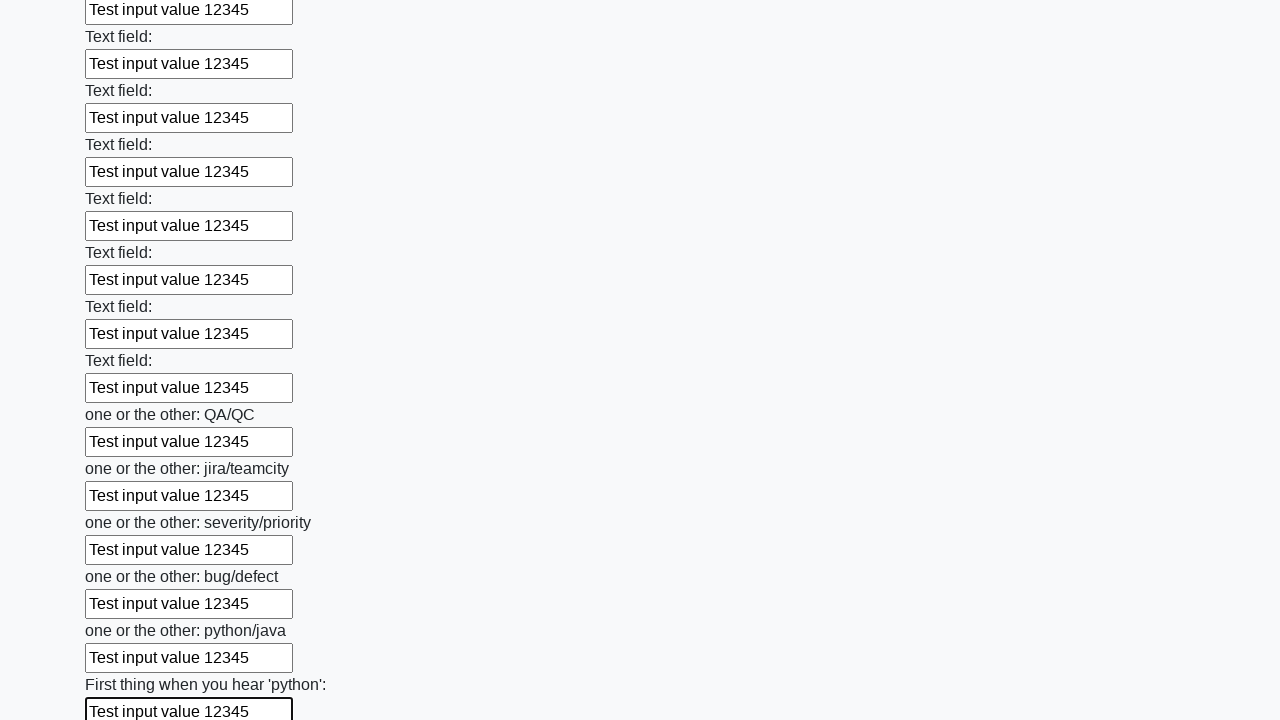

Filled input field with 'Test input value 12345' on input >> nth=93
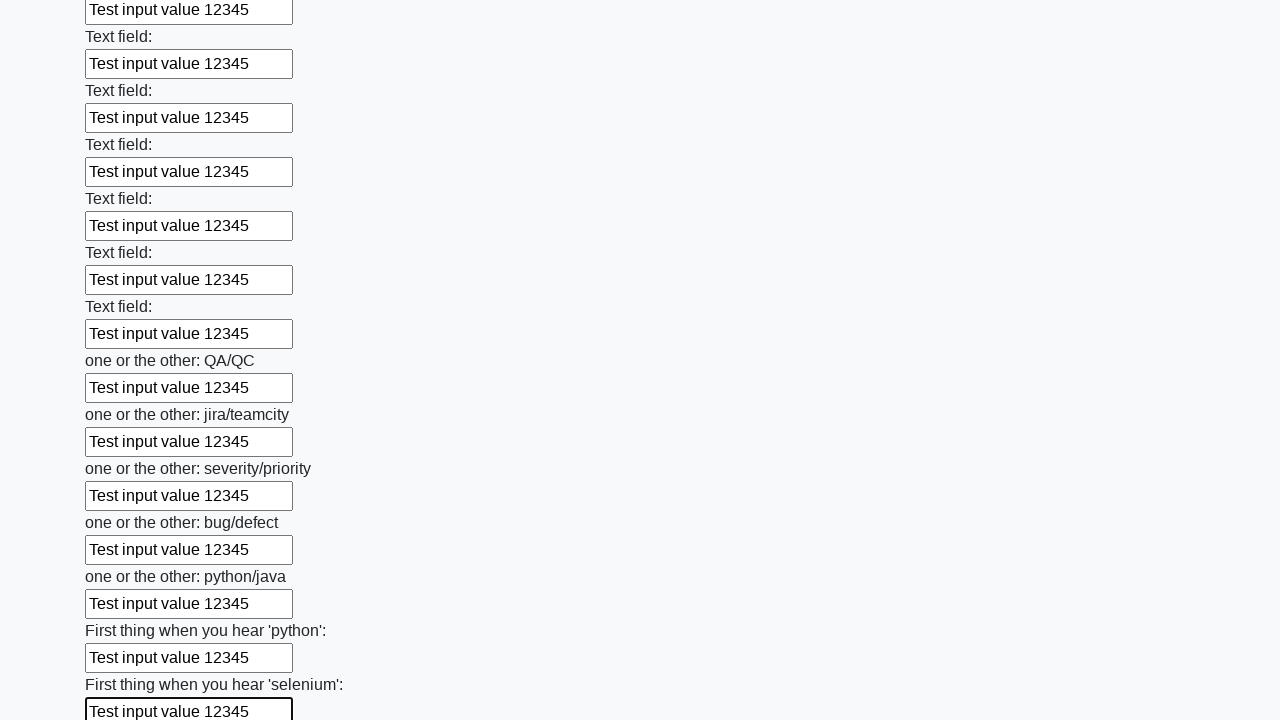

Filled input field with 'Test input value 12345' on input >> nth=94
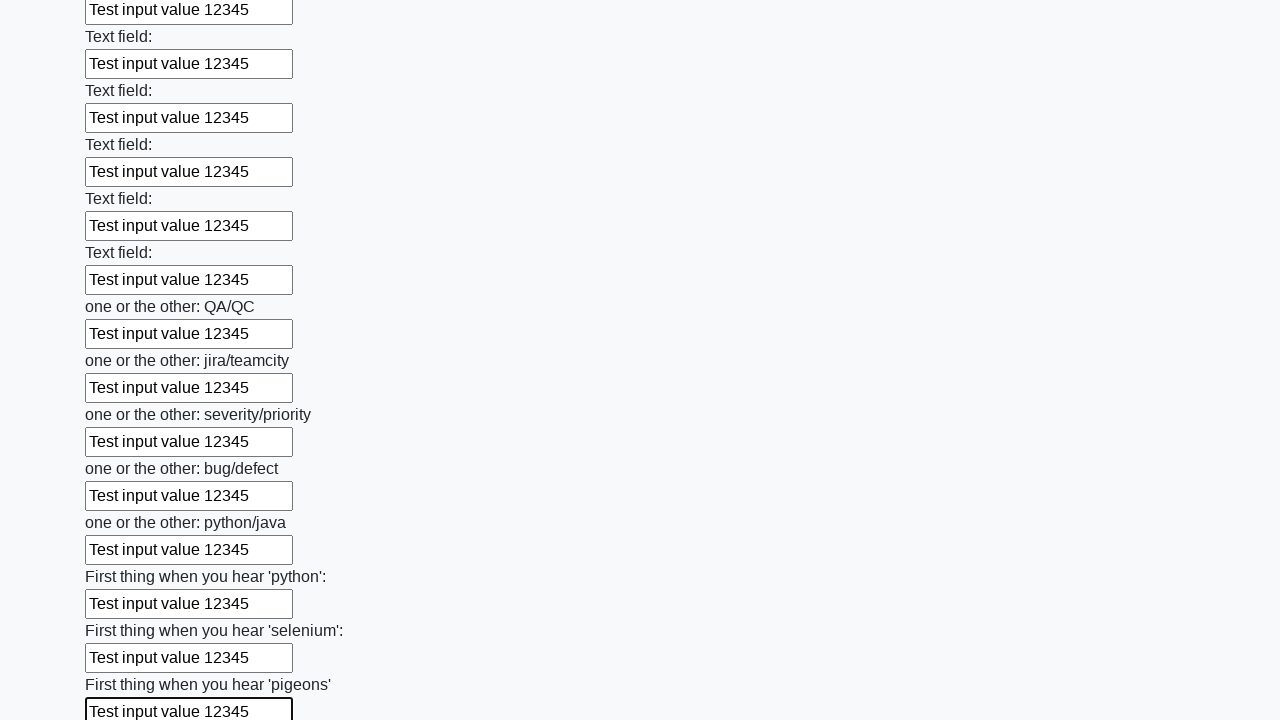

Filled input field with 'Test input value 12345' on input >> nth=95
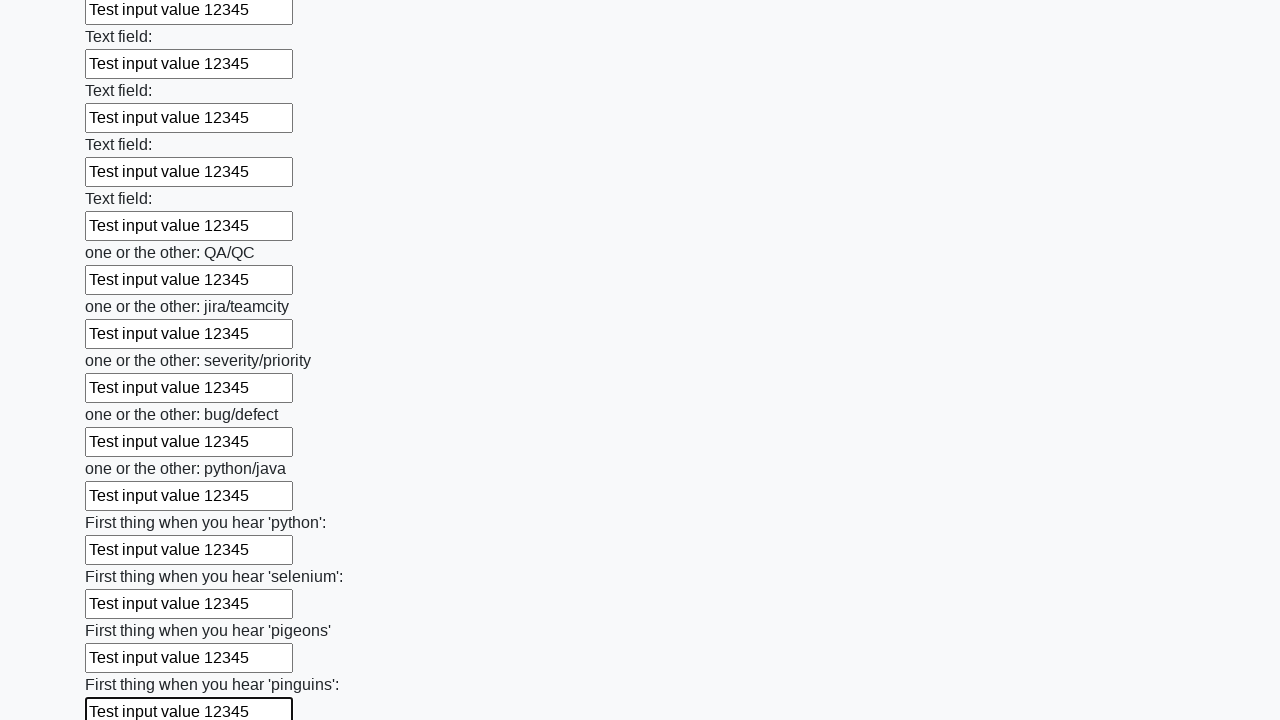

Filled input field with 'Test input value 12345' on input >> nth=96
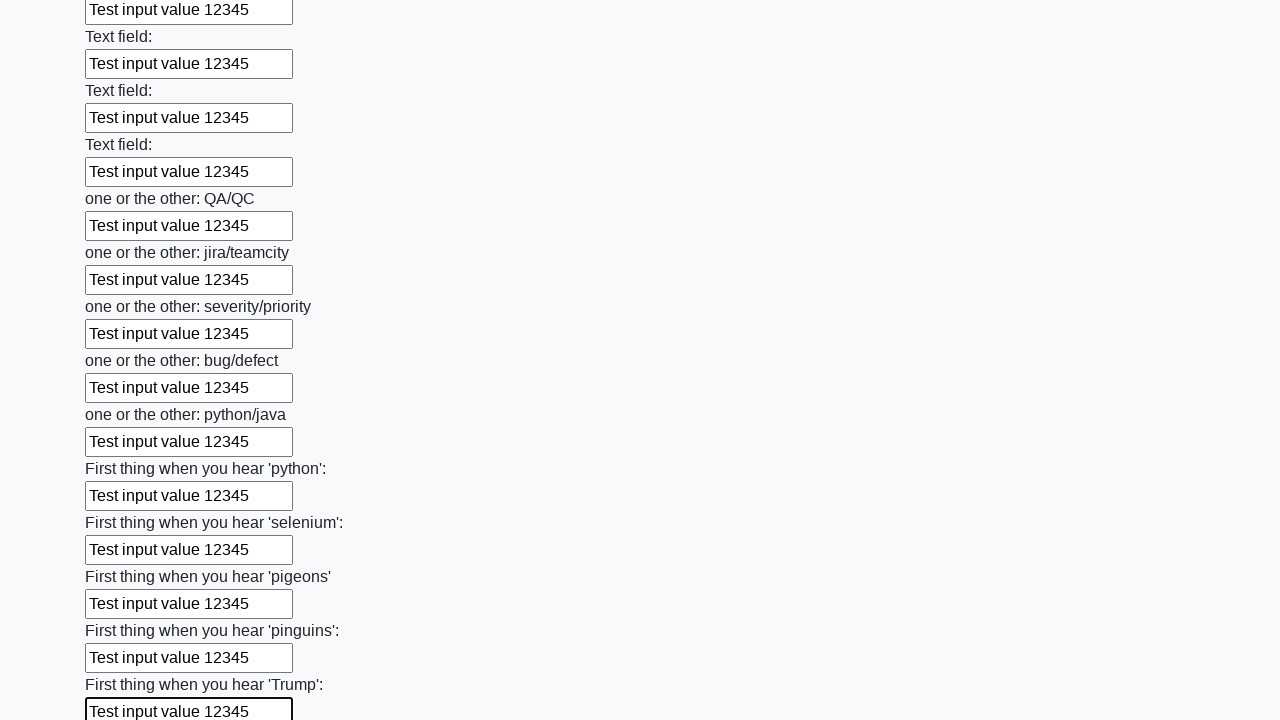

Filled input field with 'Test input value 12345' on input >> nth=97
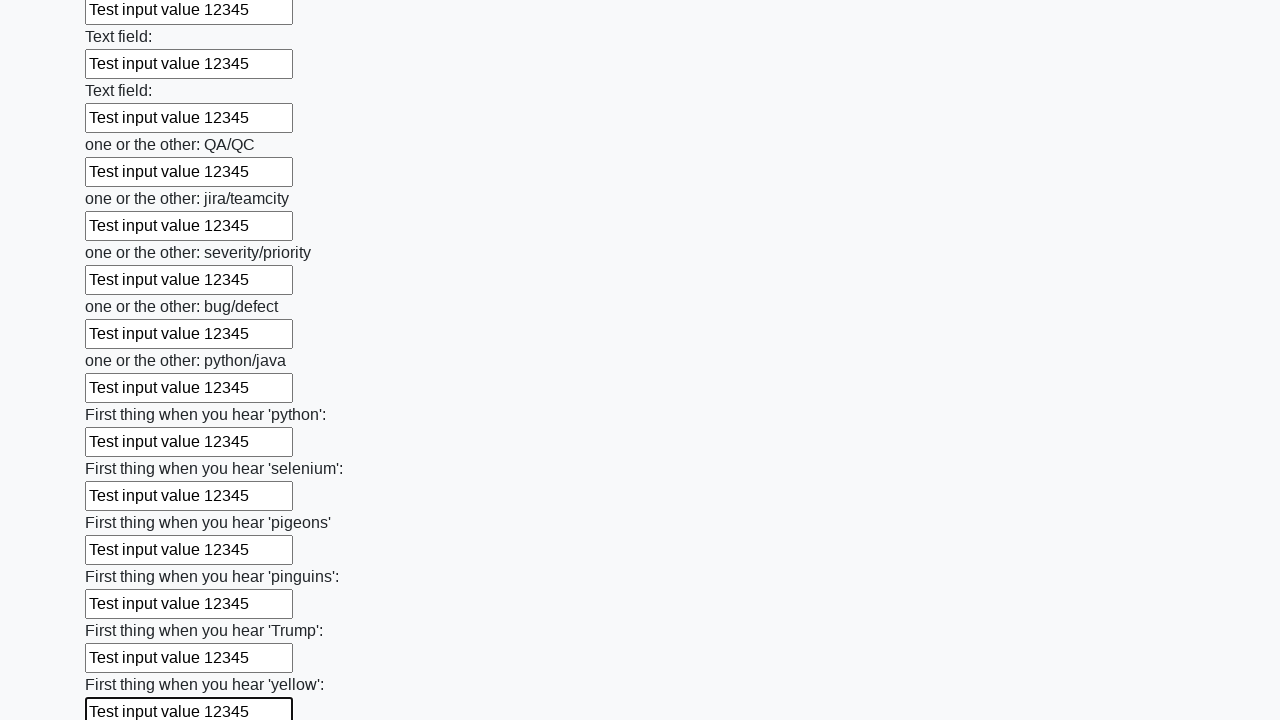

Filled input field with 'Test input value 12345' on input >> nth=98
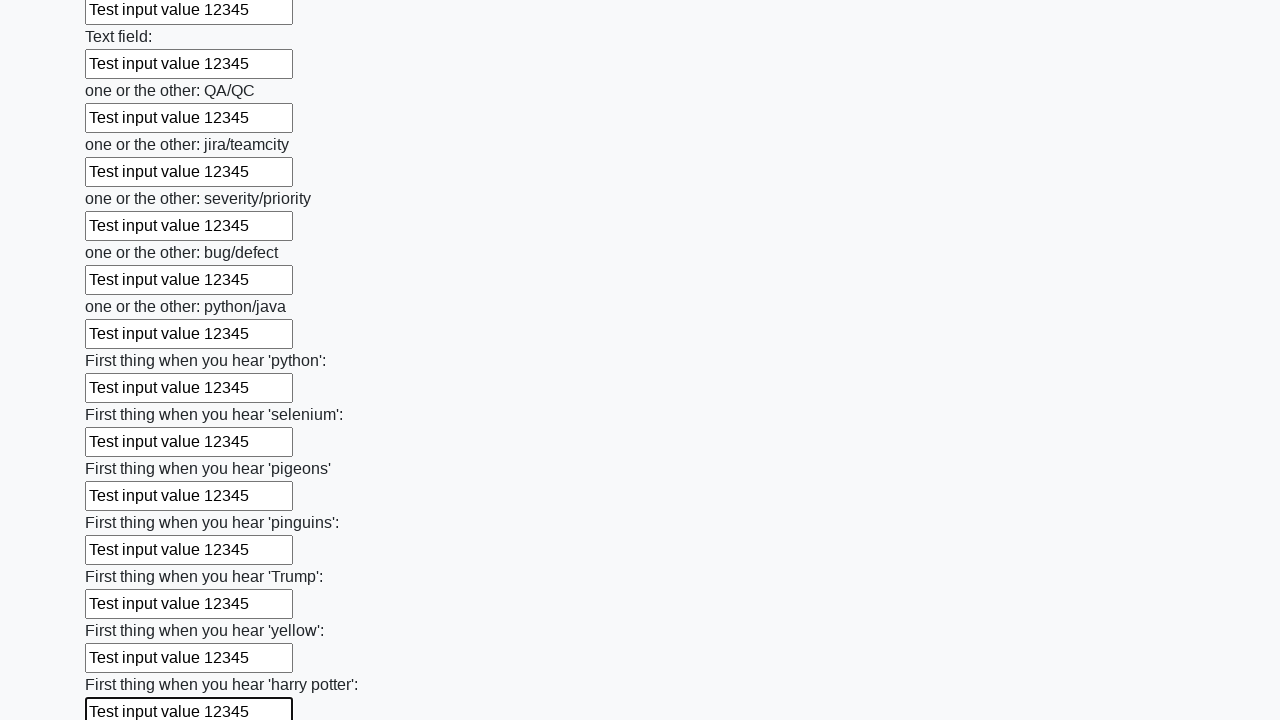

Filled input field with 'Test input value 12345' on input >> nth=99
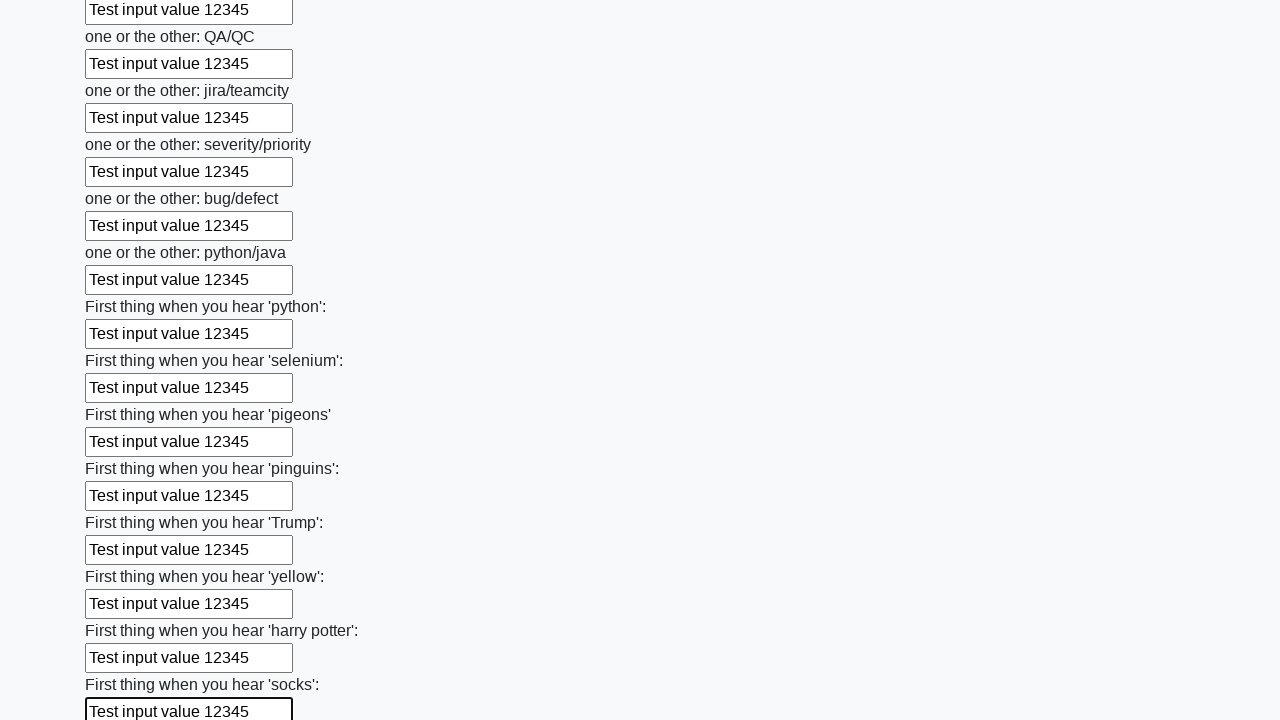

Clicked submit button to submit the form at (123, 611) on button.btn
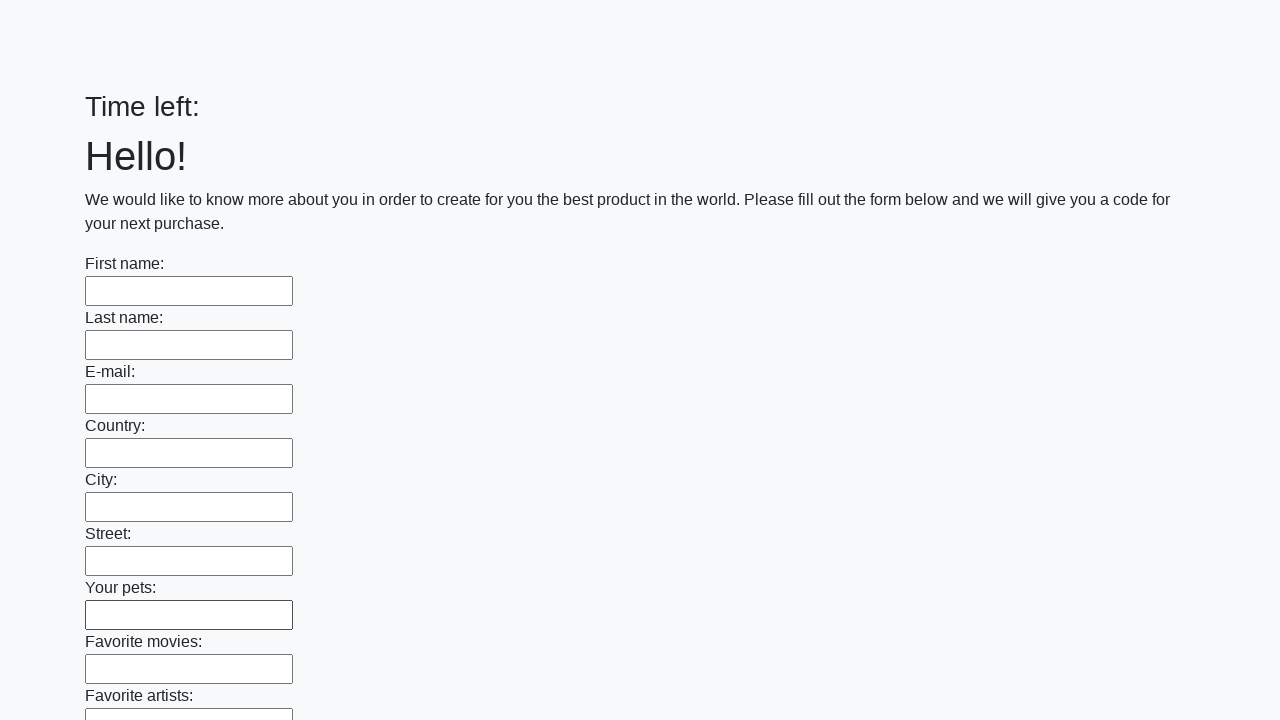

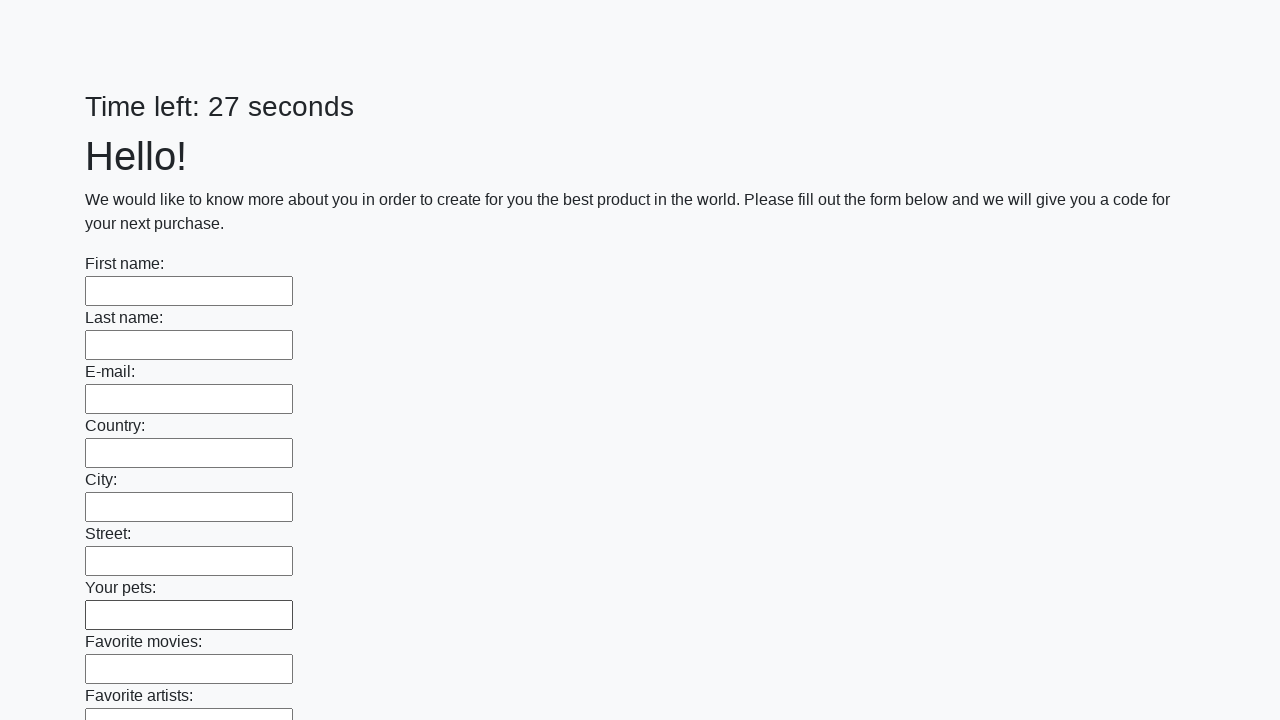